Fills a form with multiple text fields with random text and submits it

Starting URL: http://suninjuly.github.io/huge_form.html

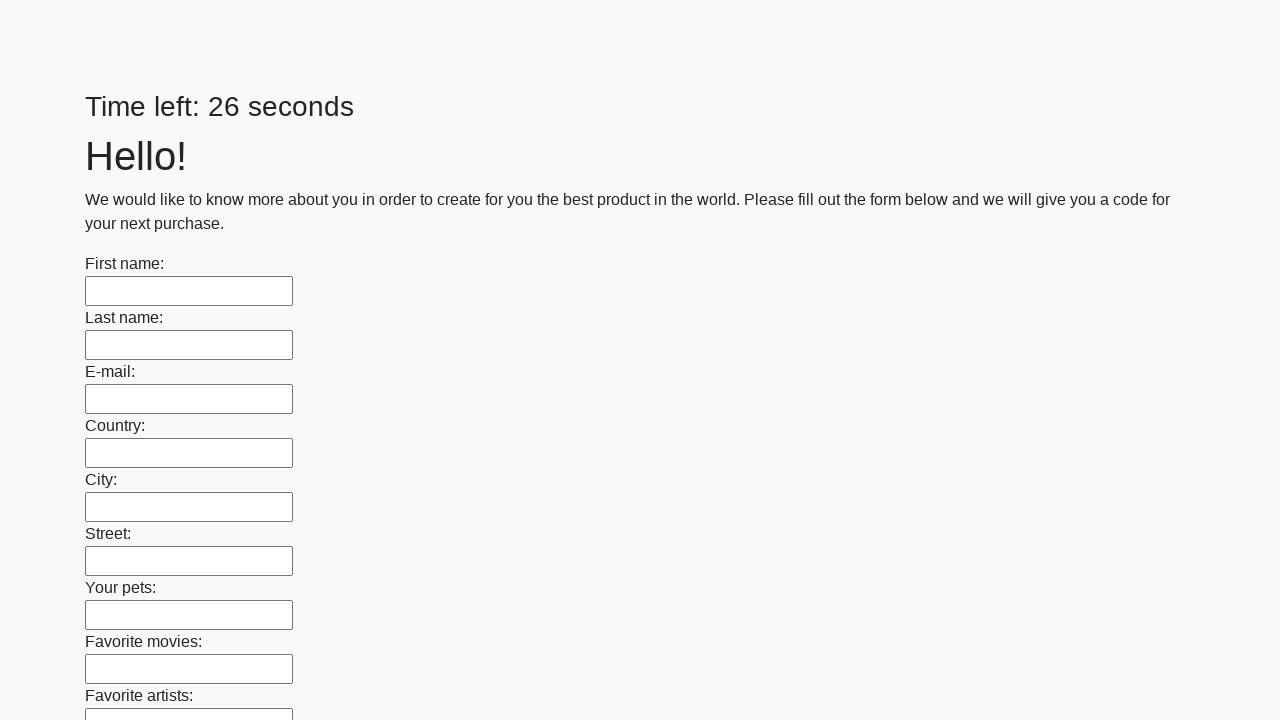

Located all text input fields on the form
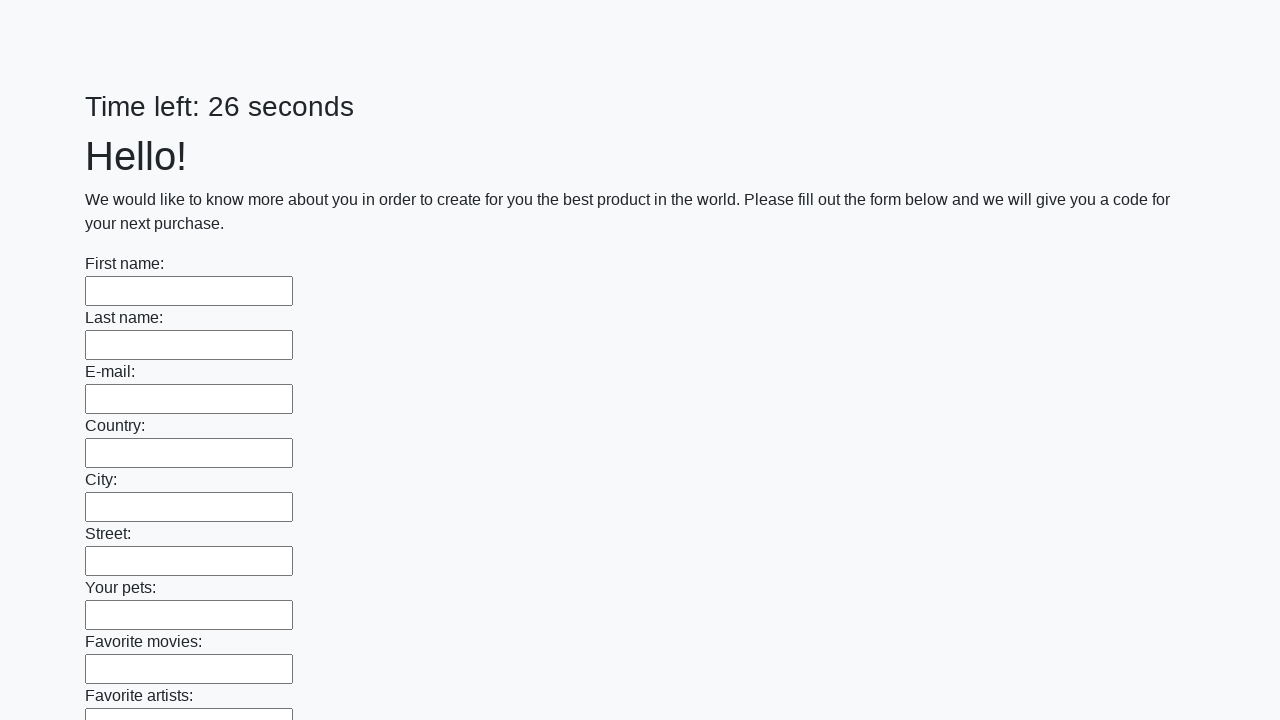

Filled text field with random text: ZEgSFkf on input[type="text"] >> nth=0
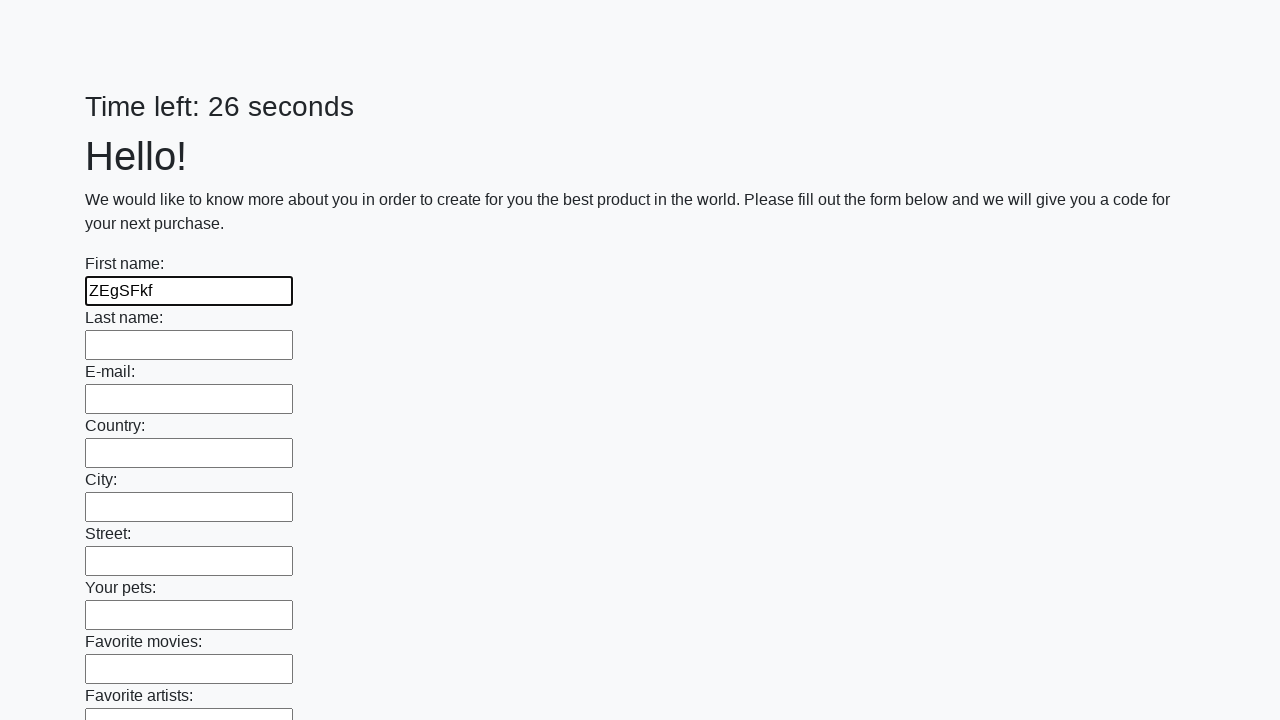

Filled text field with random text: jkcq7KL on input[type="text"] >> nth=1
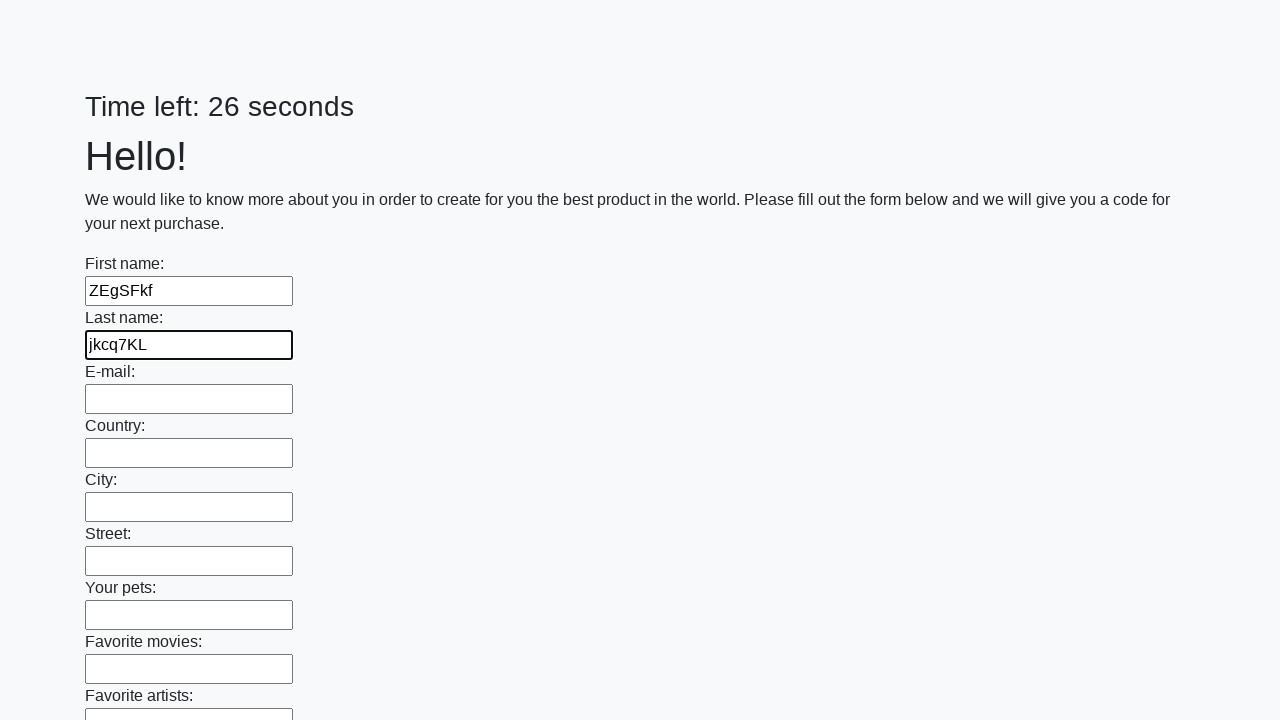

Filled text field with random text: ESC0qcC on input[type="text"] >> nth=2
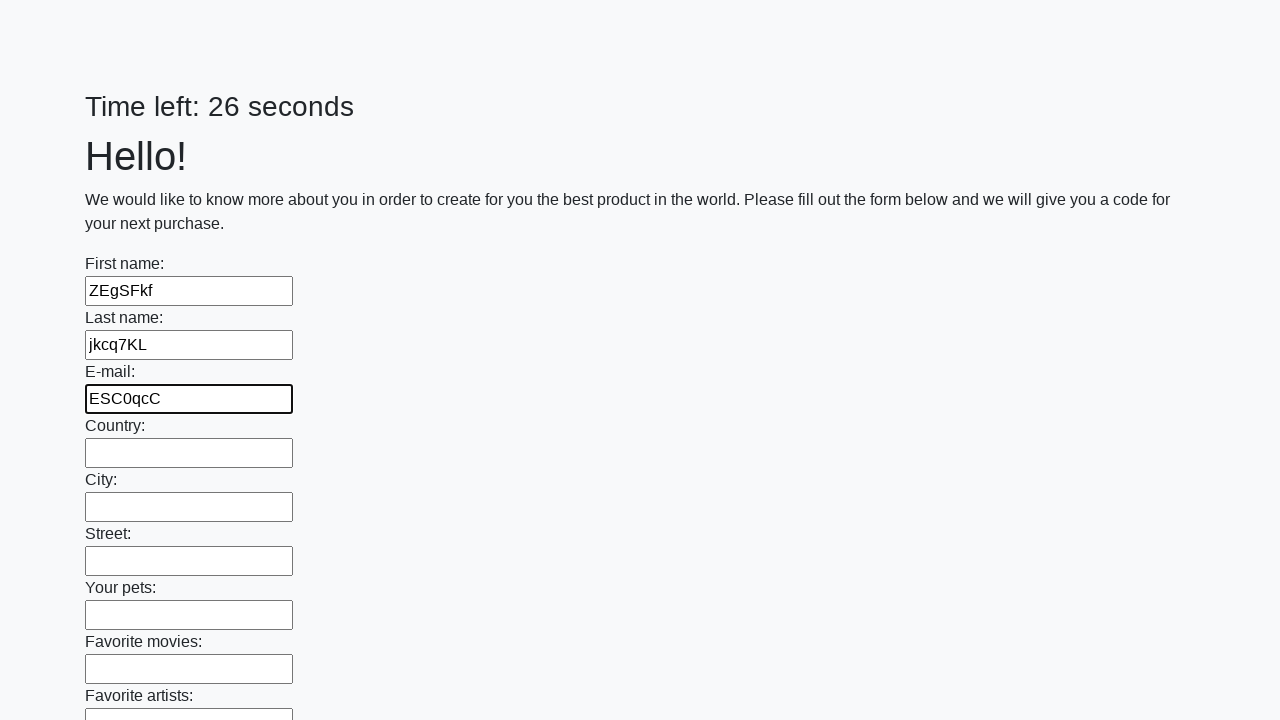

Filled text field with random text: gwhdV0i on input[type="text"] >> nth=3
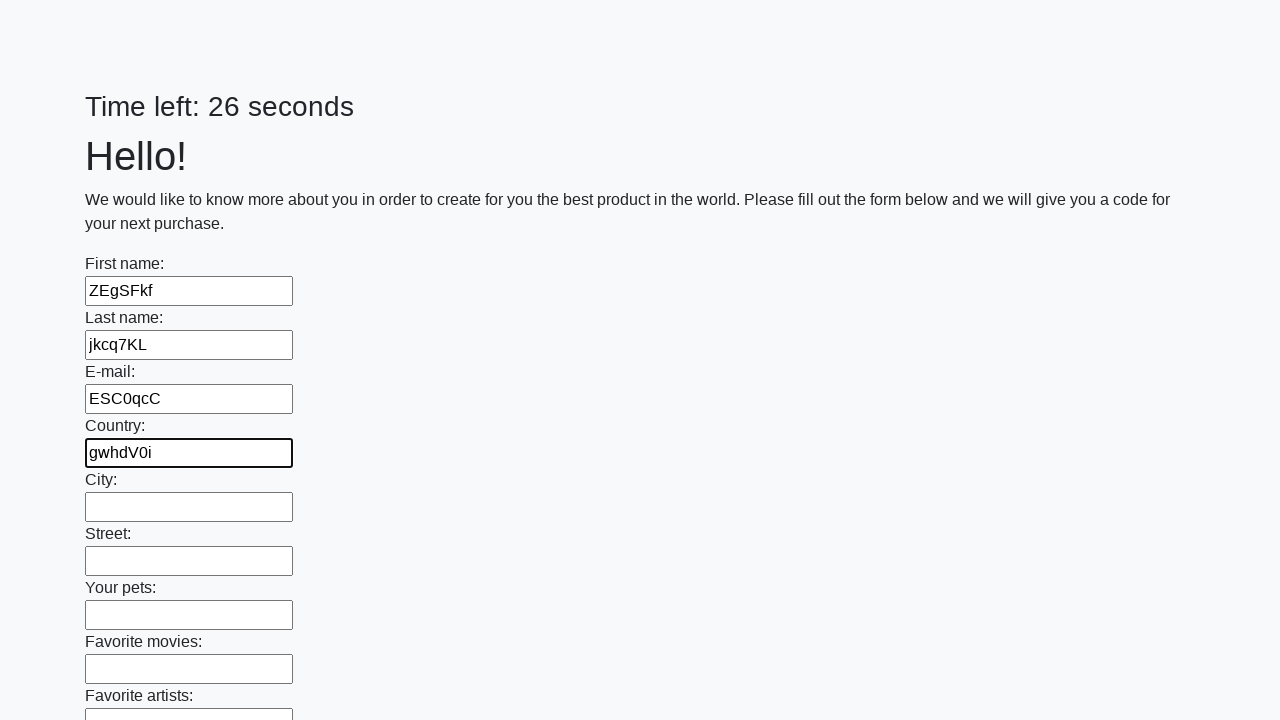

Filled text field with random text: hit3KjM on input[type="text"] >> nth=4
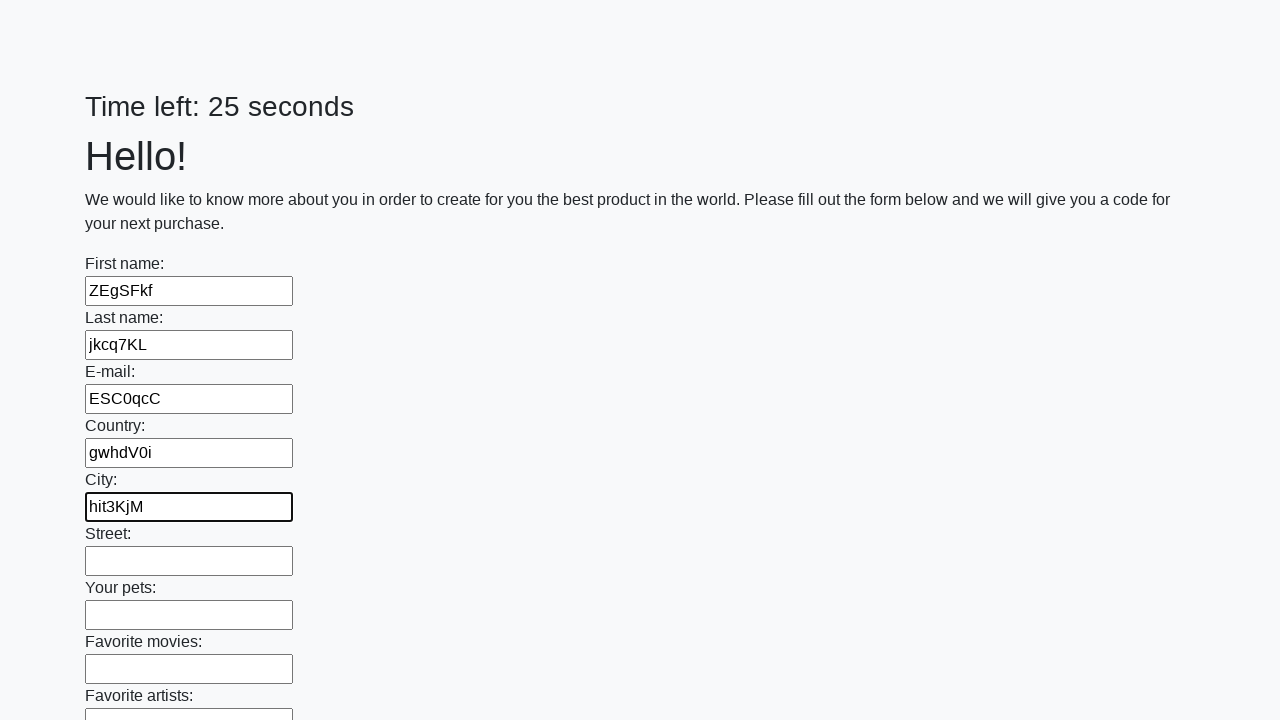

Filled text field with random text: qYTtjTY on input[type="text"] >> nth=5
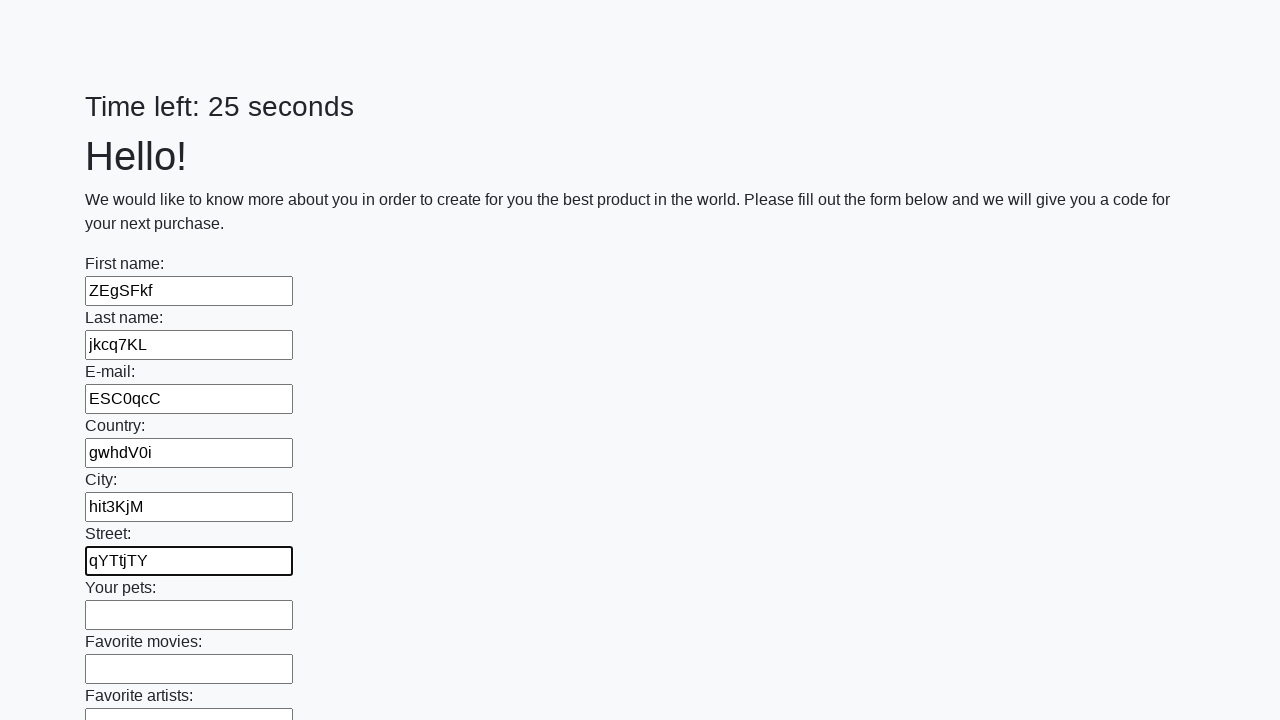

Filled text field with random text: oDr33Cu on input[type="text"] >> nth=6
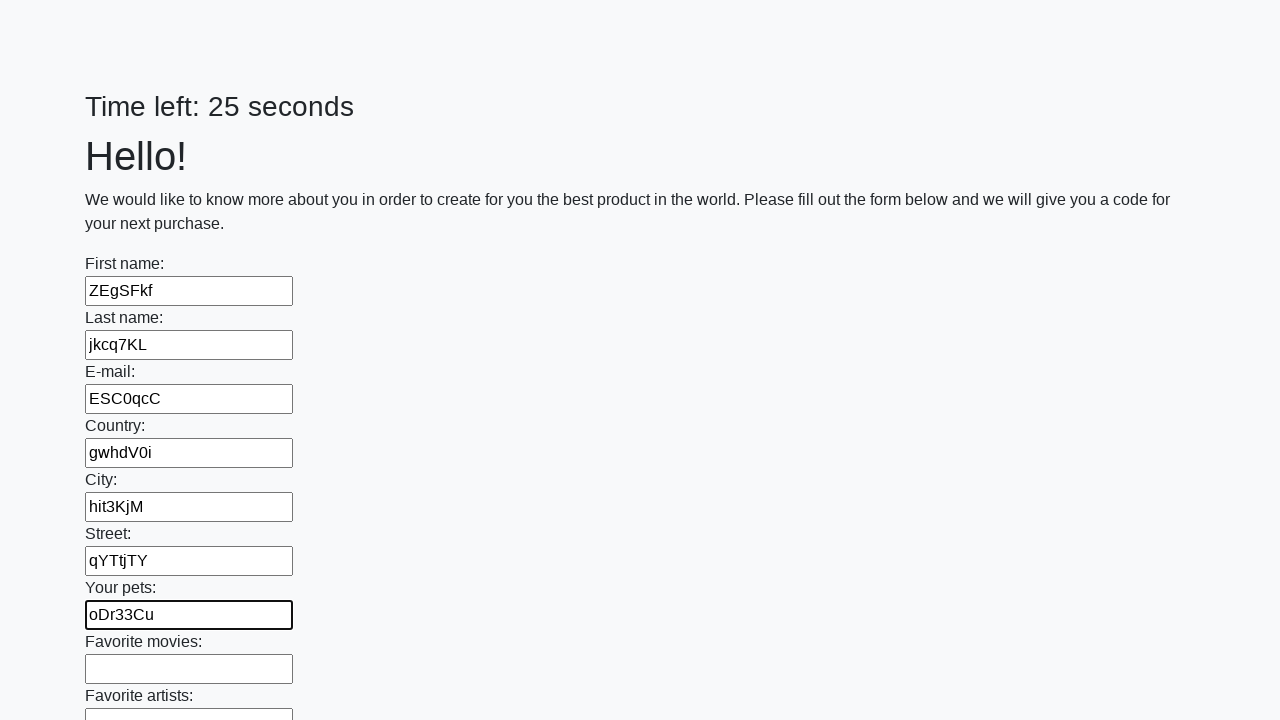

Filled text field with random text: hbI3vs9 on input[type="text"] >> nth=7
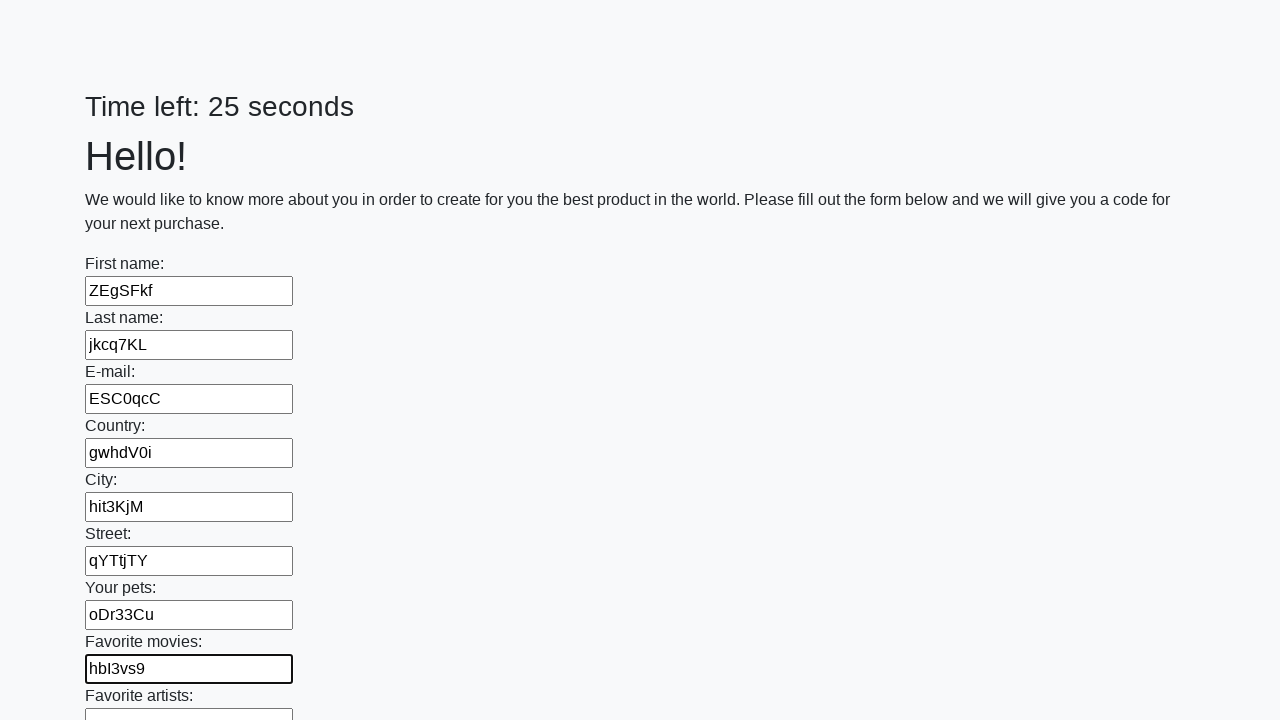

Filled text field with random text: tMOyEMT on input[type="text"] >> nth=8
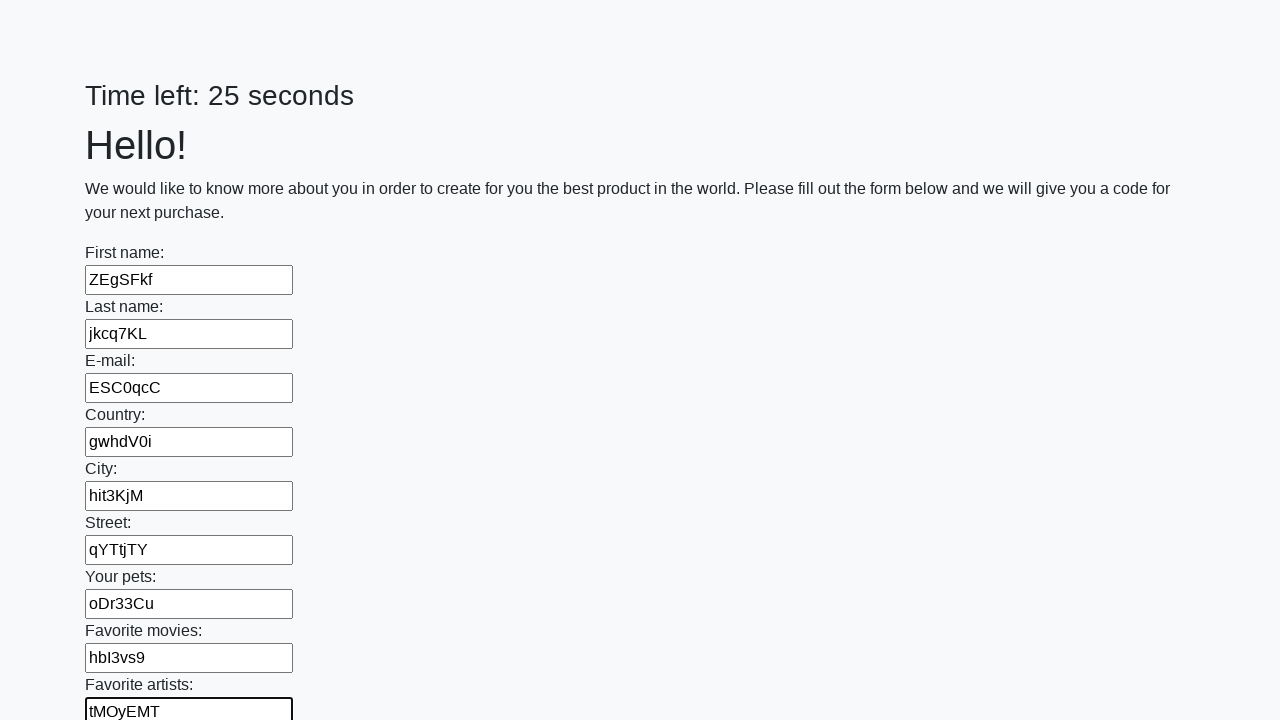

Filled text field with random text: xliMa3K on input[type="text"] >> nth=9
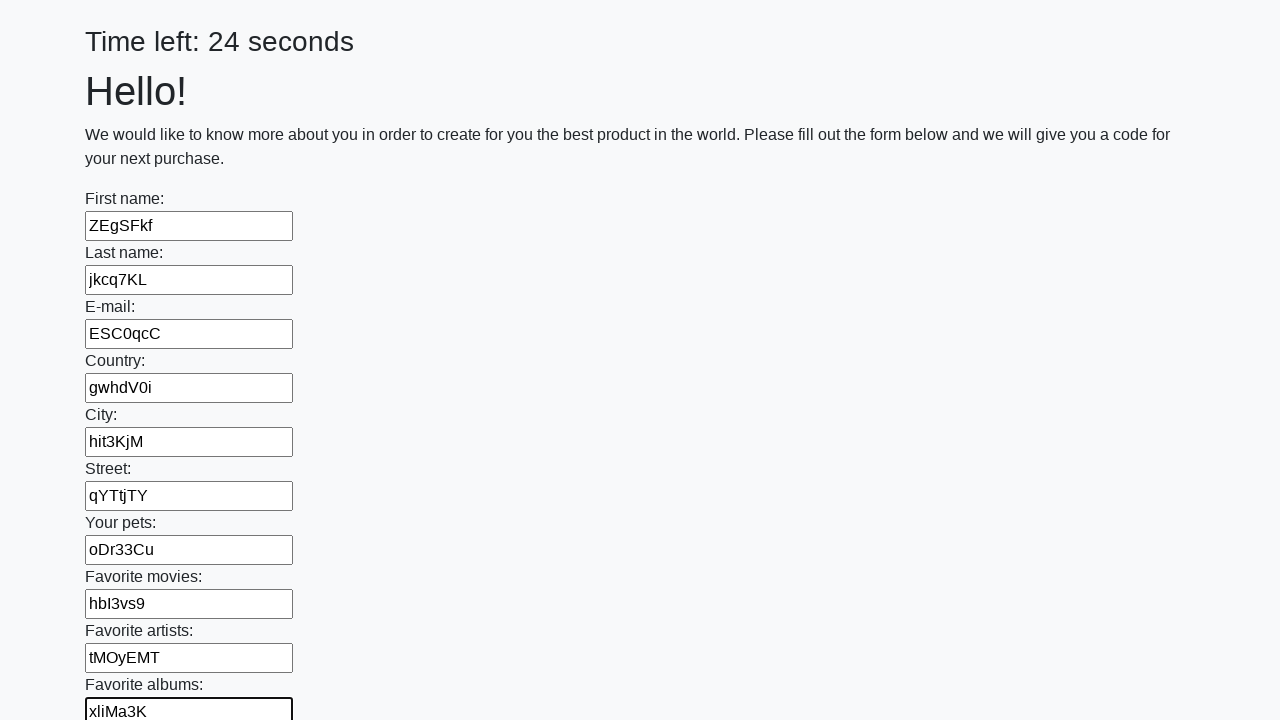

Filled text field with random text: crXn01z on input[type="text"] >> nth=10
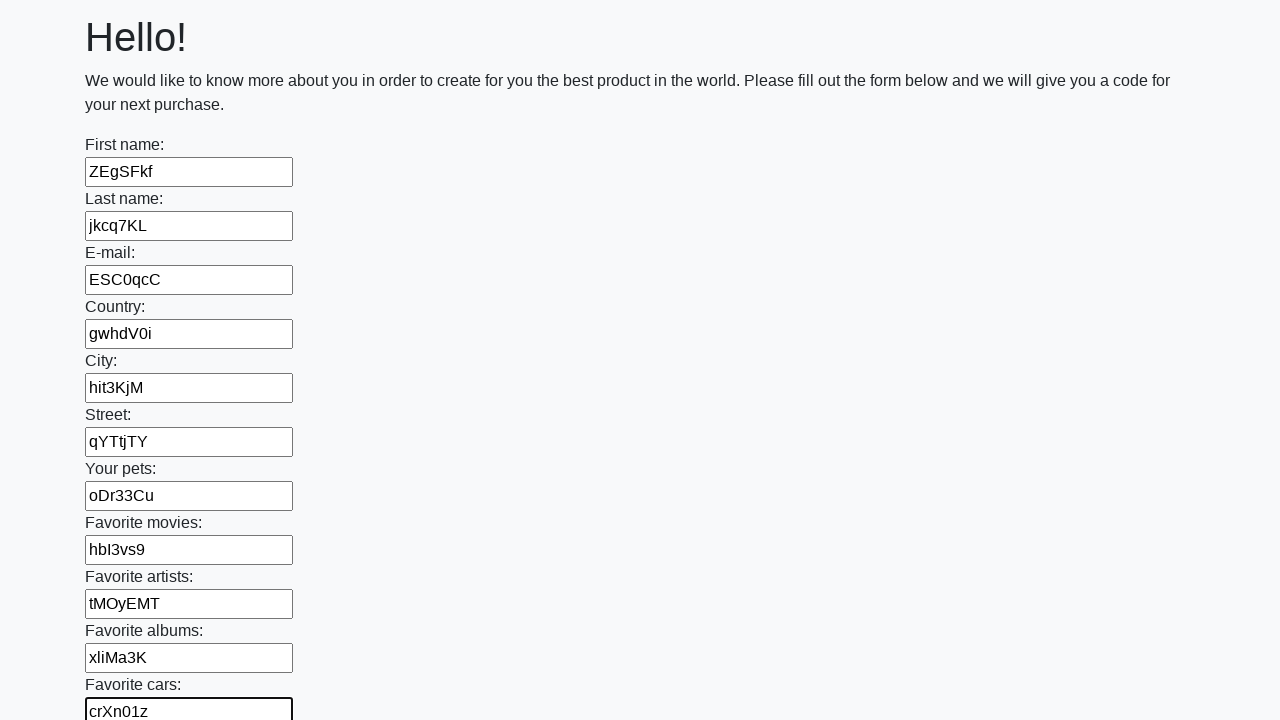

Filled text field with random text: yVFrn5h on input[type="text"] >> nth=11
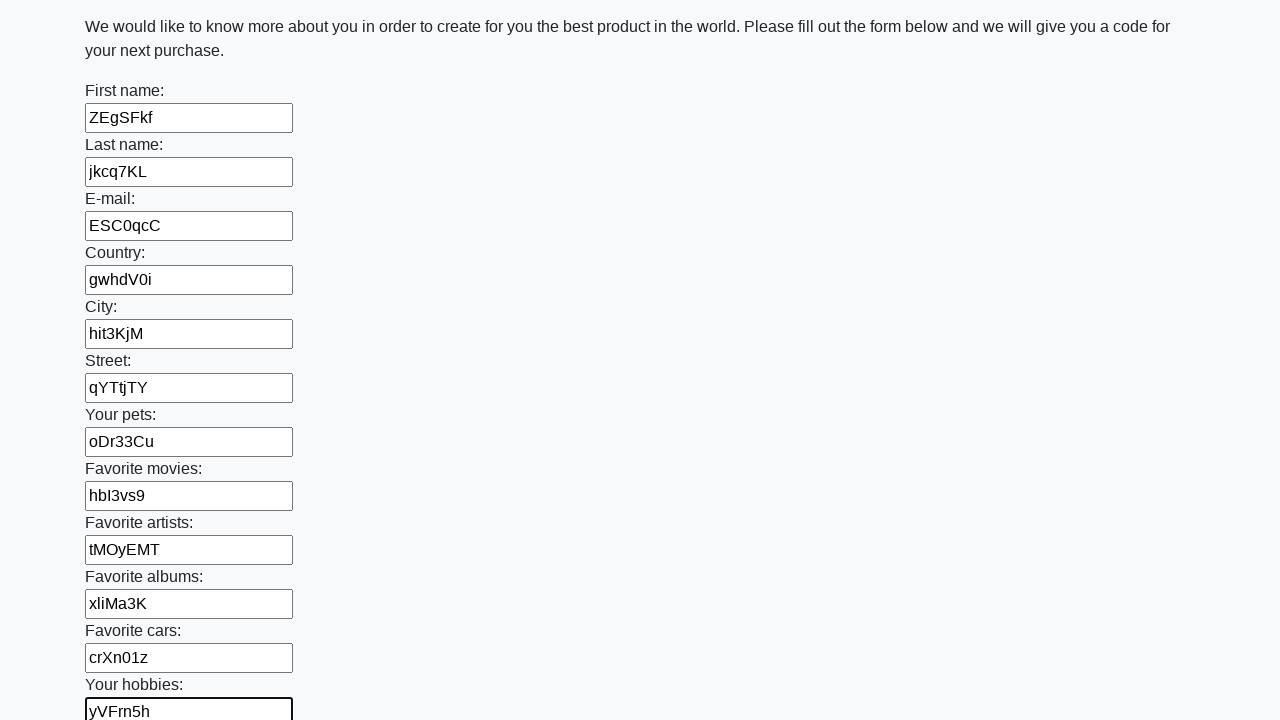

Filled text field with random text: 1dQv4ud on input[type="text"] >> nth=12
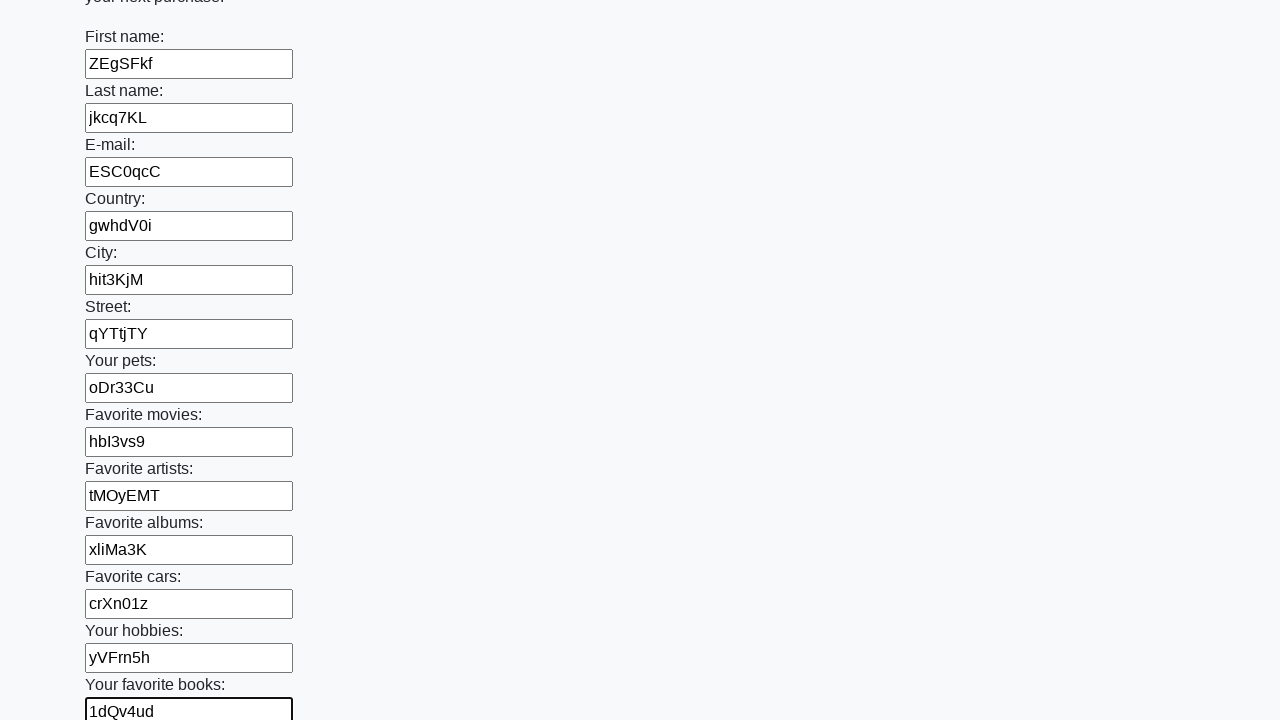

Filled text field with random text: IA0O5vw on input[type="text"] >> nth=13
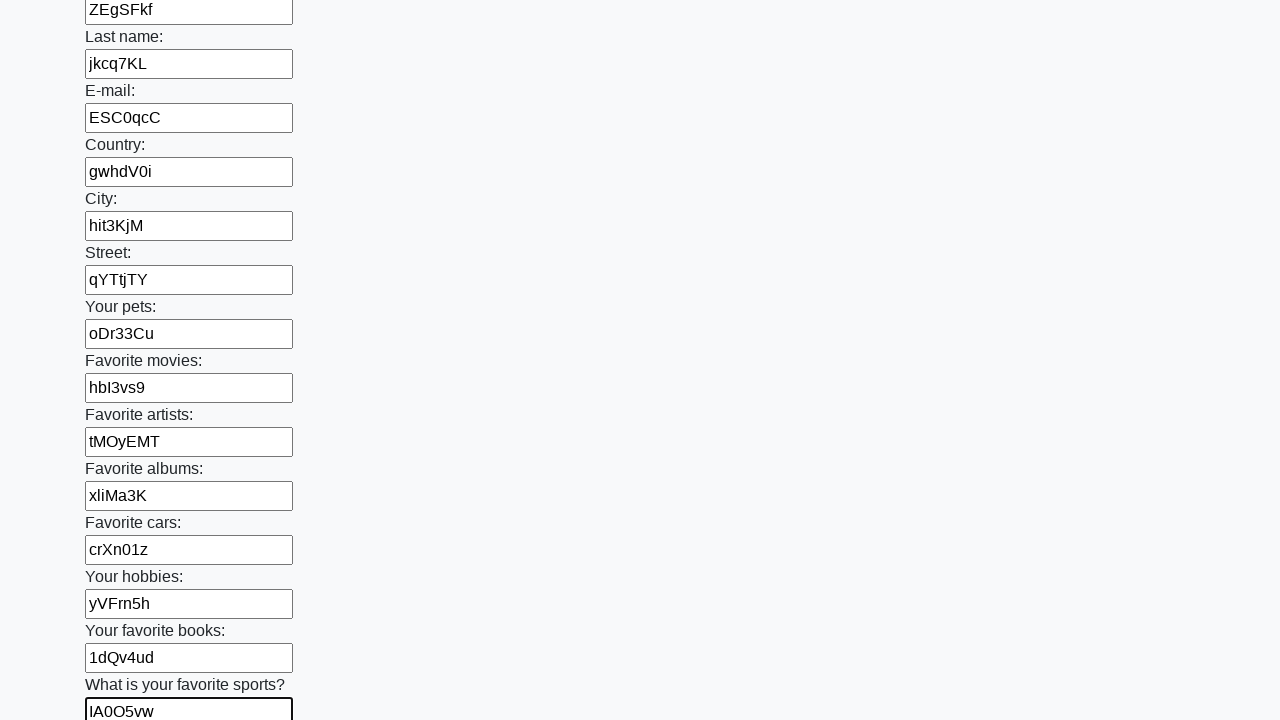

Filled text field with random text: Eb7gT6f on input[type="text"] >> nth=14
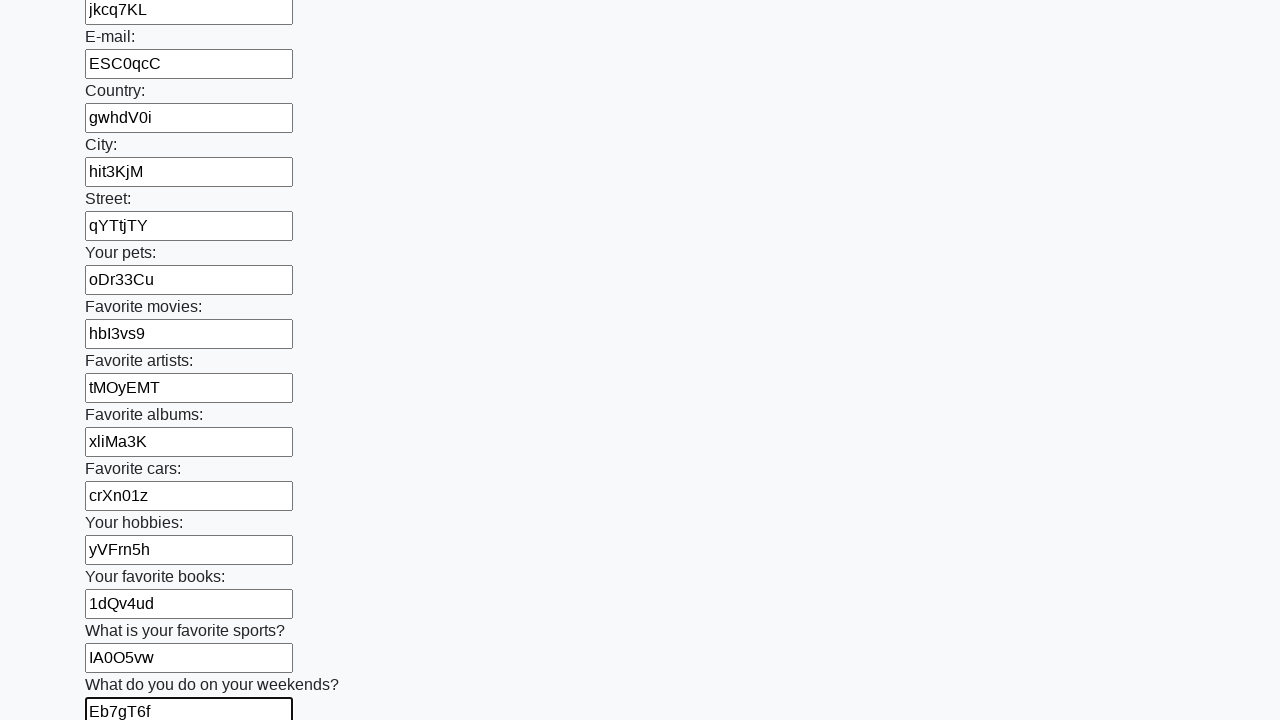

Filled text field with random text: dVUljq7 on input[type="text"] >> nth=15
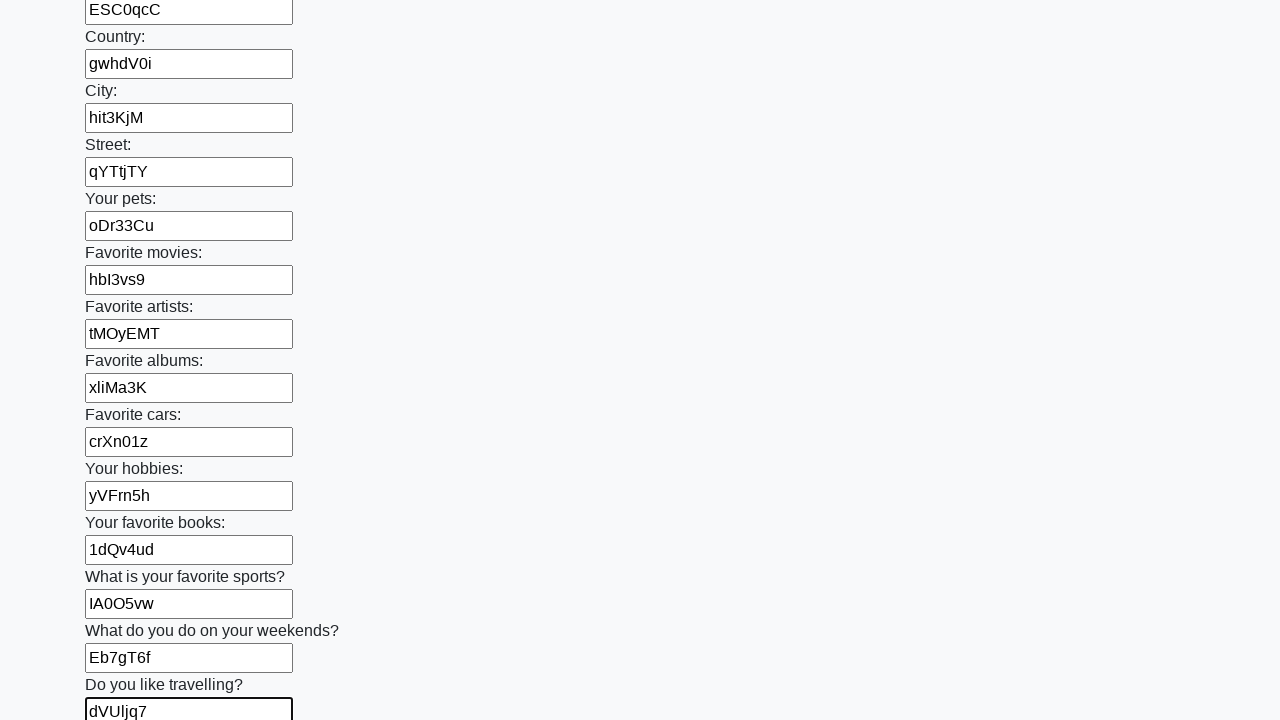

Filled text field with random text: pDFWeQh on input[type="text"] >> nth=16
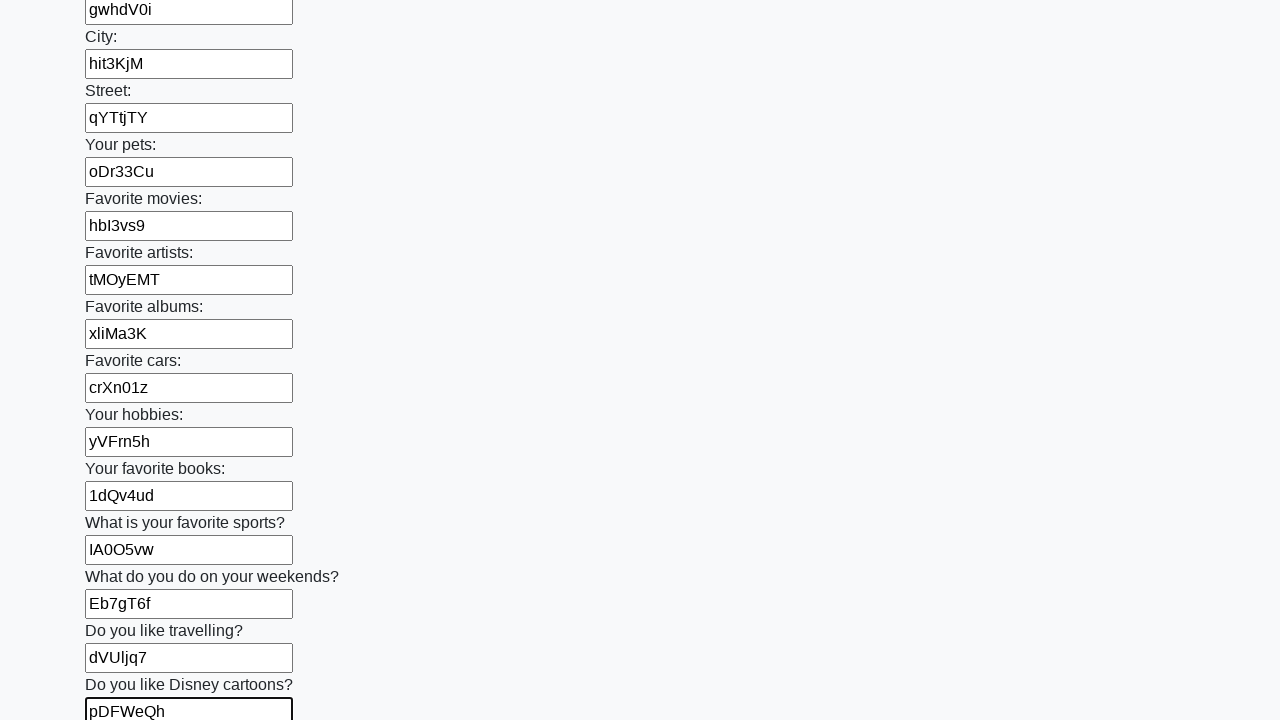

Filled text field with random text: Av93BXg on input[type="text"] >> nth=17
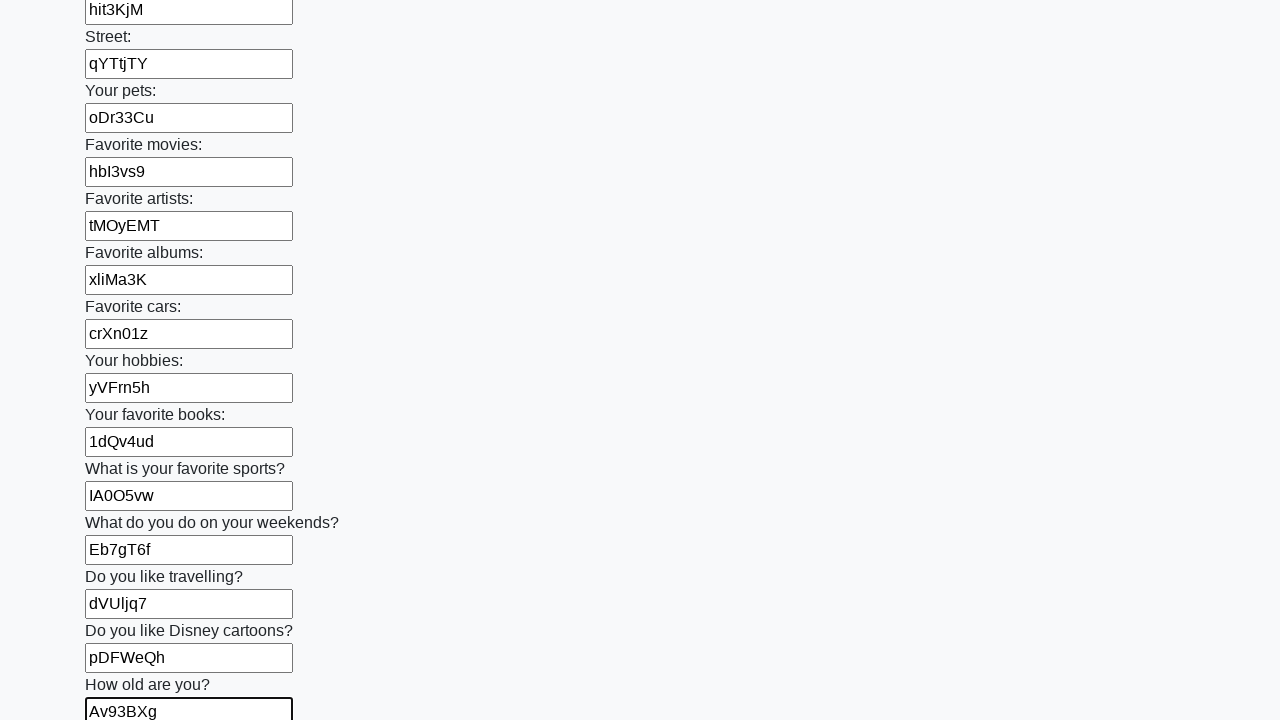

Filled text field with random text: 7FZB3An on input[type="text"] >> nth=18
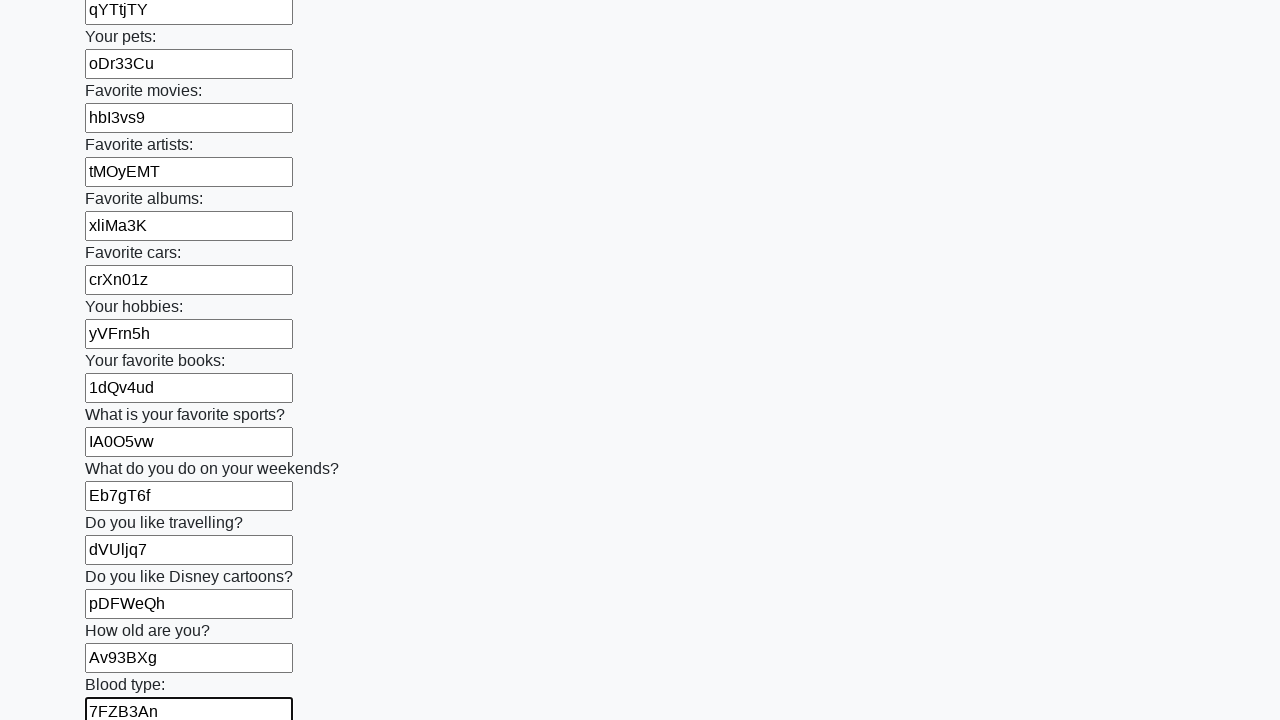

Filled text field with random text: HWyOk99 on input[type="text"] >> nth=19
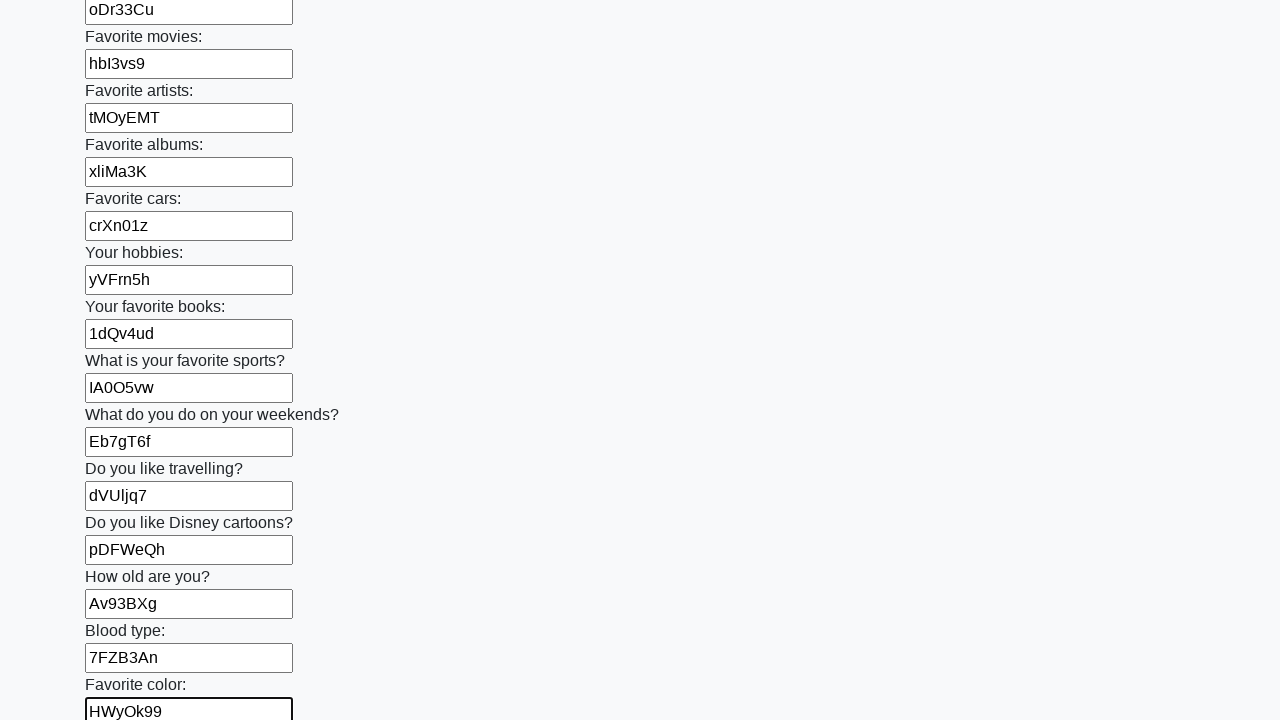

Filled text field with random text: T4IDXdR on input[type="text"] >> nth=20
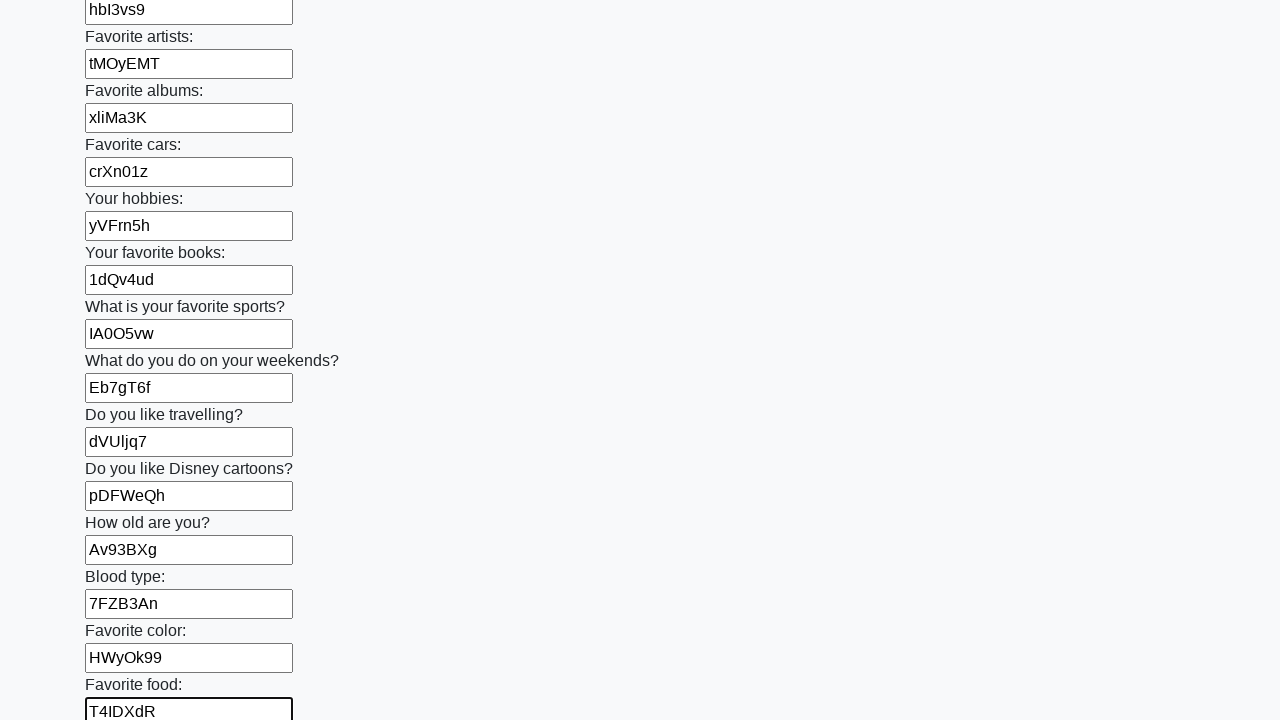

Filled text field with random text: LGBSipi on input[type="text"] >> nth=21
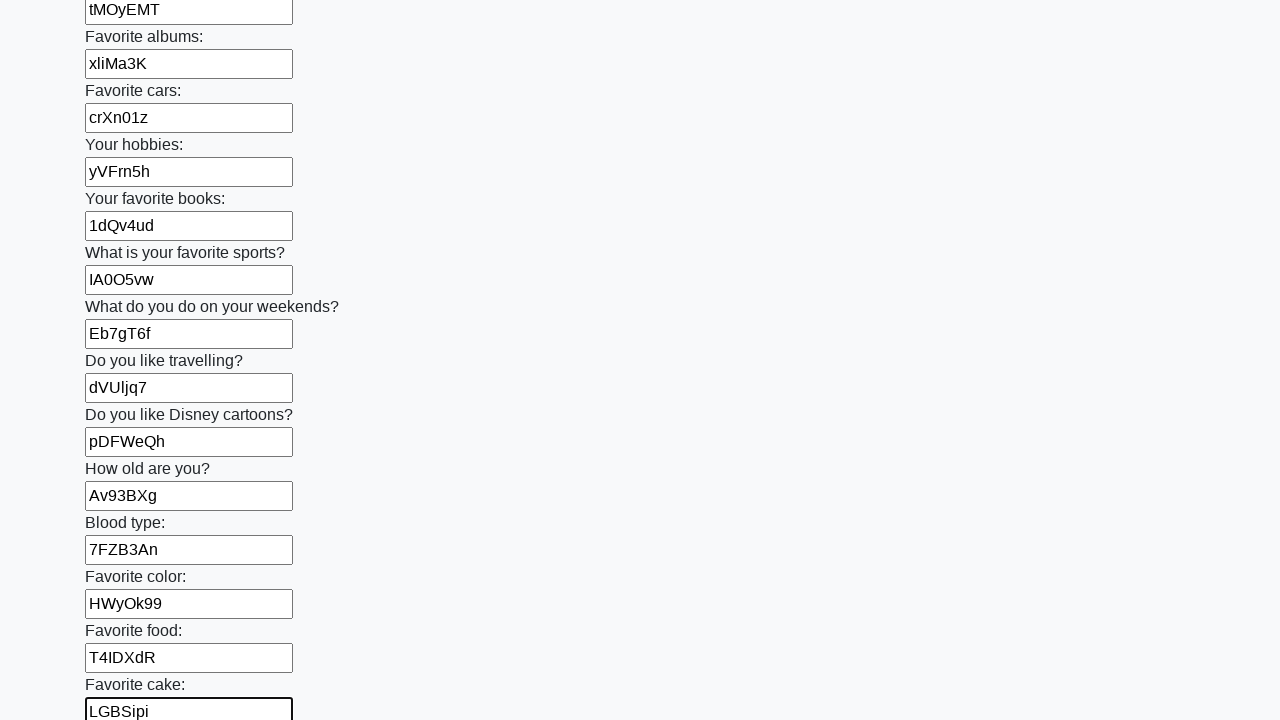

Filled text field with random text: 6SwvHN8 on input[type="text"] >> nth=22
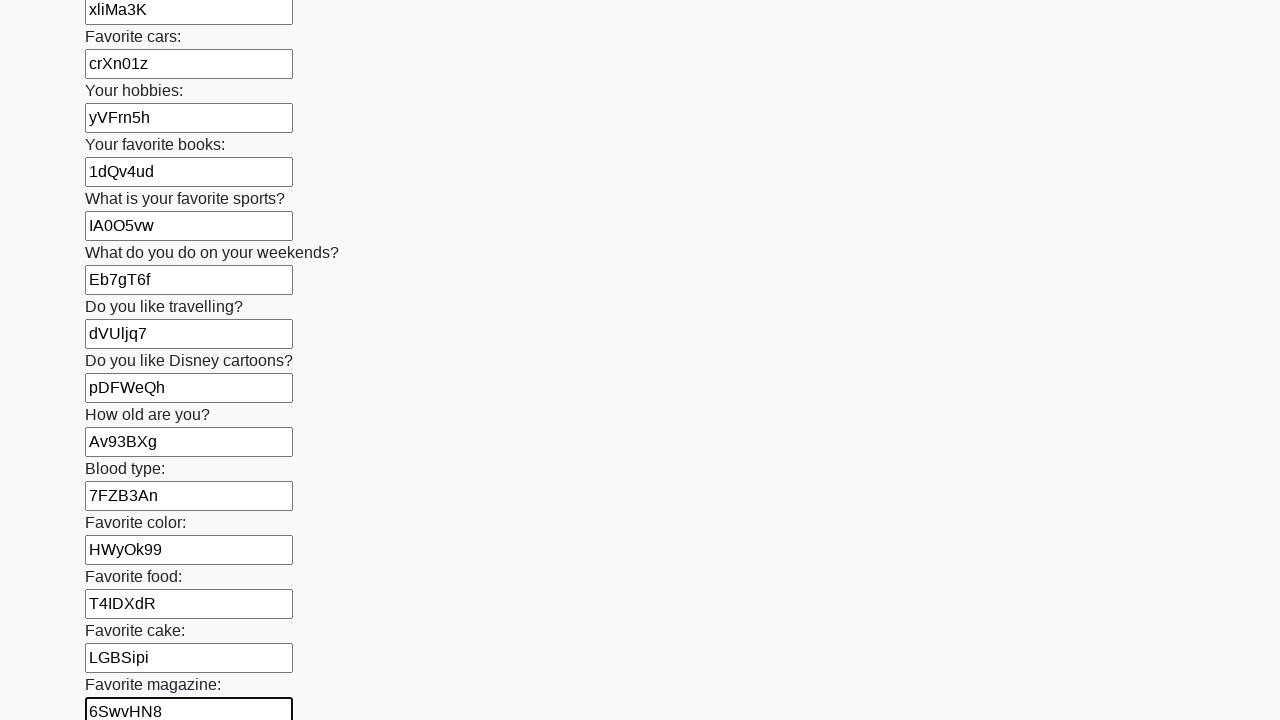

Filled text field with random text: fWEMr3y on input[type="text"] >> nth=23
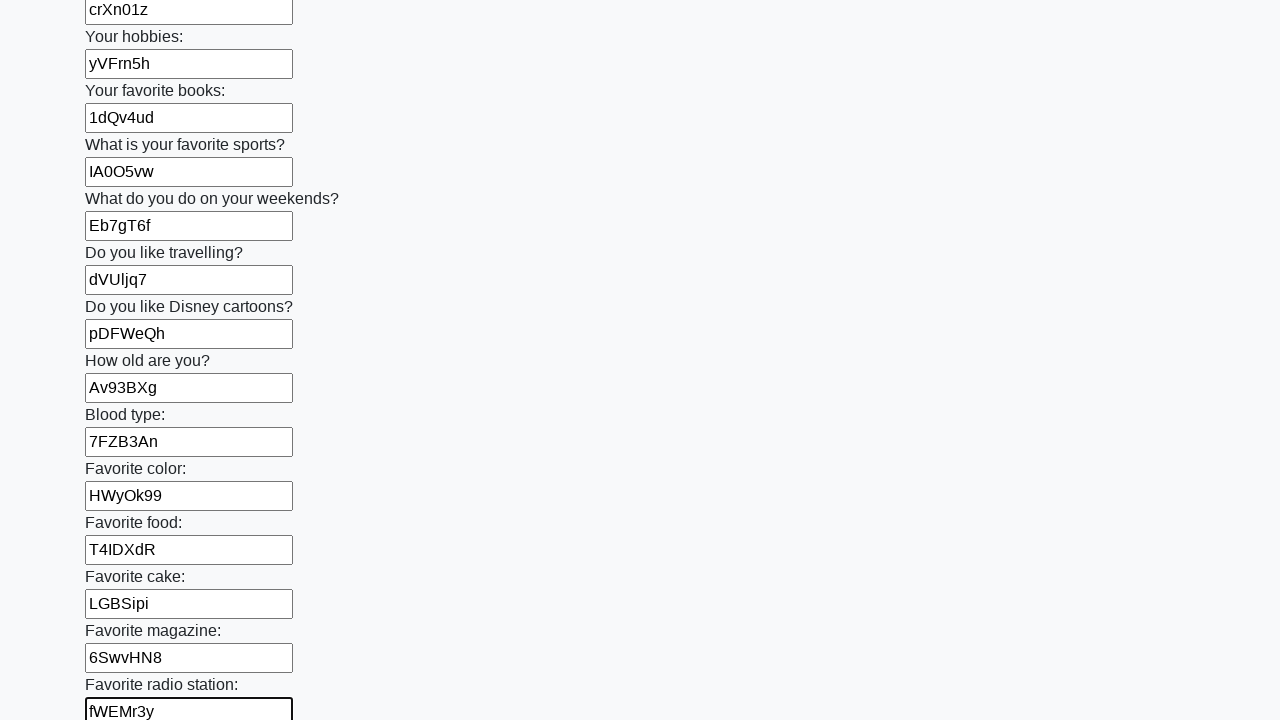

Filled text field with random text: eLlu36u on input[type="text"] >> nth=24
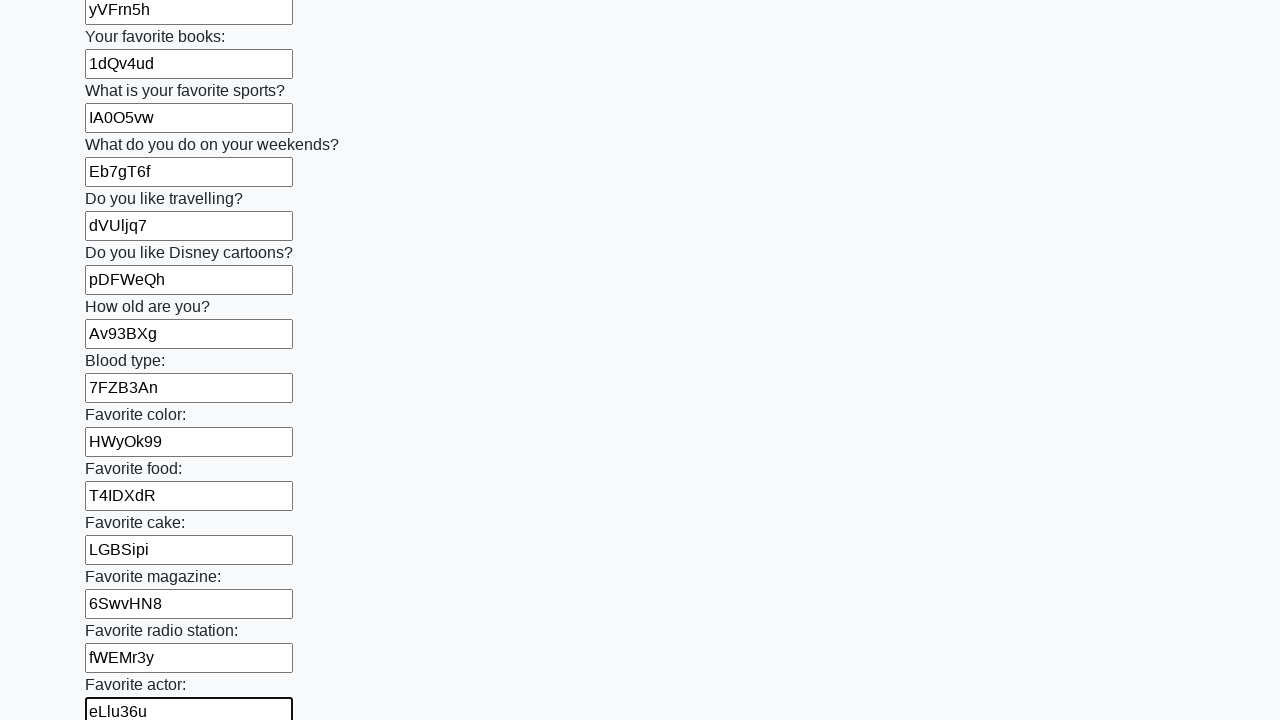

Filled text field with random text: WSQAc4v on input[type="text"] >> nth=25
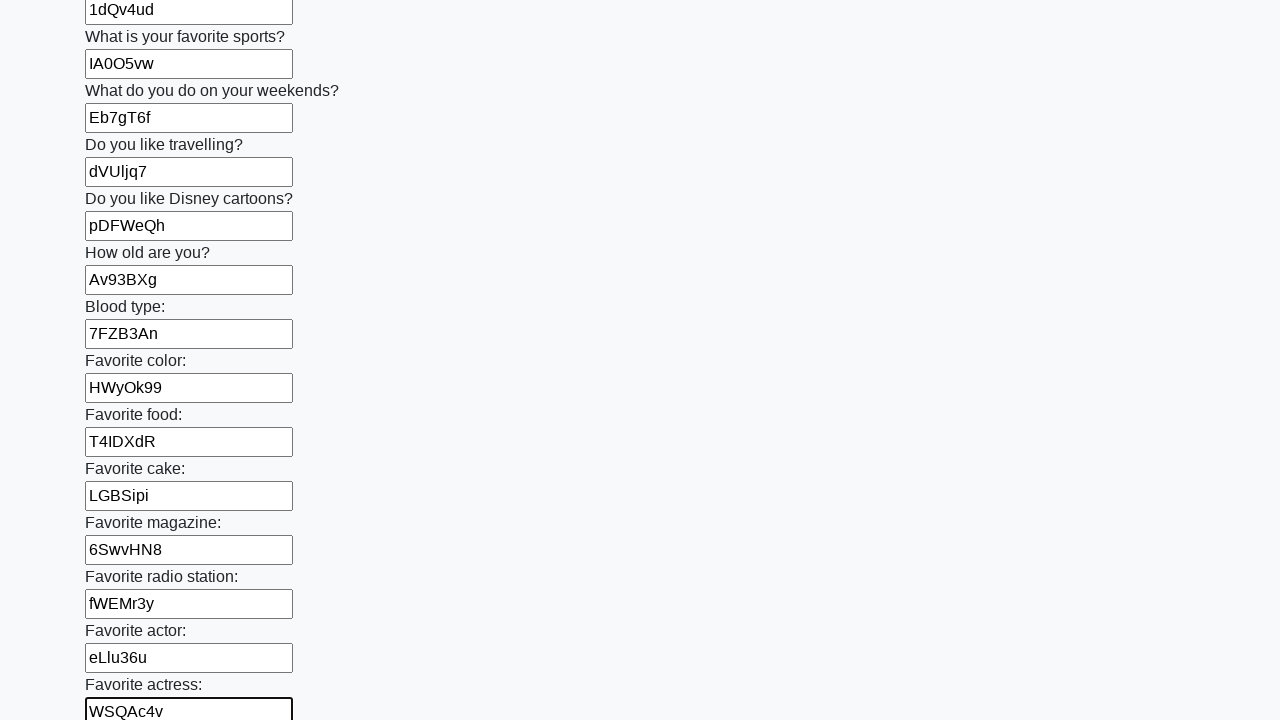

Filled text field with random text: toZ45sN on input[type="text"] >> nth=26
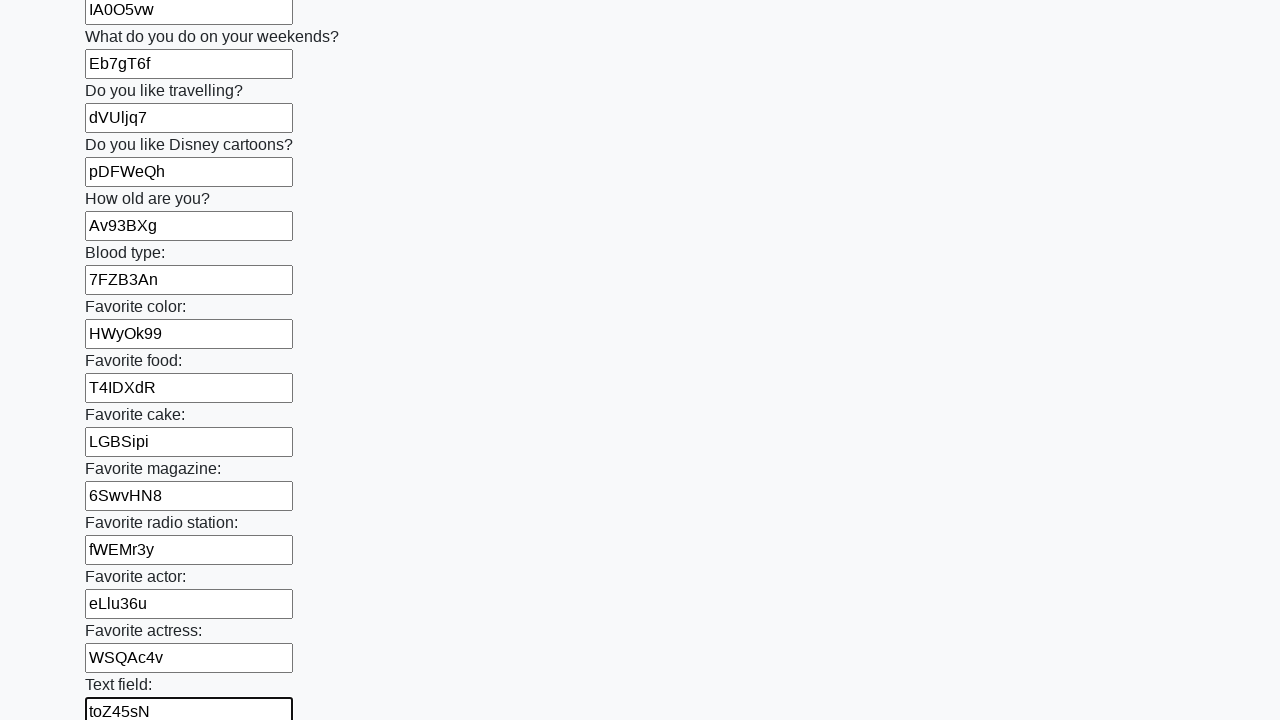

Filled text field with random text: XEN7o5X on input[type="text"] >> nth=27
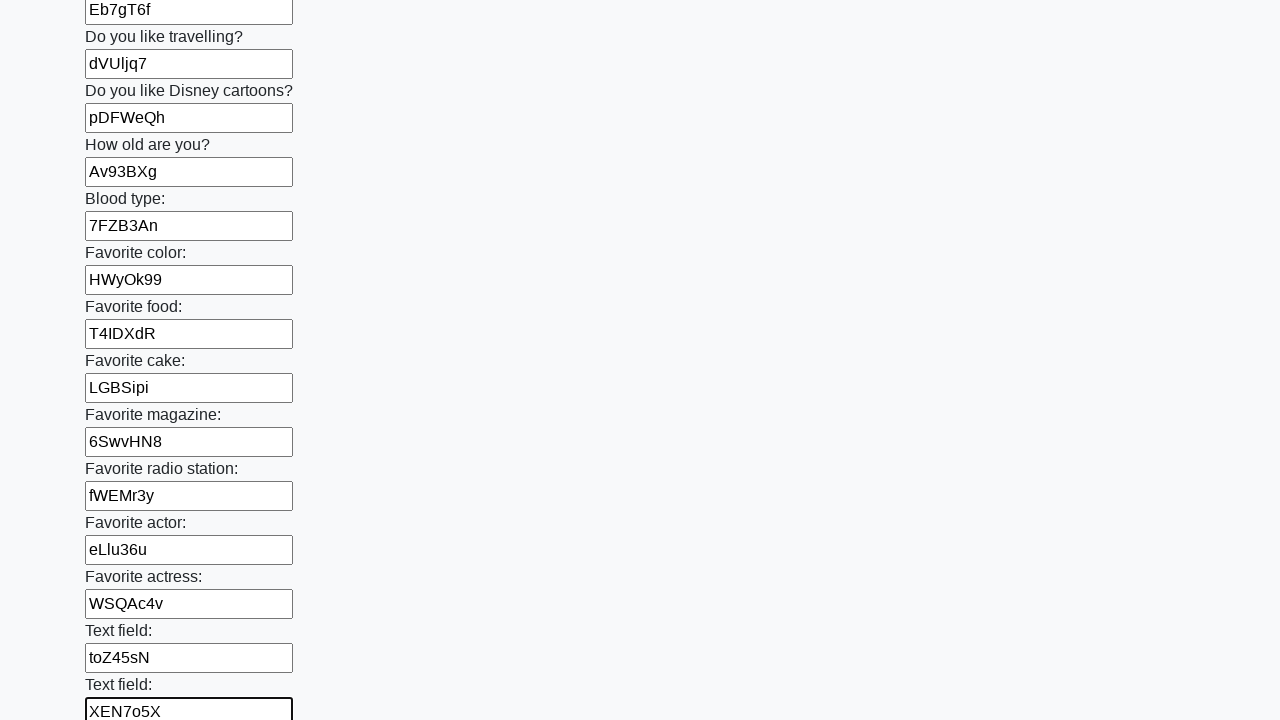

Filled text field with random text: njqrdRC on input[type="text"] >> nth=28
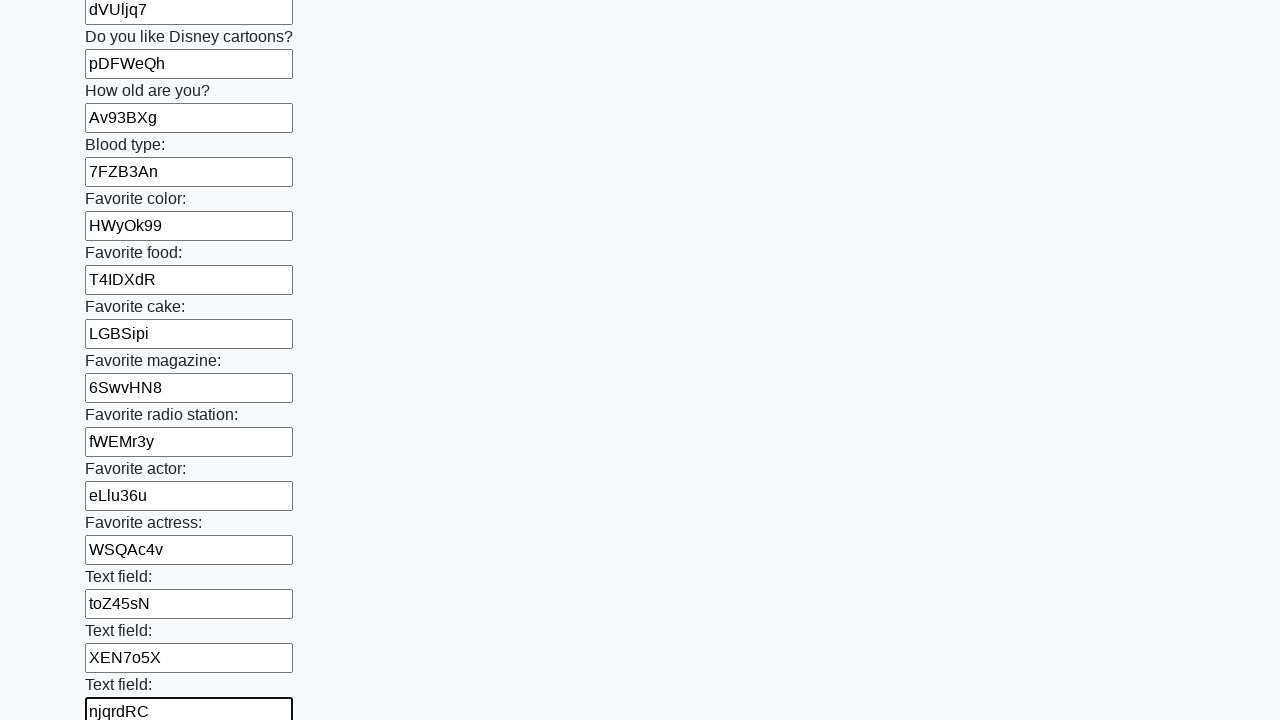

Filled text field with random text: 7S50DnT on input[type="text"] >> nth=29
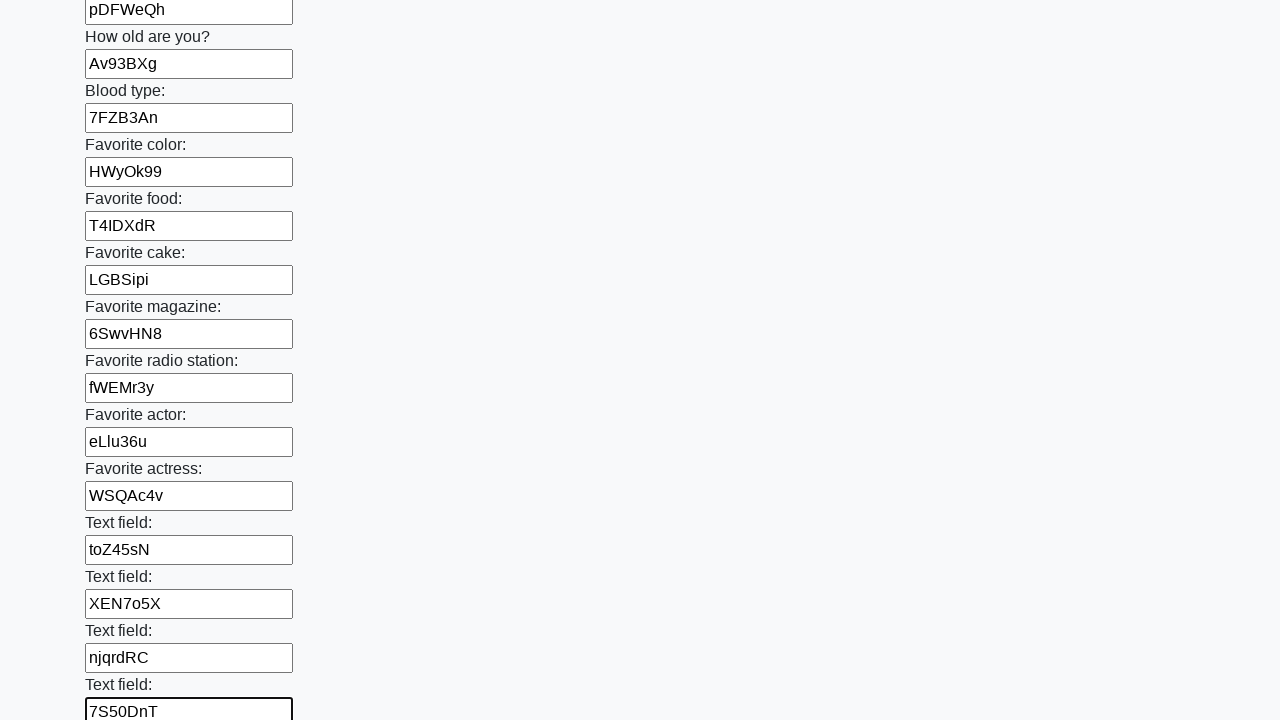

Filled text field with random text: Rp39KAn on input[type="text"] >> nth=30
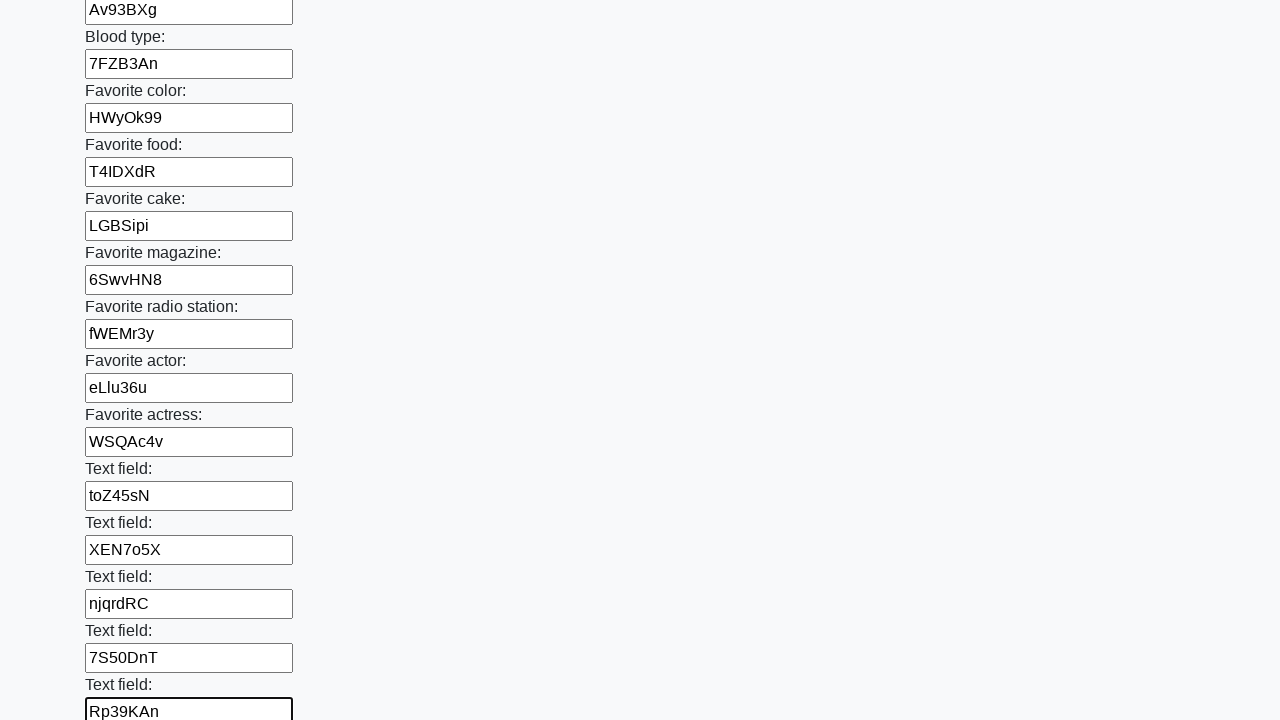

Filled text field with random text: yLORdiz on input[type="text"] >> nth=31
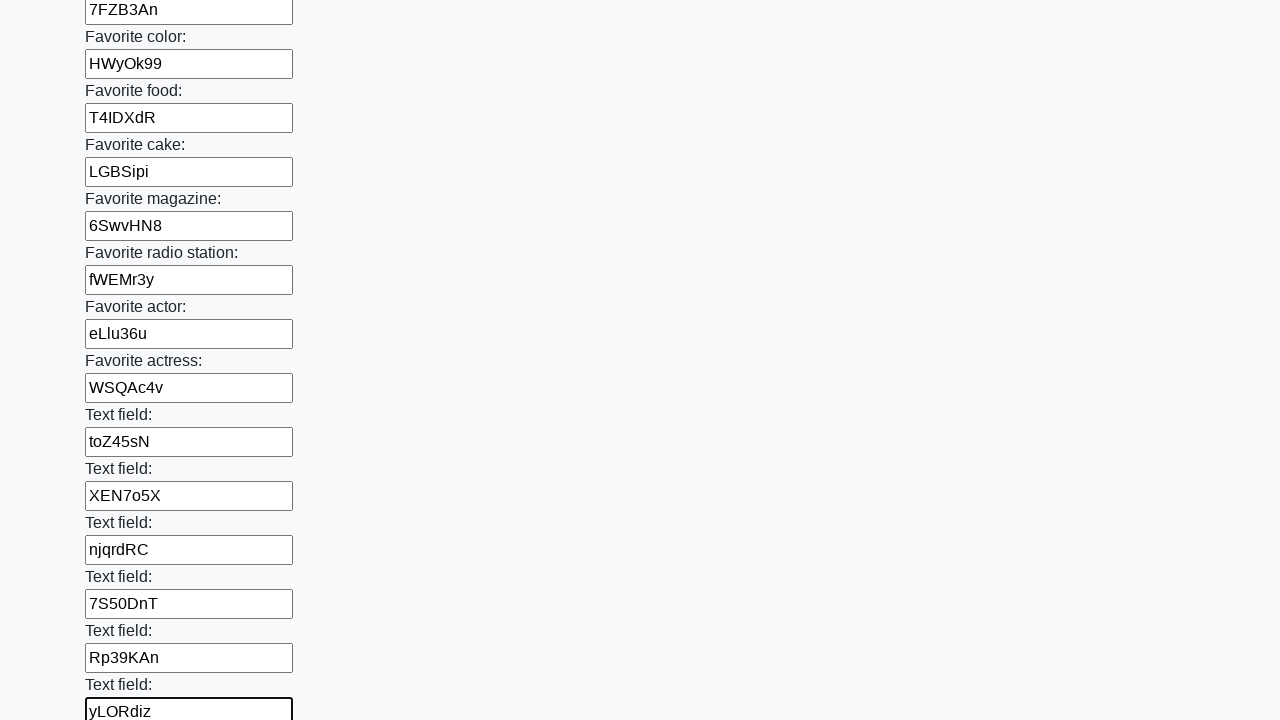

Filled text field with random text: pzg35Gm on input[type="text"] >> nth=32
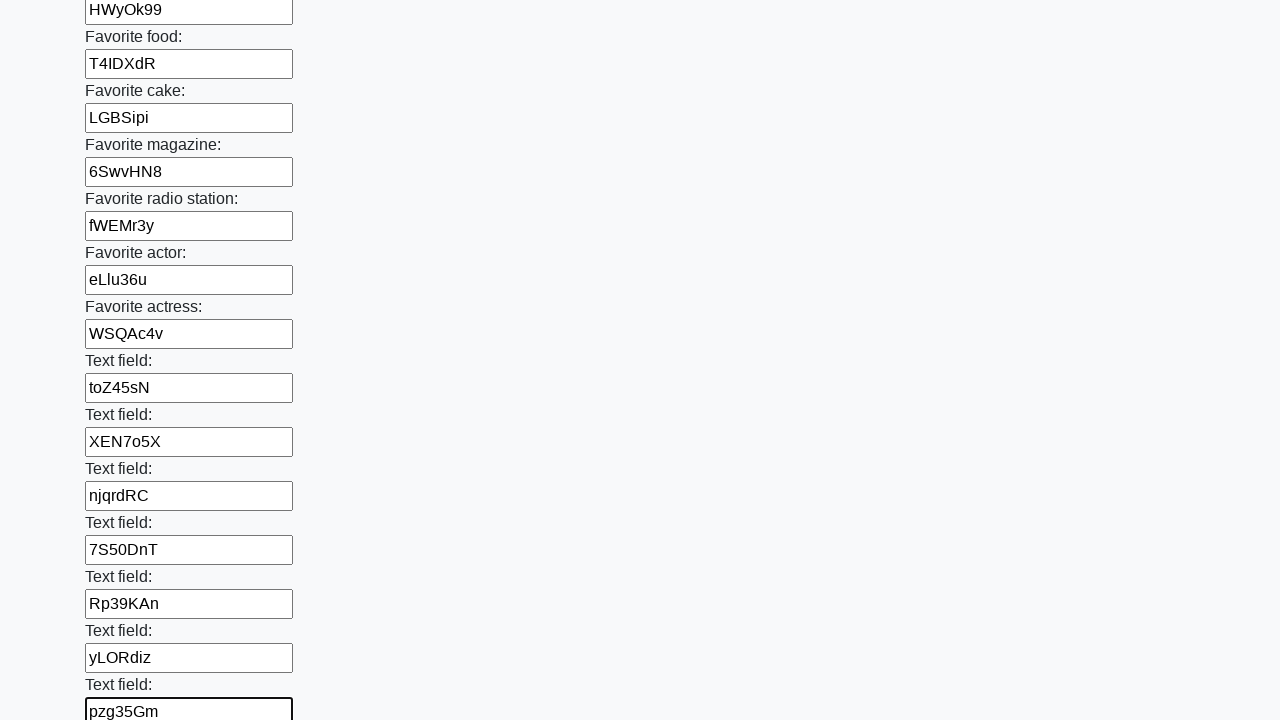

Filled text field with random text: olEOMQQ on input[type="text"] >> nth=33
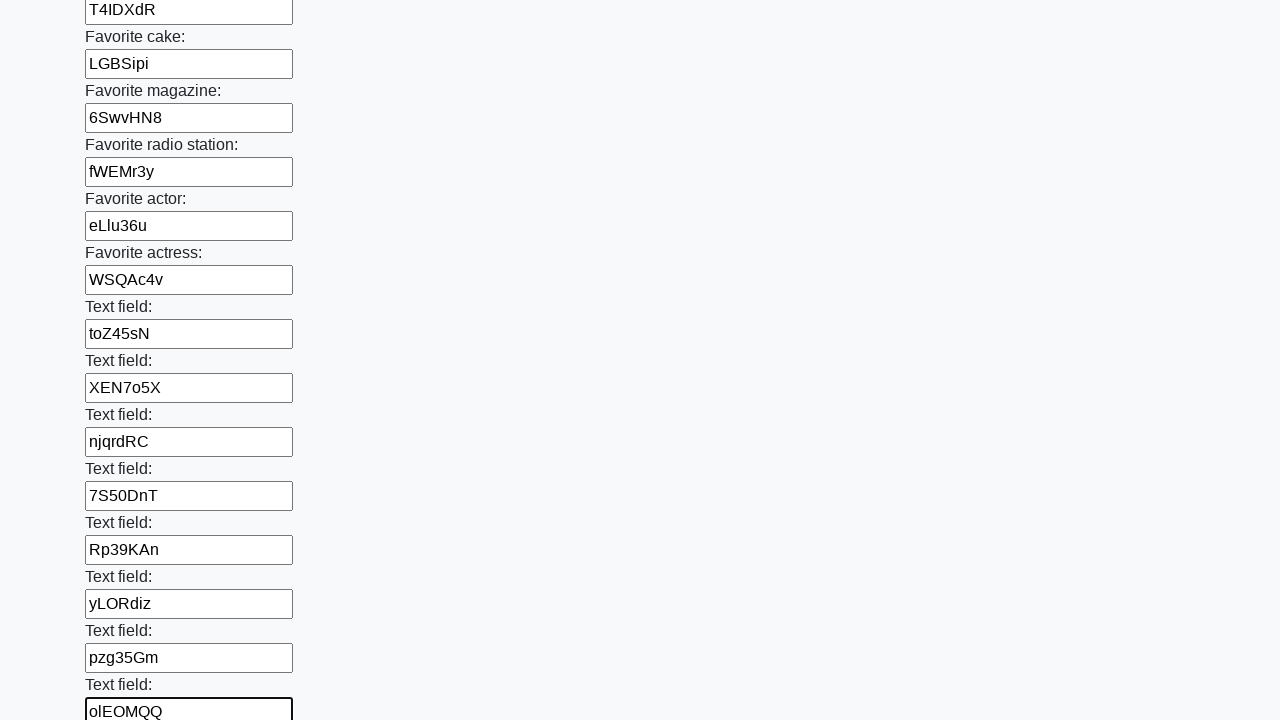

Filled text field with random text: 3aW2ygI on input[type="text"] >> nth=34
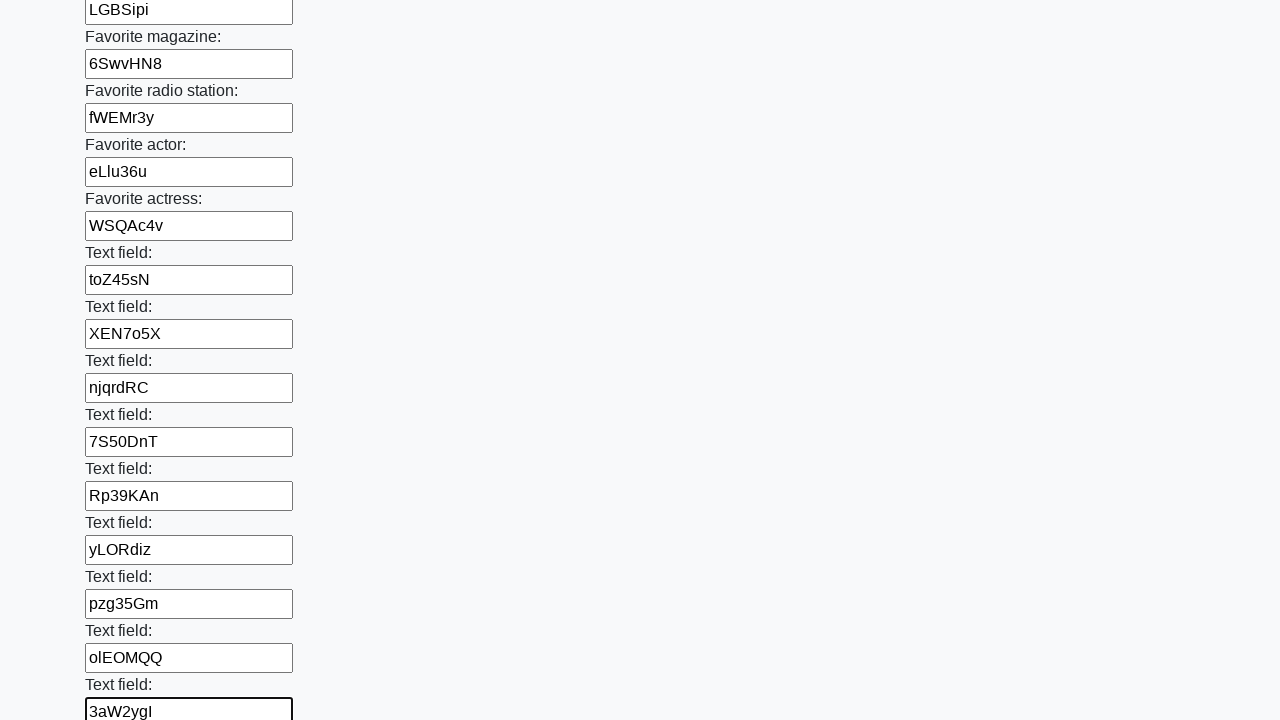

Filled text field with random text: Eh81M1N on input[type="text"] >> nth=35
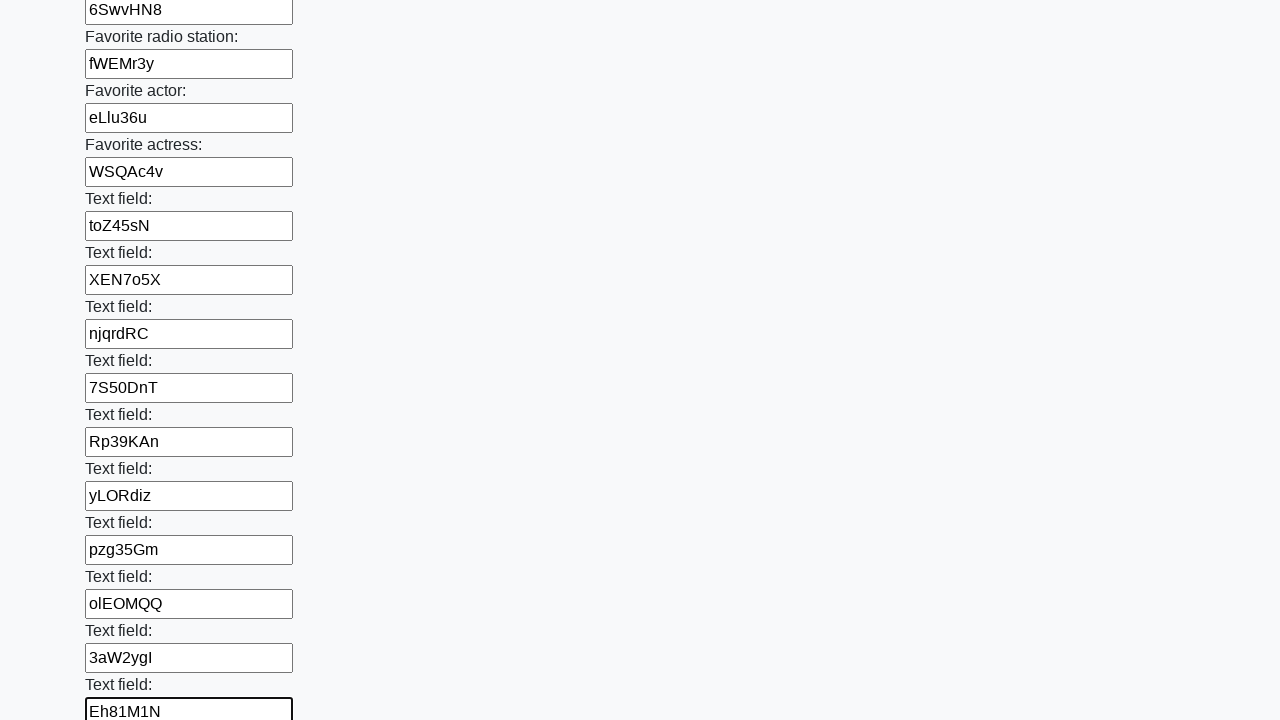

Filled text field with random text: jKHWy4p on input[type="text"] >> nth=36
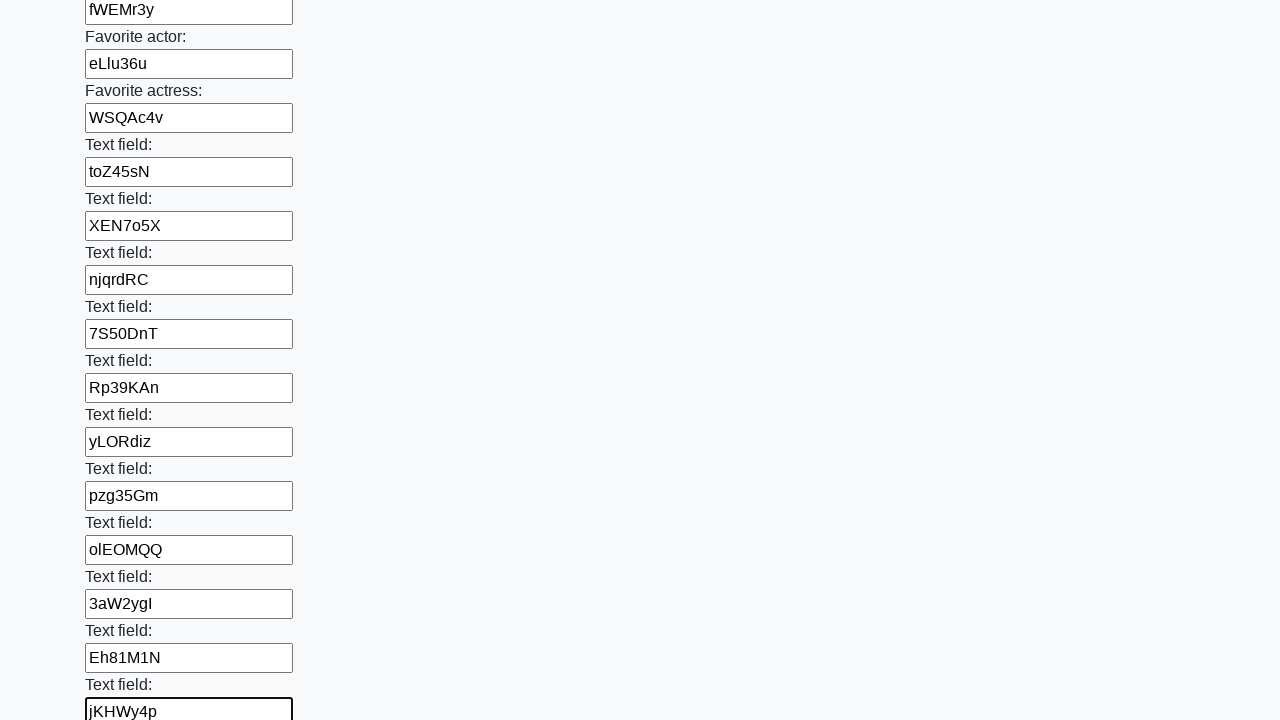

Filled text field with random text: KIqE5ql on input[type="text"] >> nth=37
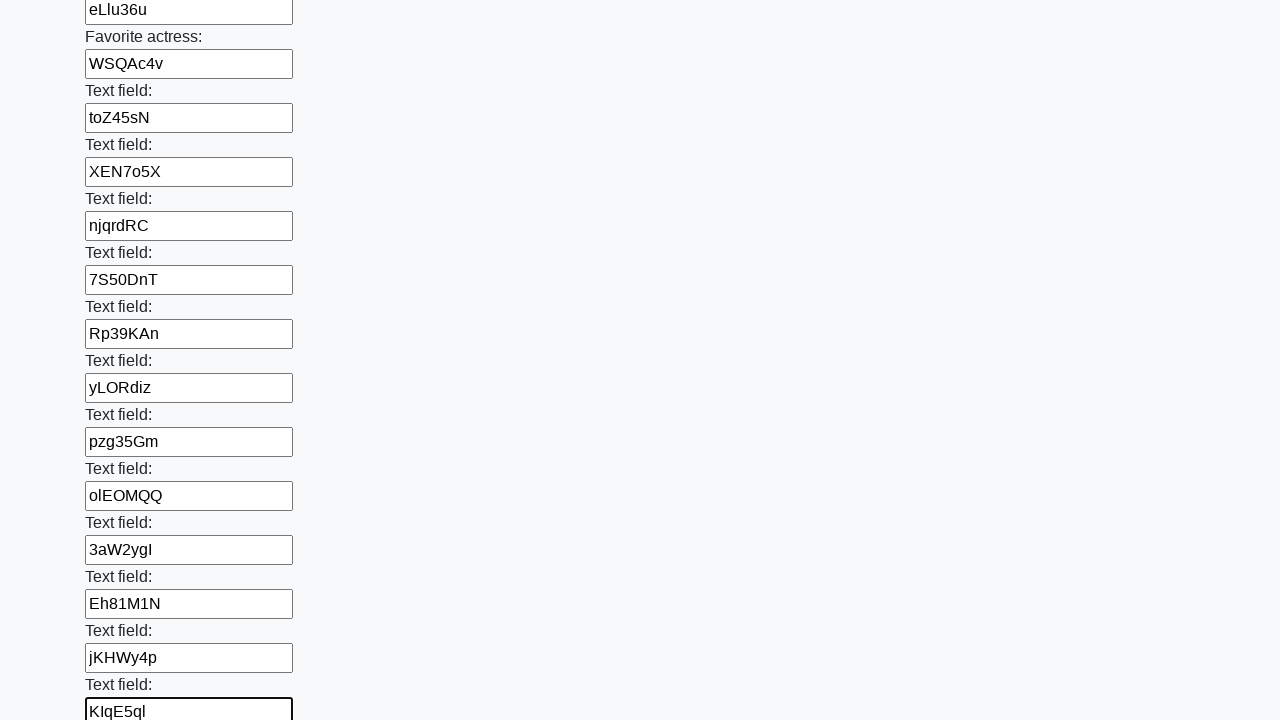

Filled text field with random text: rgX1OB5 on input[type="text"] >> nth=38
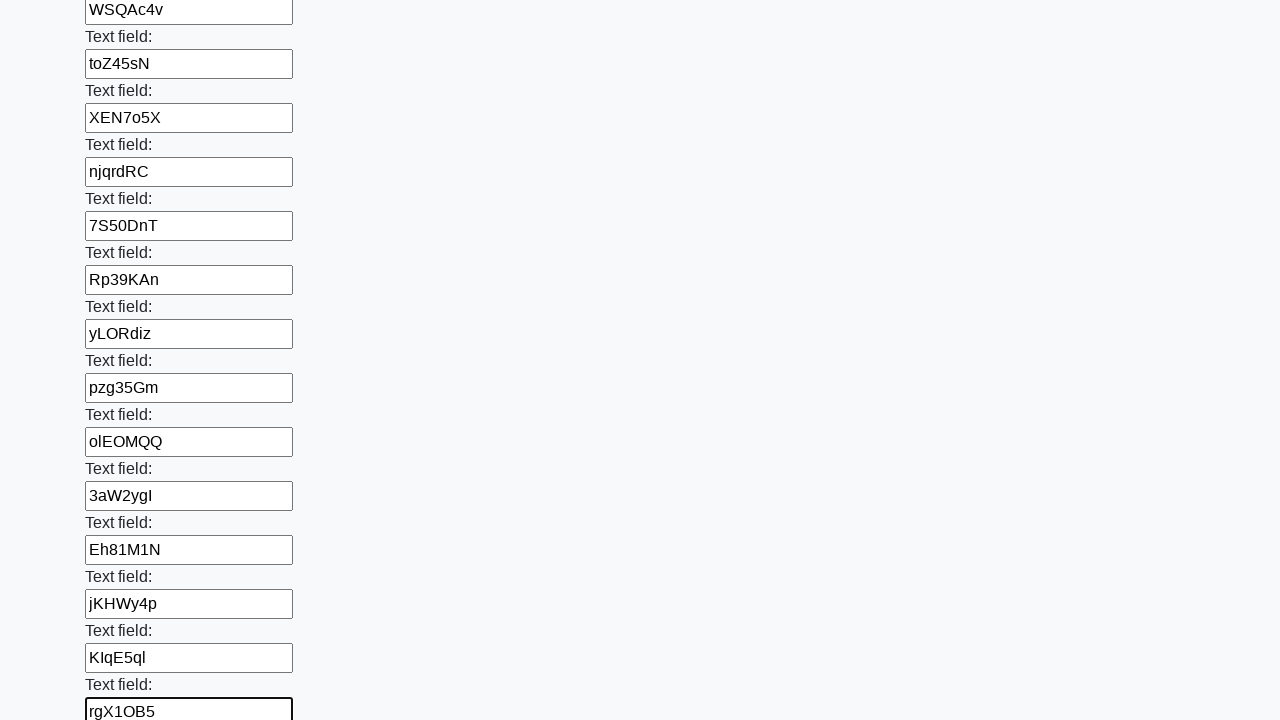

Filled text field with random text: FojM4oK on input[type="text"] >> nth=39
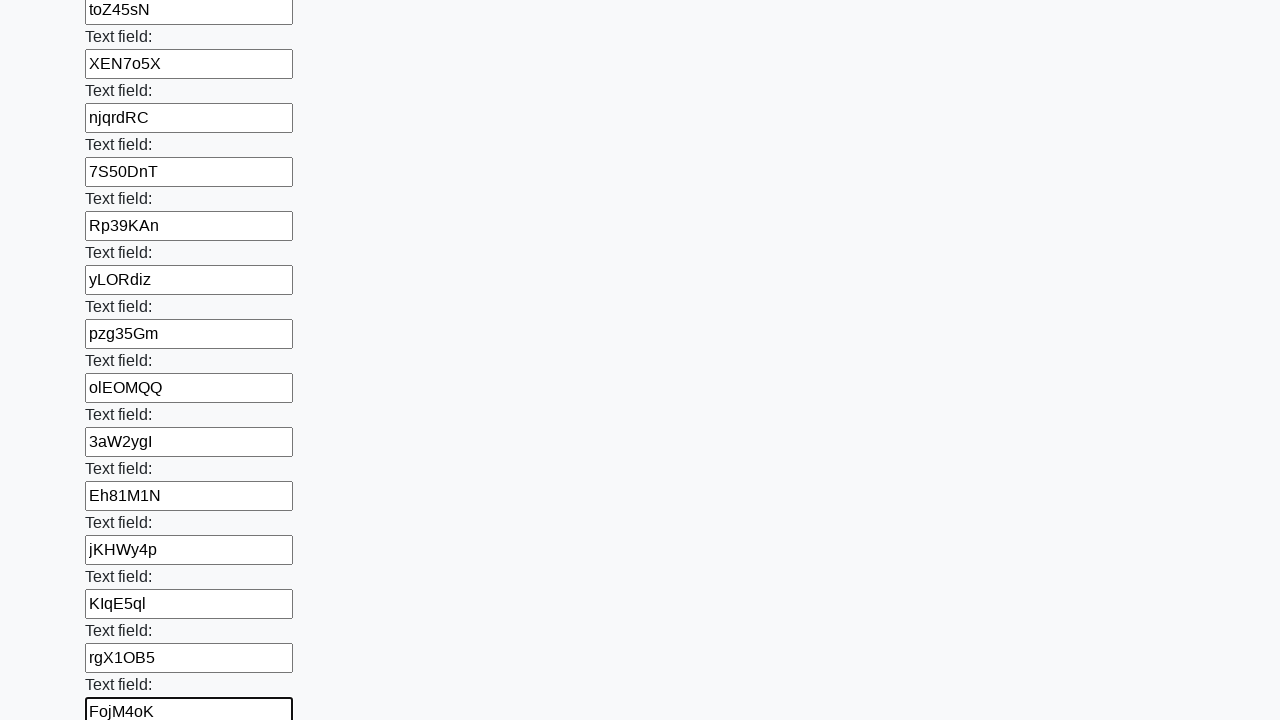

Filled text field with random text: nCsWoLK on input[type="text"] >> nth=40
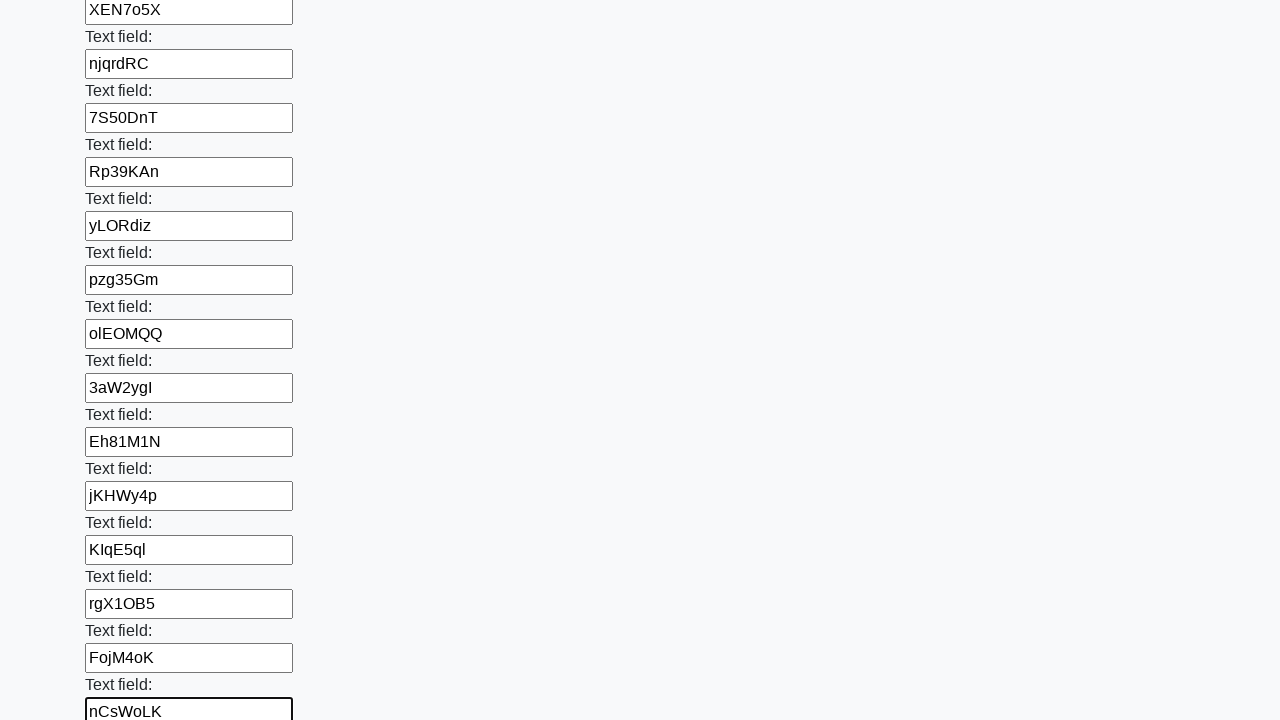

Filled text field with random text: xFtR2QJ on input[type="text"] >> nth=41
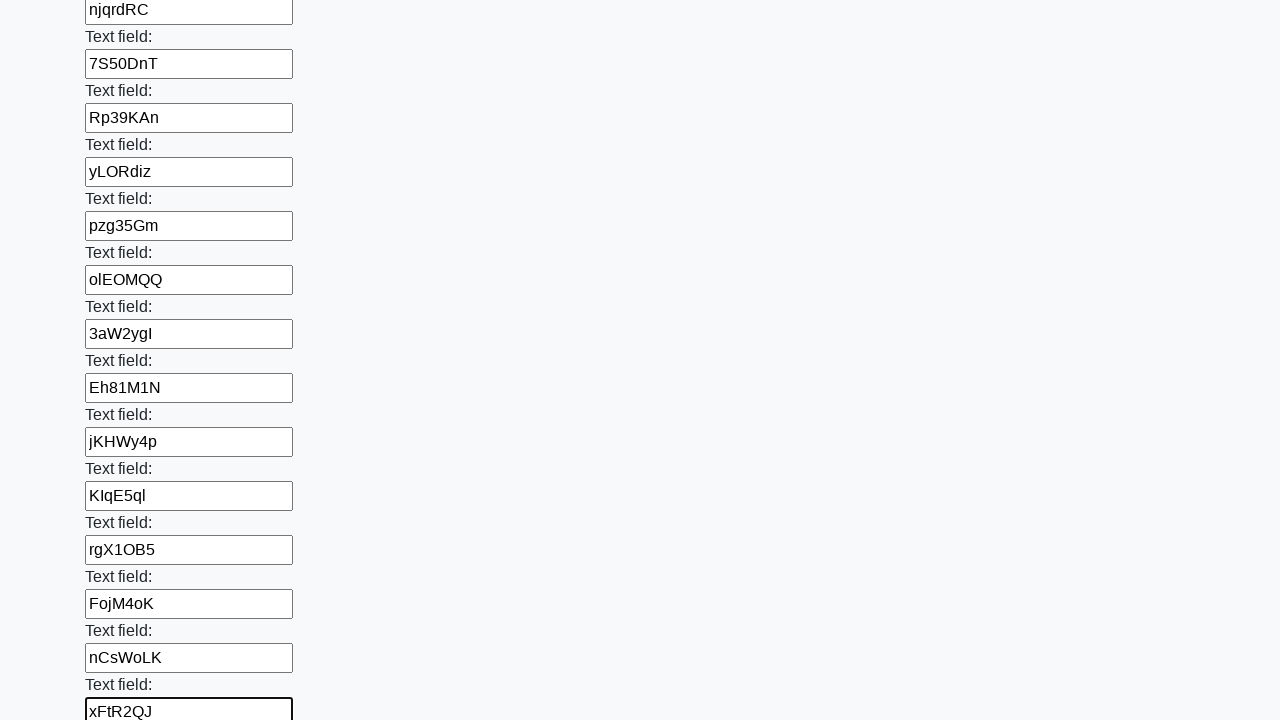

Filled text field with random text: 8J4rw9C on input[type="text"] >> nth=42
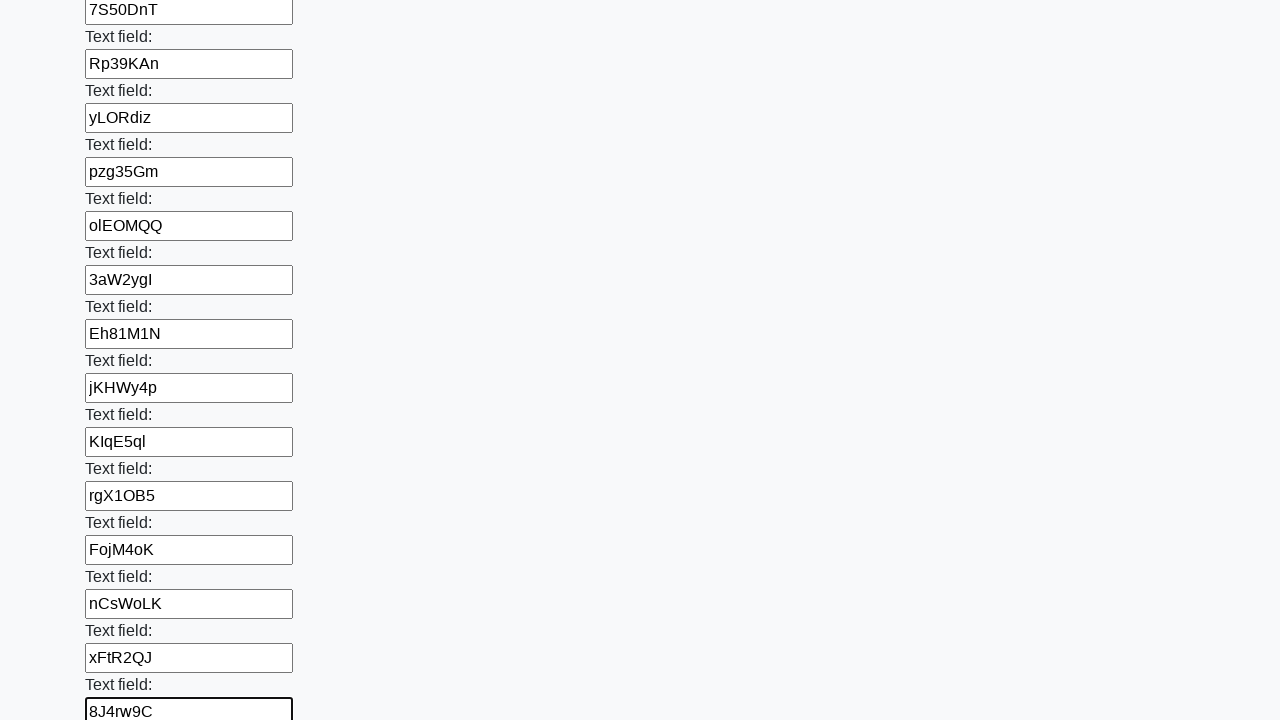

Filled text field with random text: OZuYXDj on input[type="text"] >> nth=43
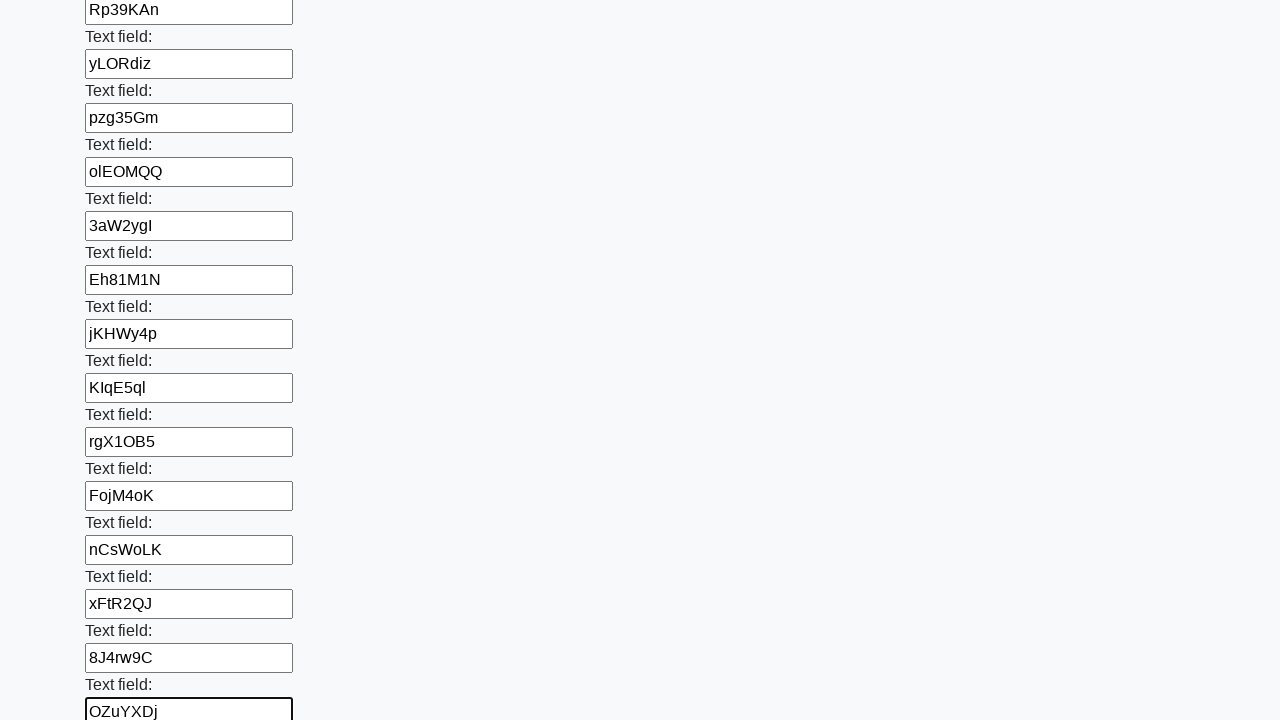

Filled text field with random text: X9eWkGv on input[type="text"] >> nth=44
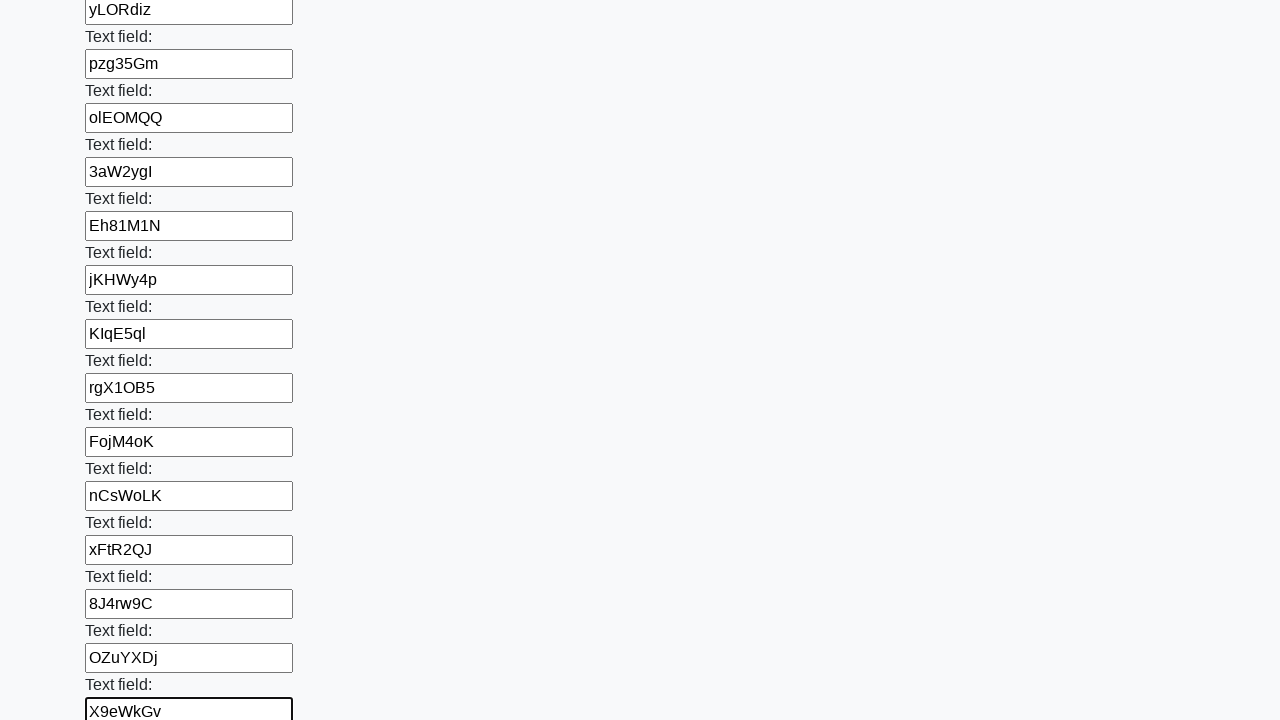

Filled text field with random text: HOvt2iD on input[type="text"] >> nth=45
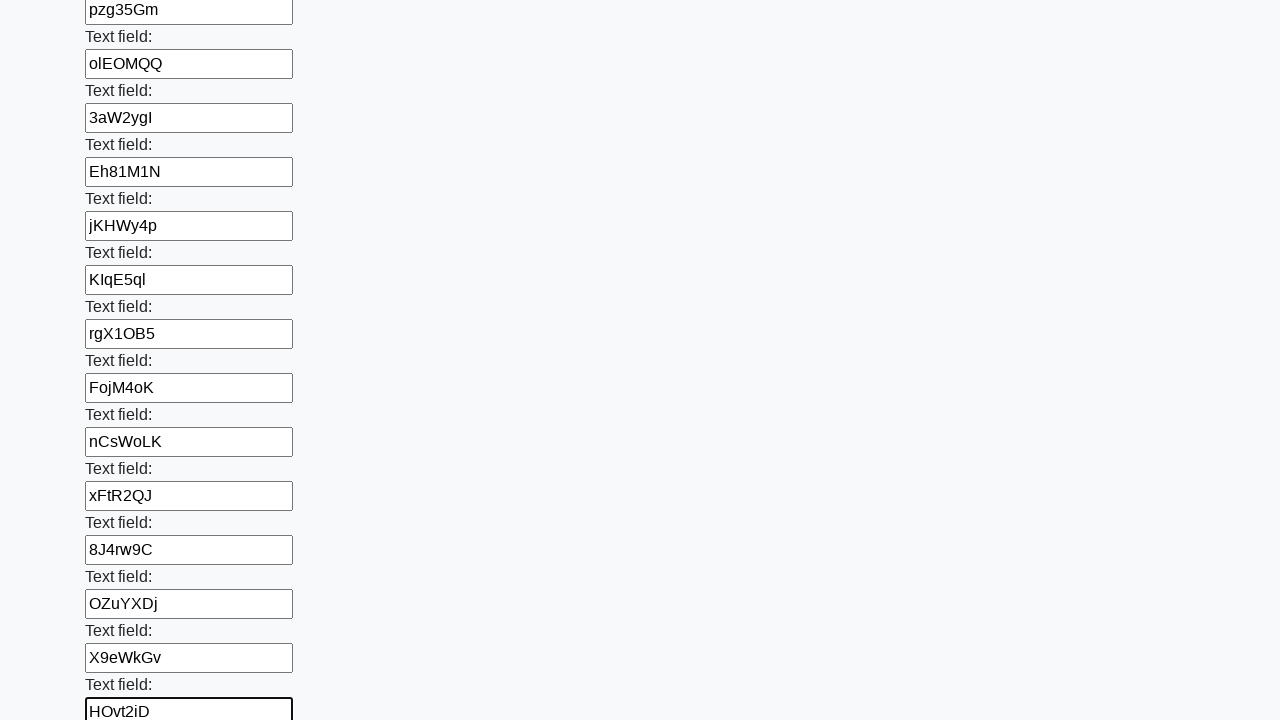

Filled text field with random text: SVkeRE3 on input[type="text"] >> nth=46
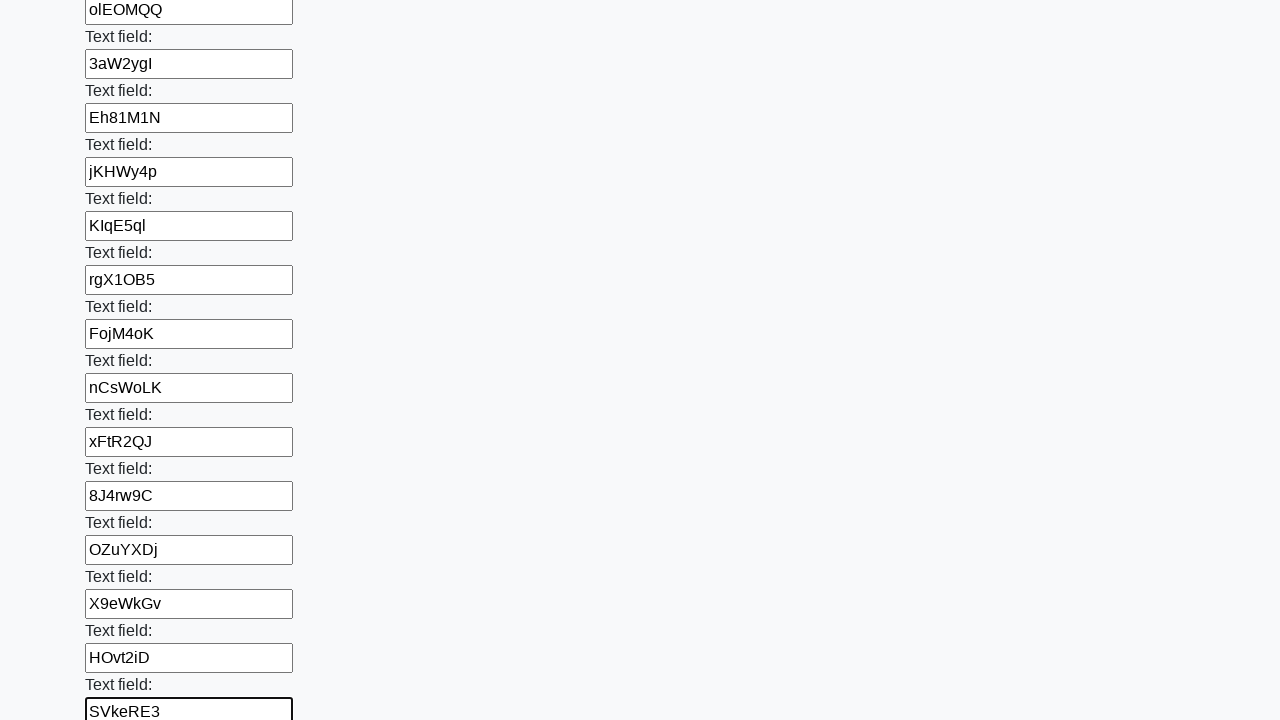

Filled text field with random text: 1lQ7ui8 on input[type="text"] >> nth=47
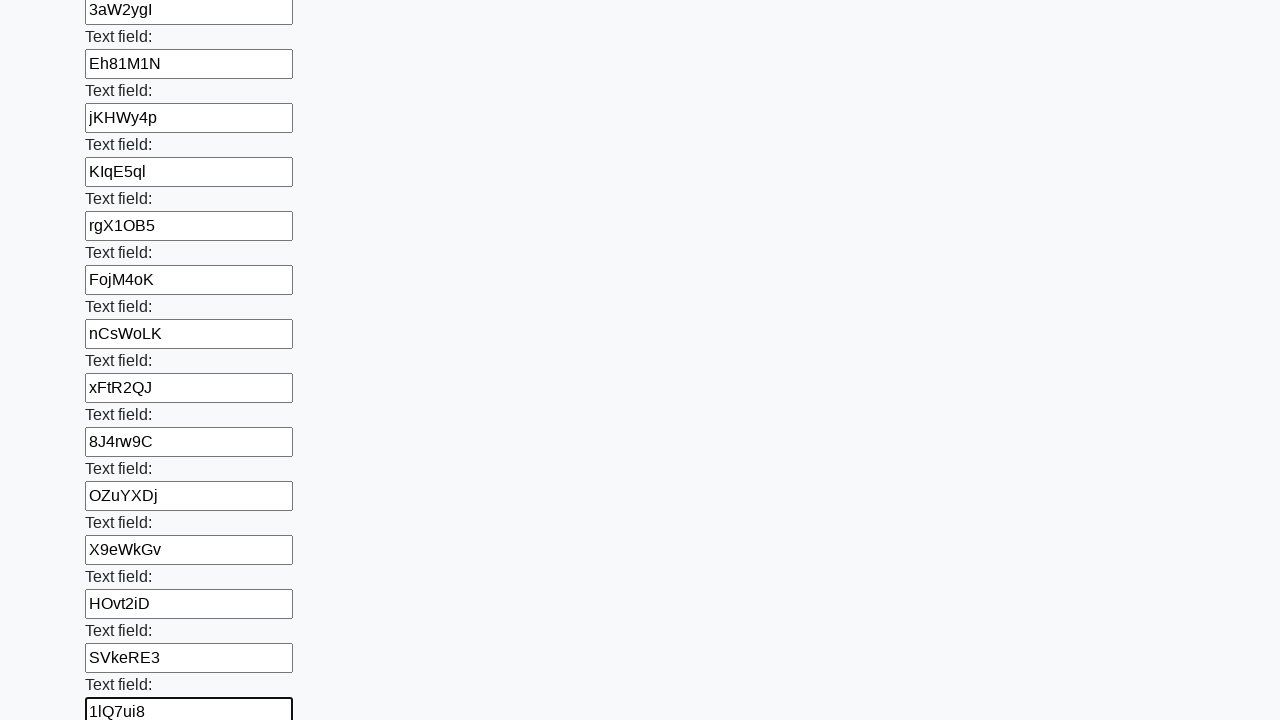

Filled text field with random text: kh7ijIc on input[type="text"] >> nth=48
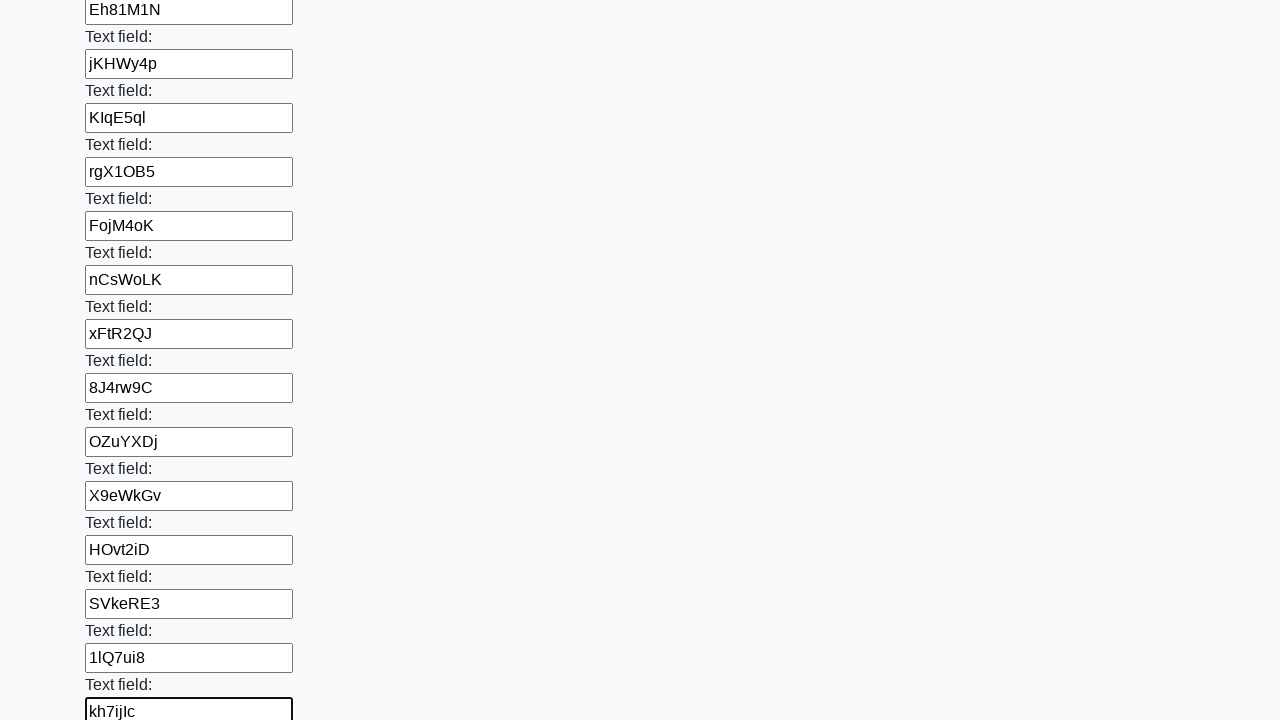

Filled text field with random text: 15nmWPI on input[type="text"] >> nth=49
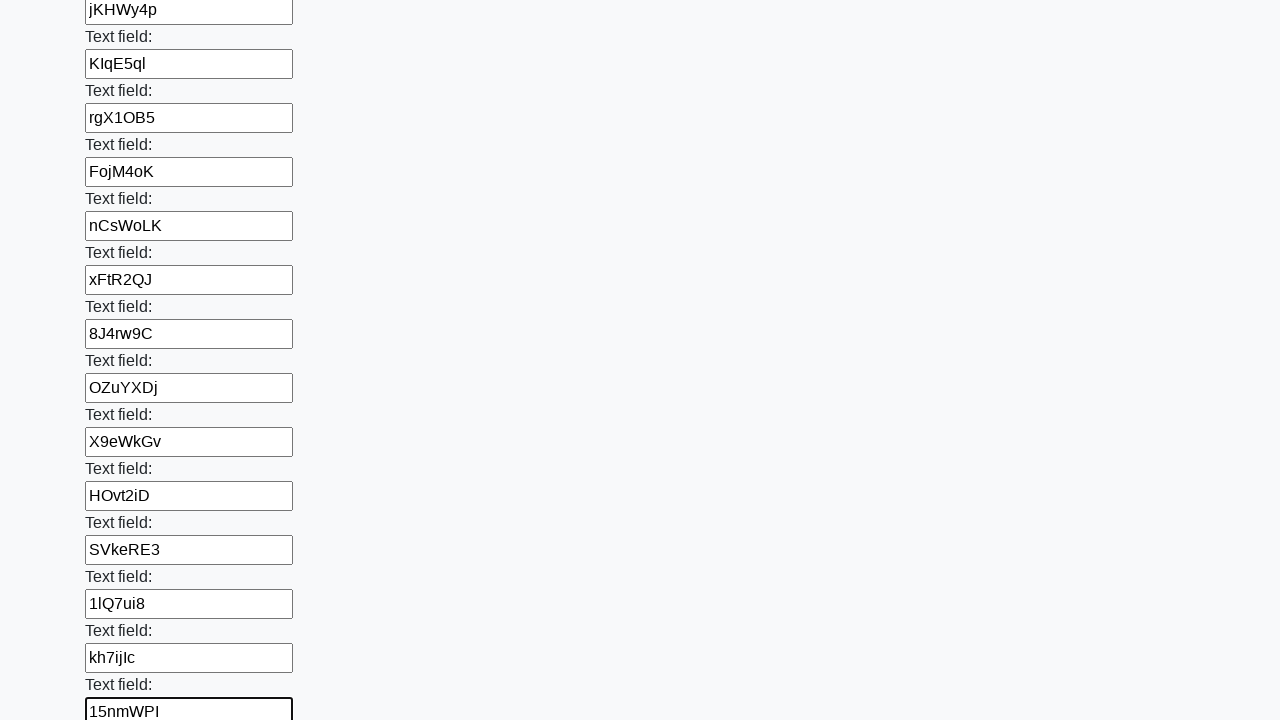

Filled text field with random text: OKOH1Eh on input[type="text"] >> nth=50
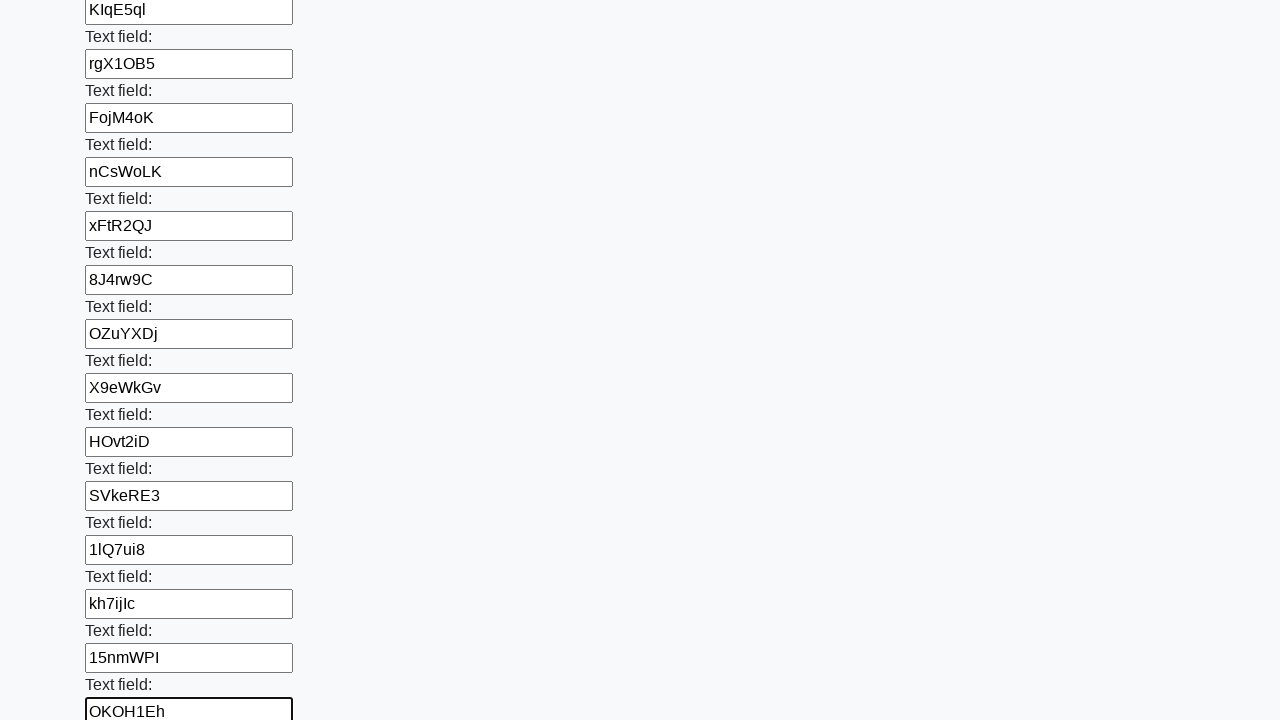

Filled text field with random text: 5E7D1PP on input[type="text"] >> nth=51
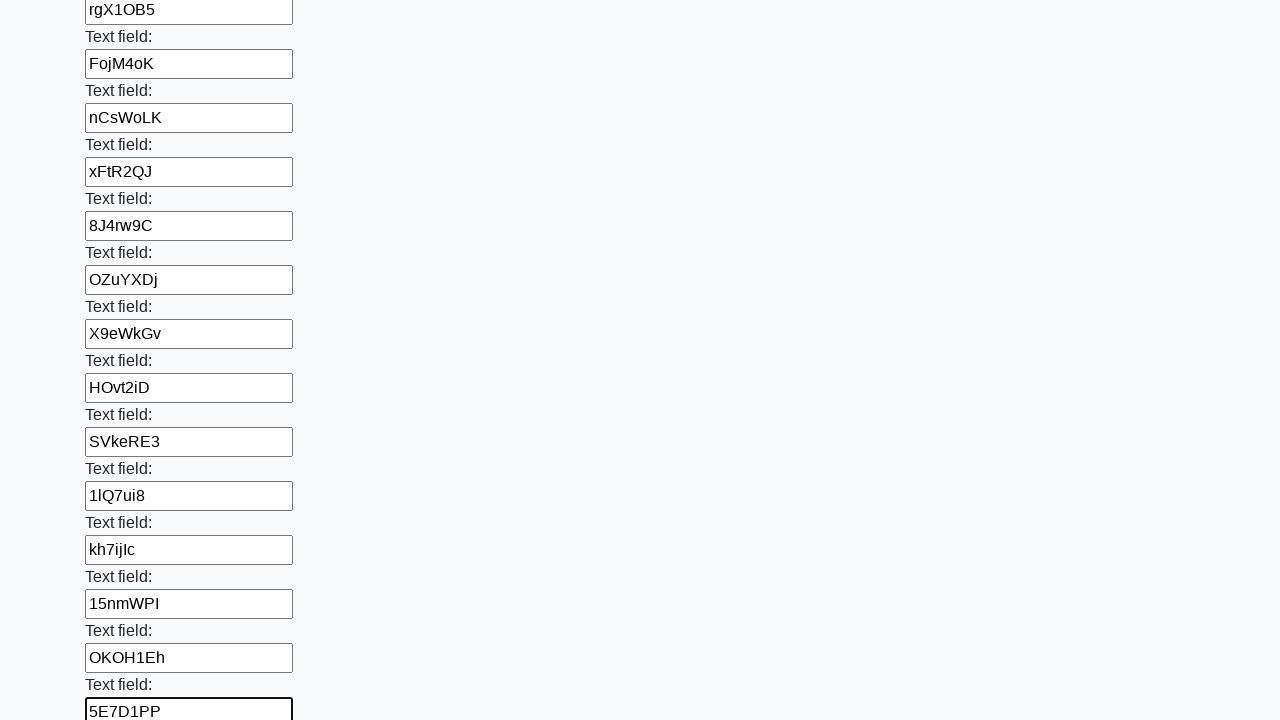

Filled text field with random text: dTfWaFd on input[type="text"] >> nth=52
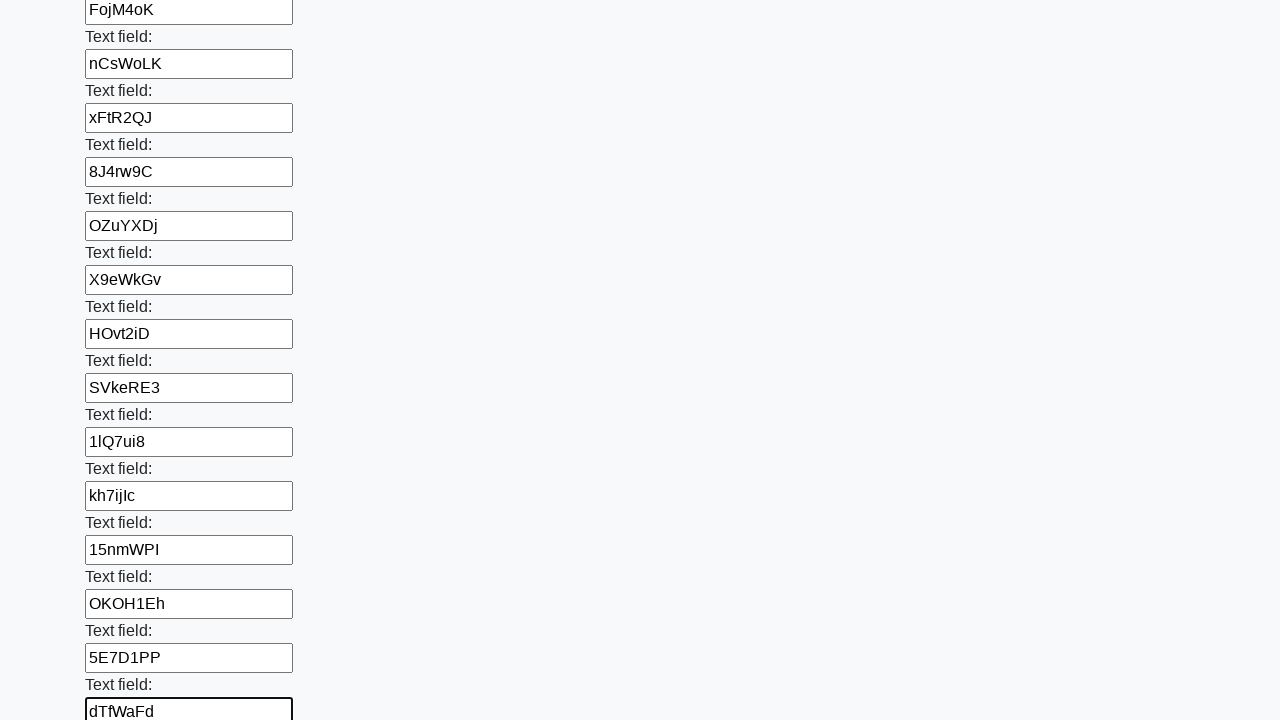

Filled text field with random text: 5bbX26v on input[type="text"] >> nth=53
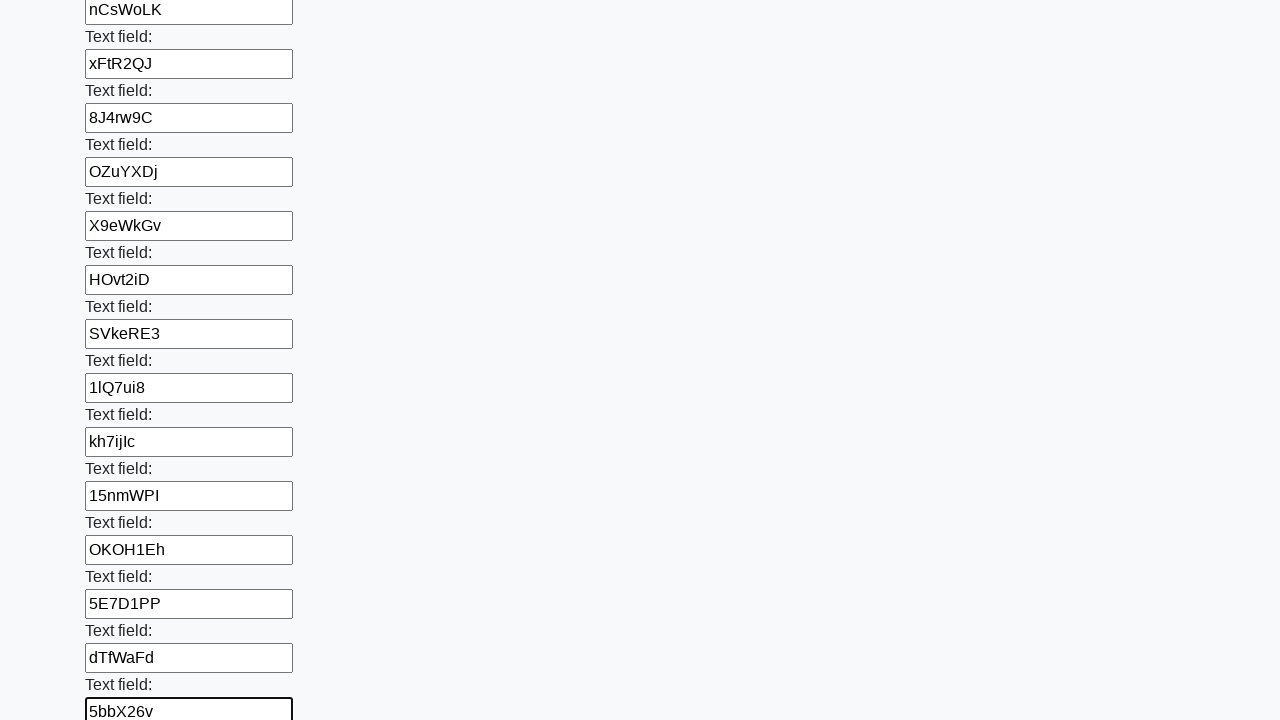

Filled text field with random text: nt0xHxT on input[type="text"] >> nth=54
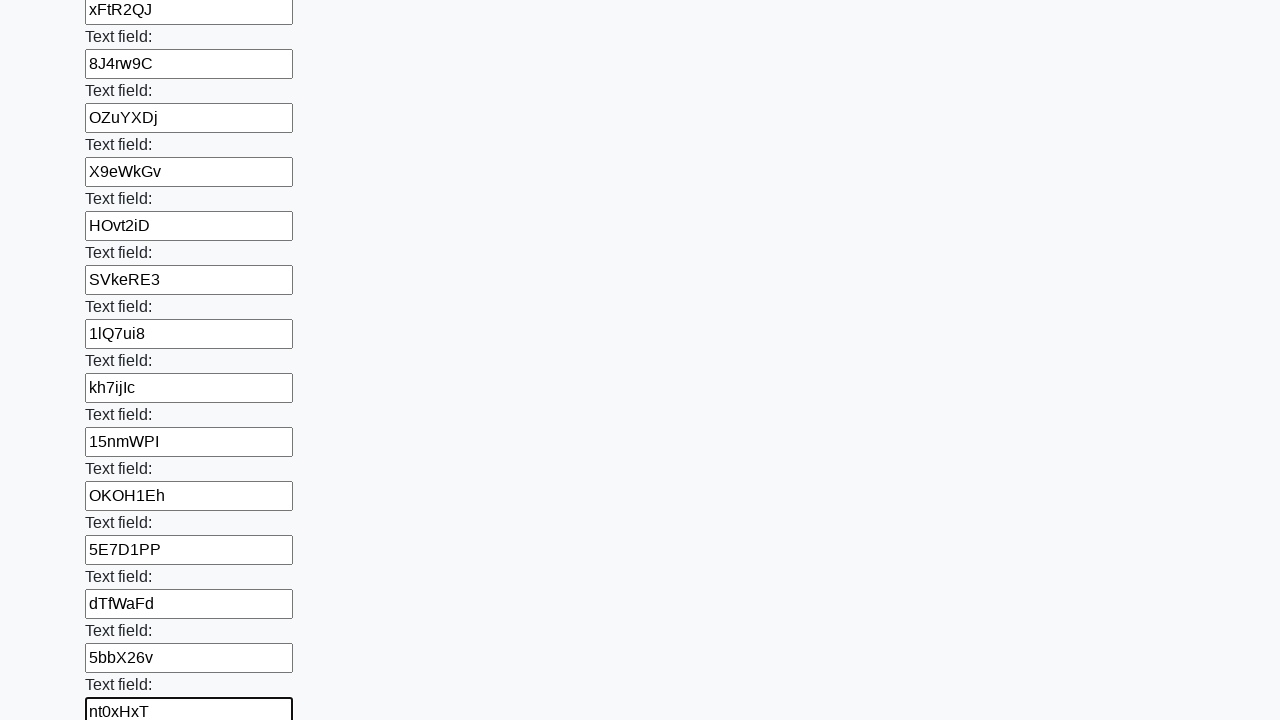

Filled text field with random text: FPy5a2V on input[type="text"] >> nth=55
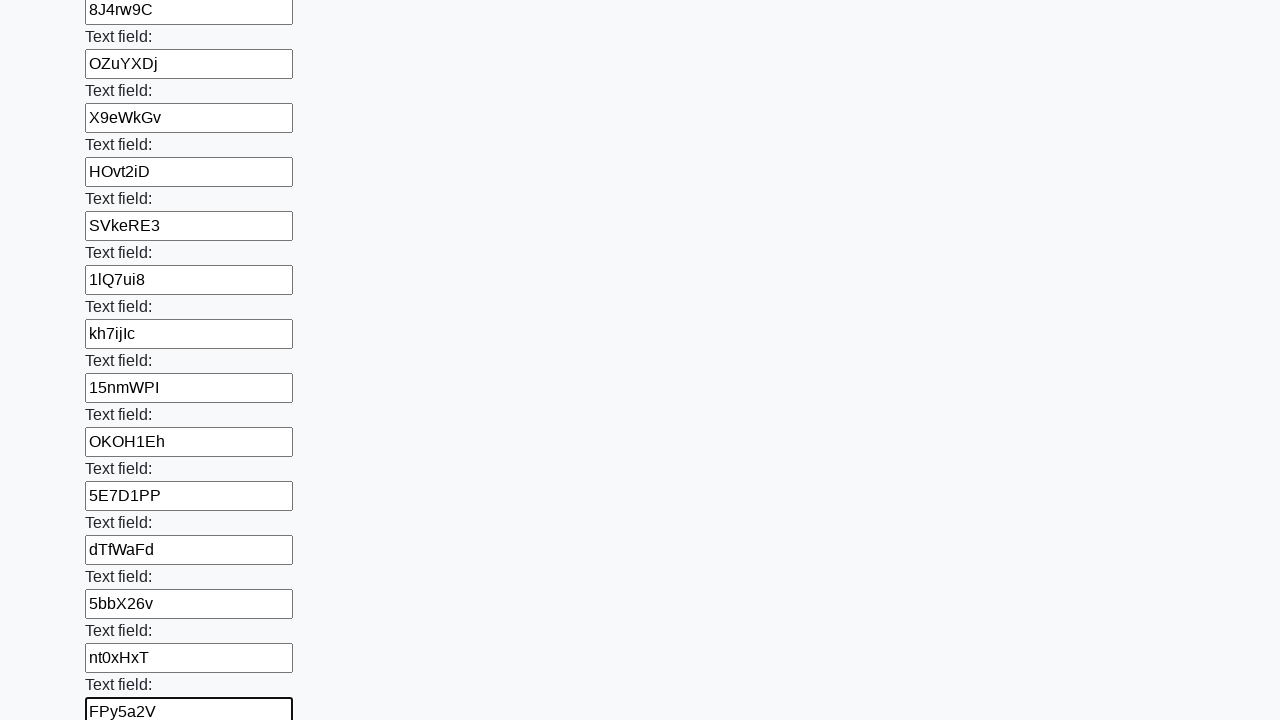

Filled text field with random text: wUvZG9X on input[type="text"] >> nth=56
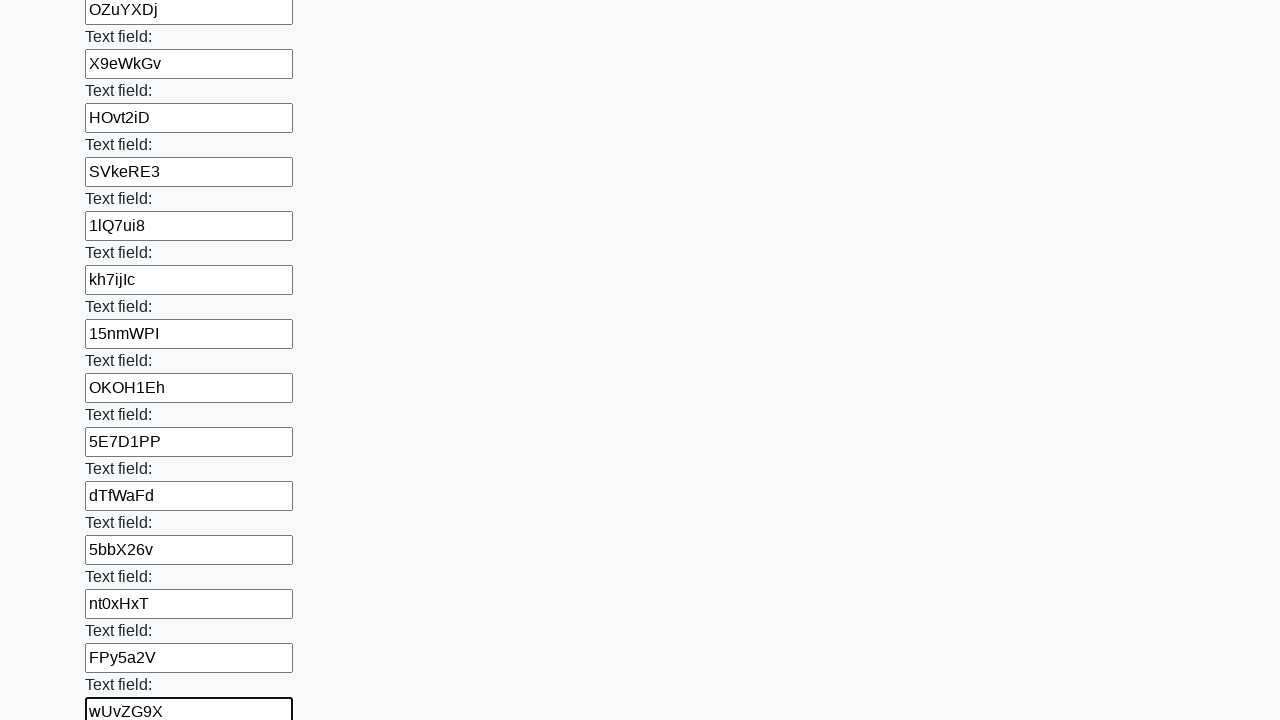

Filled text field with random text: ewBYUj9 on input[type="text"] >> nth=57
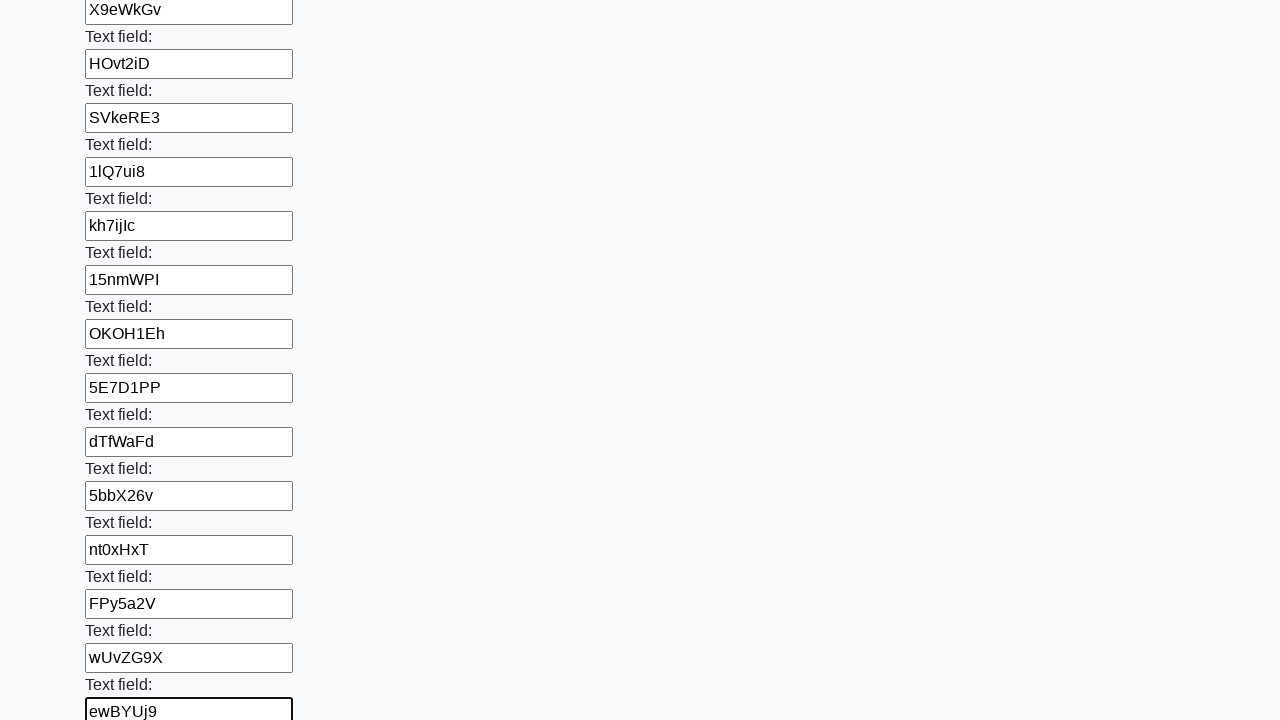

Filled text field with random text: fJmPoE1 on input[type="text"] >> nth=58
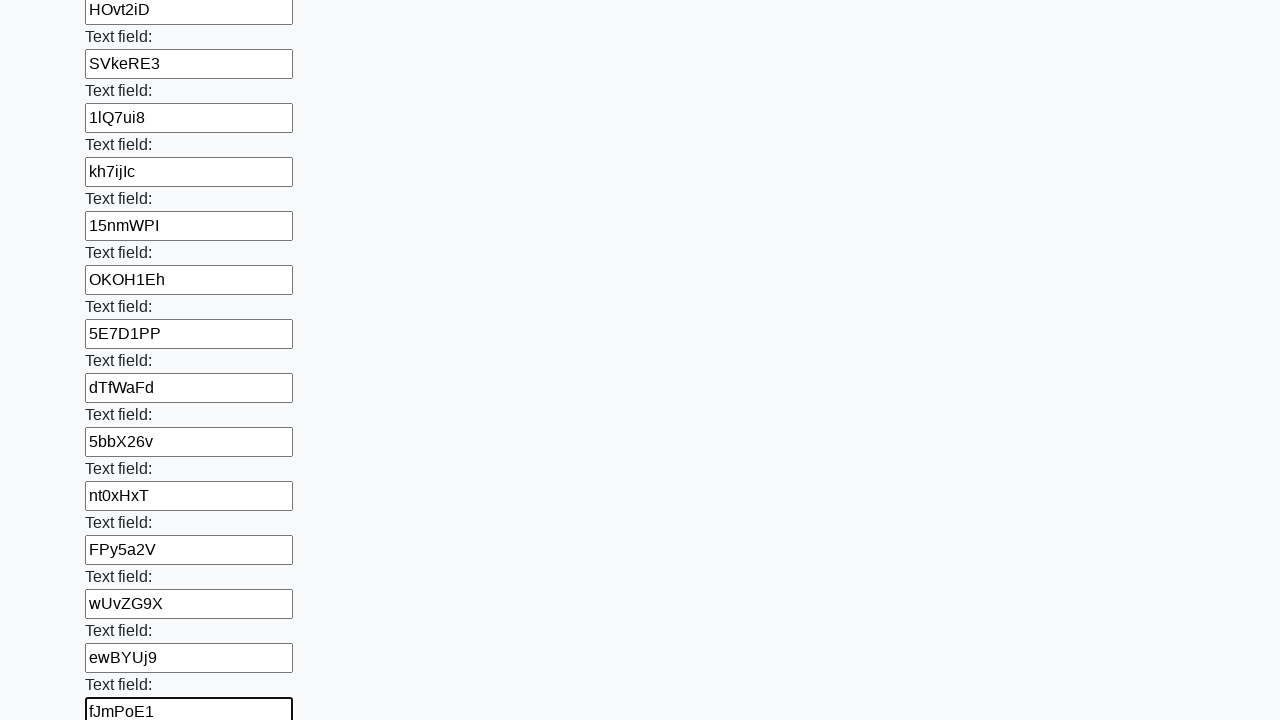

Filled text field with random text: 5zgApmt on input[type="text"] >> nth=59
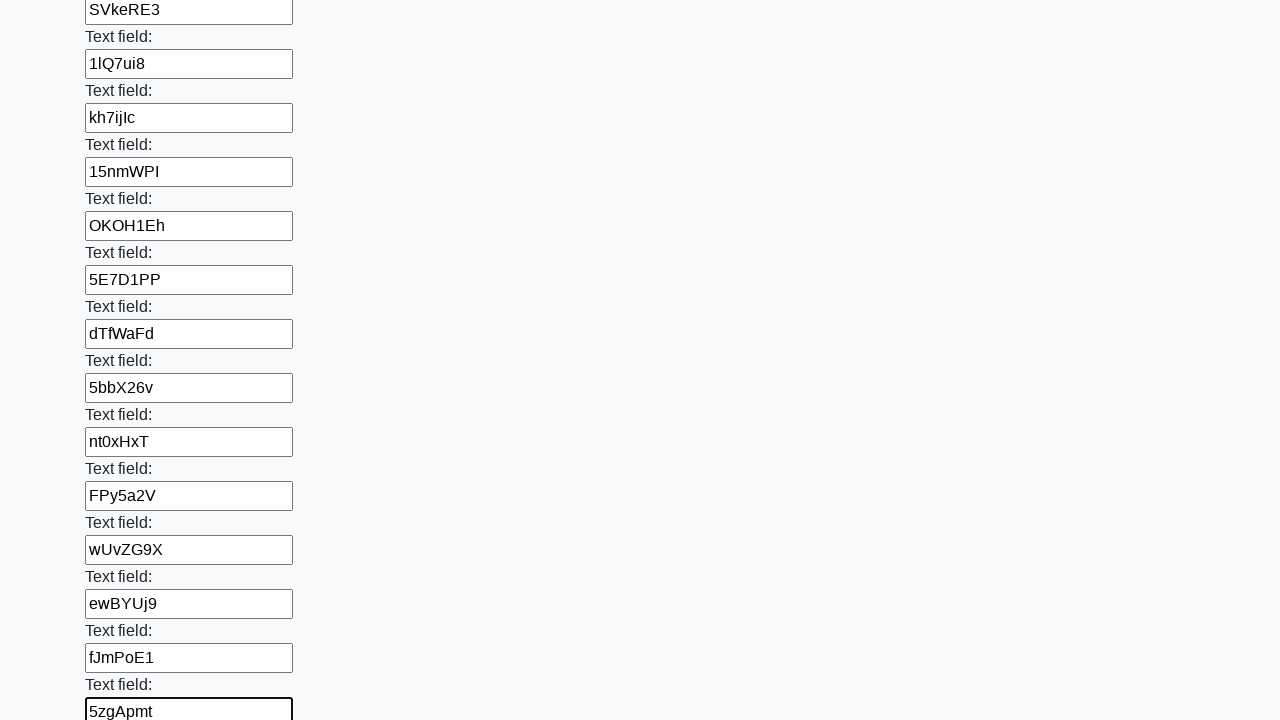

Filled text field with random text: S2o22jC on input[type="text"] >> nth=60
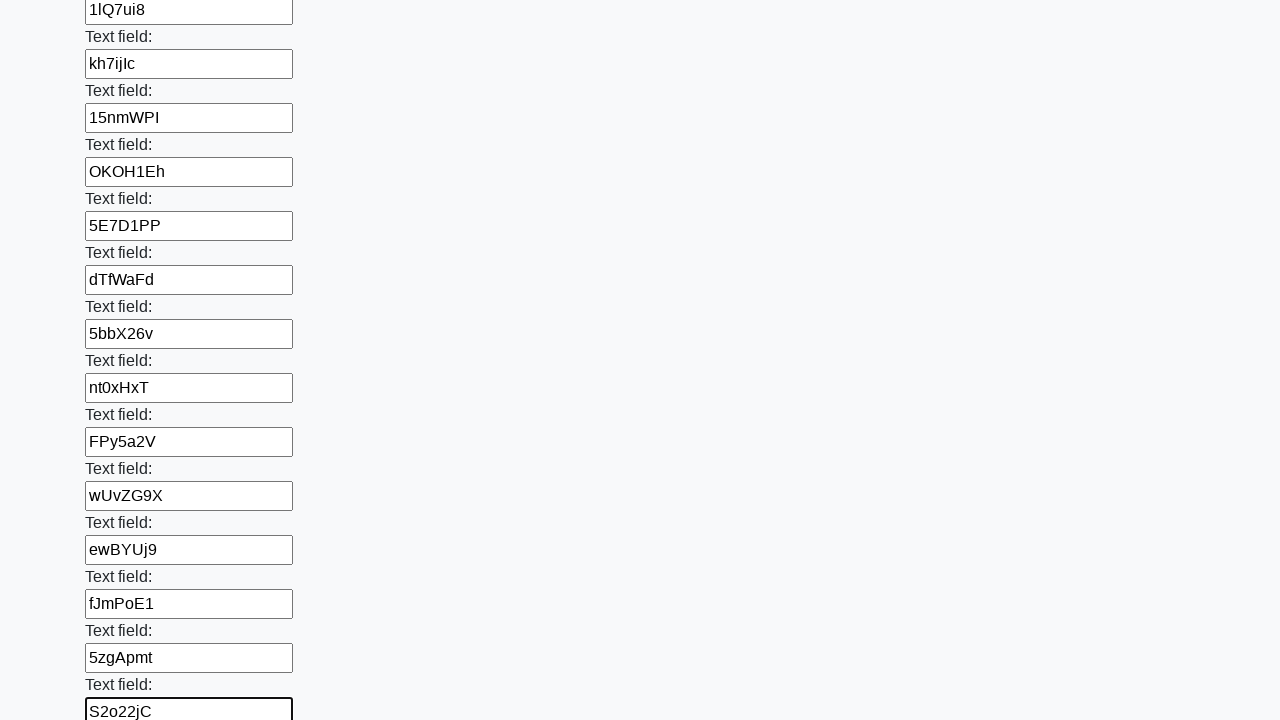

Filled text field with random text: 8SmlJLo on input[type="text"] >> nth=61
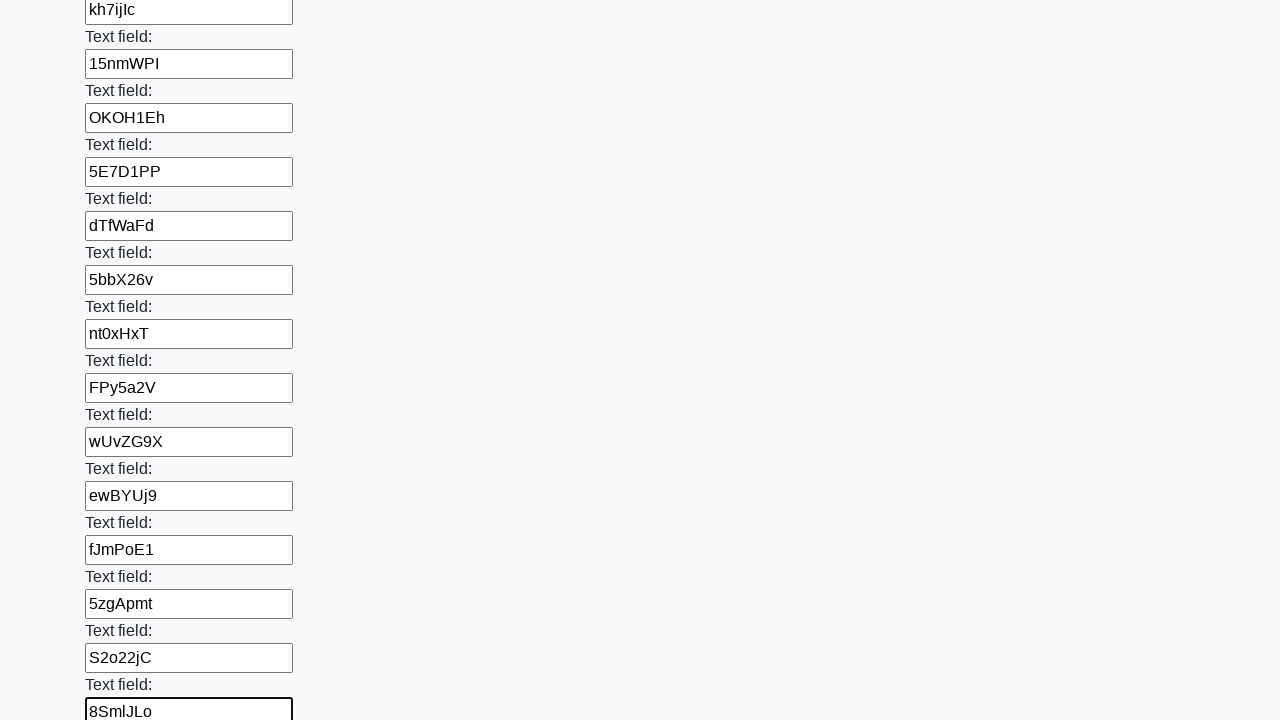

Filled text field with random text: 1zVfBbG on input[type="text"] >> nth=62
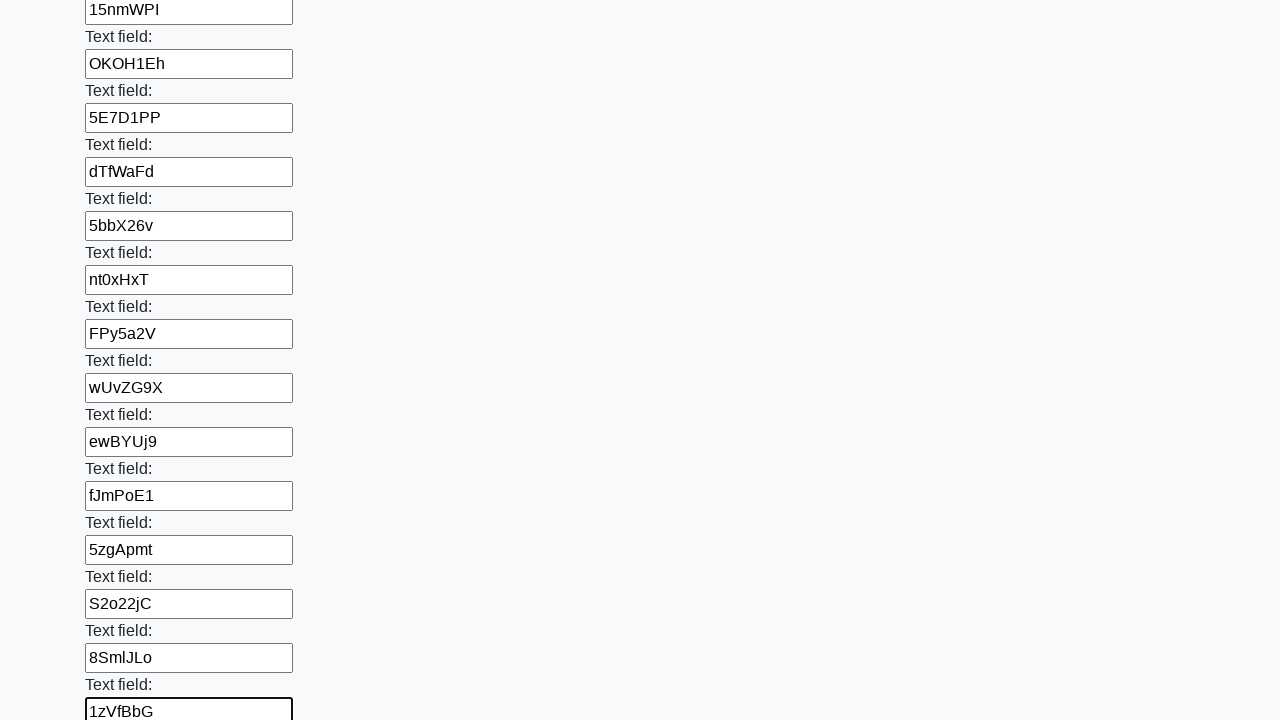

Filled text field with random text: vjTugJZ on input[type="text"] >> nth=63
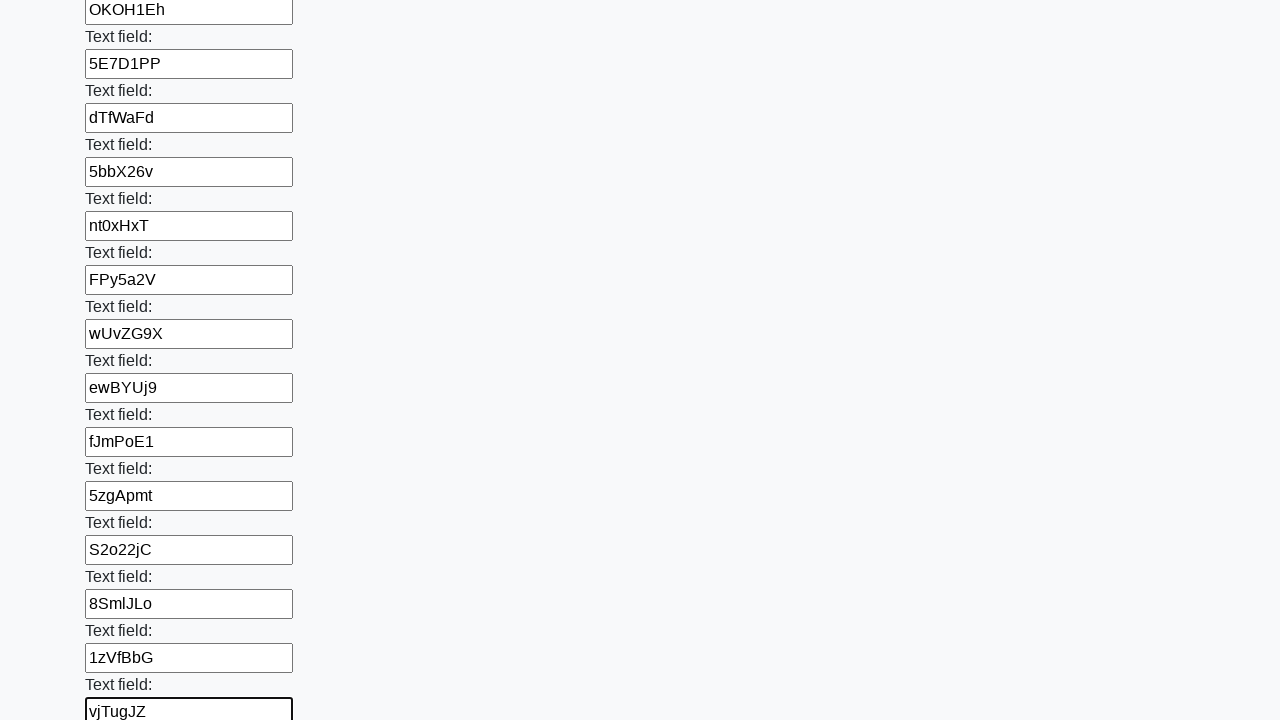

Filled text field with random text: 877mpXi on input[type="text"] >> nth=64
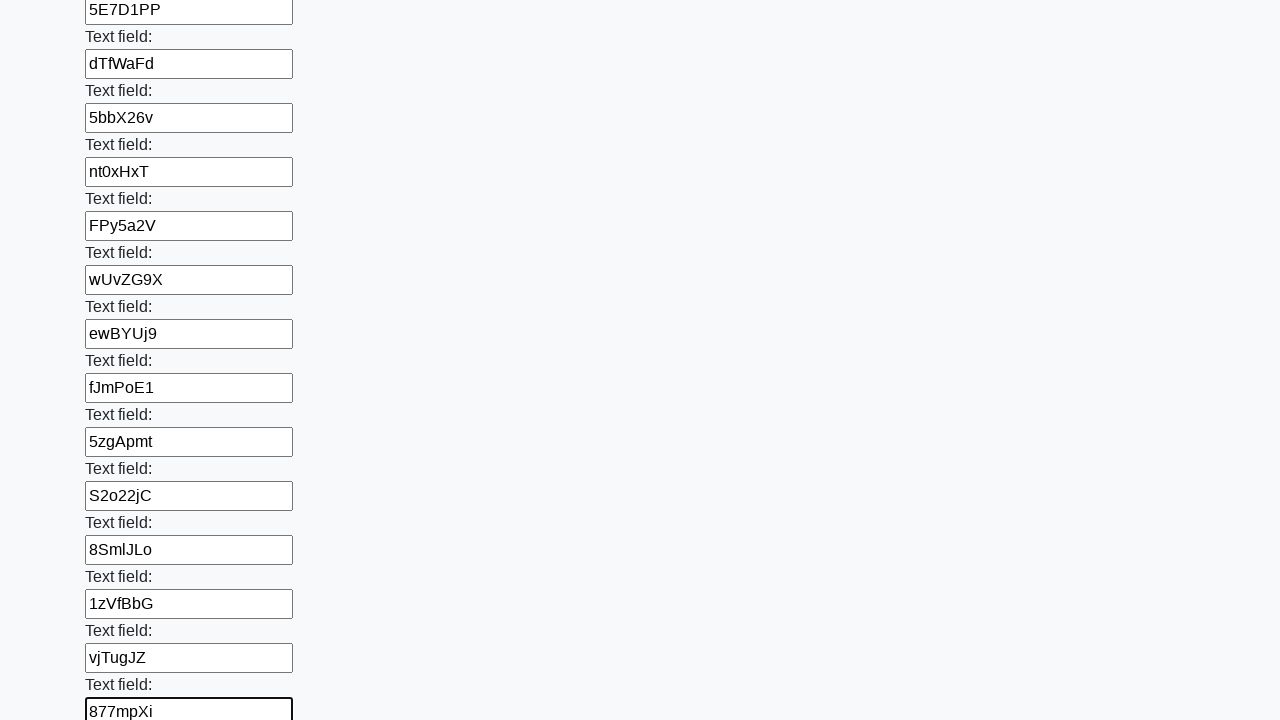

Filled text field with random text: uolAzFy on input[type="text"] >> nth=65
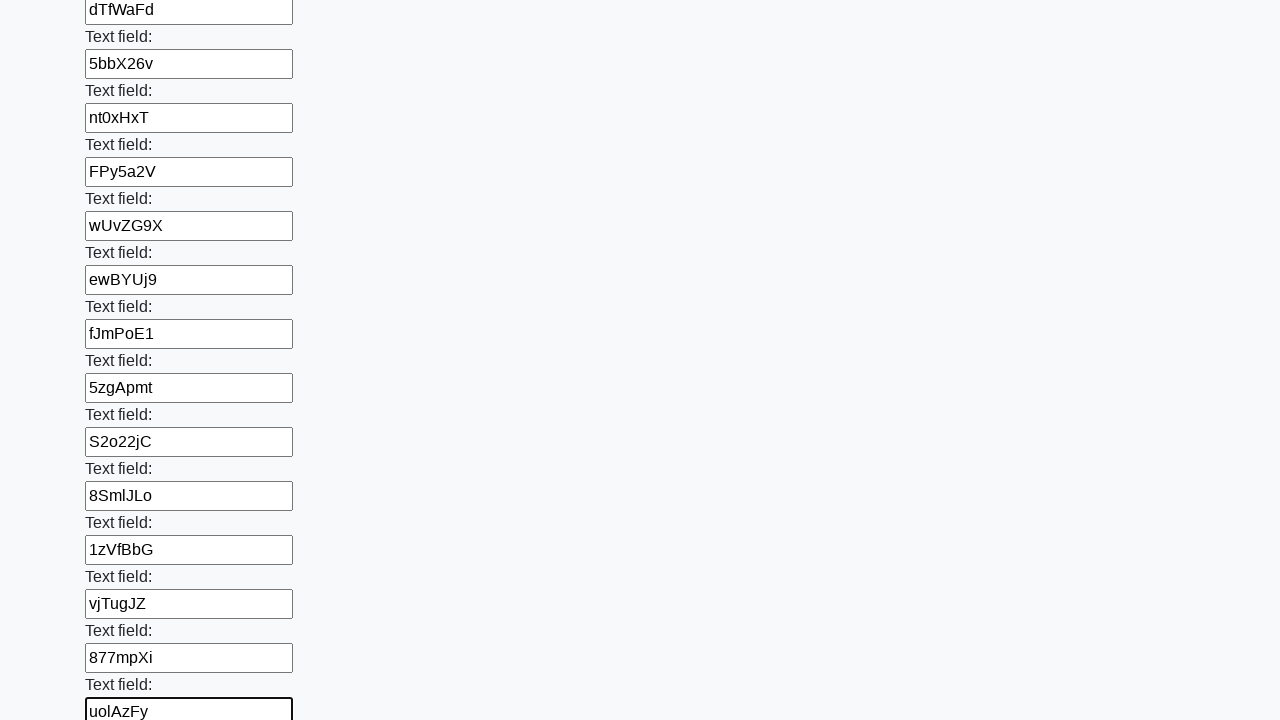

Filled text field with random text: M9kDyRK on input[type="text"] >> nth=66
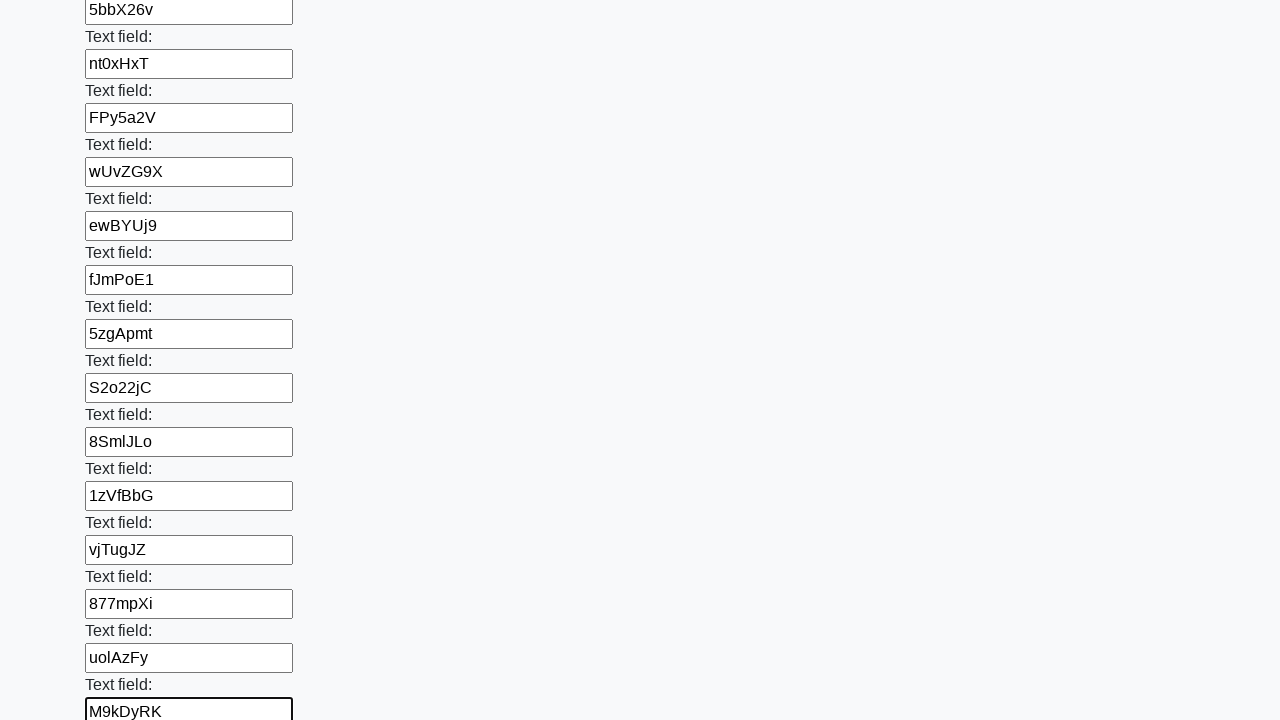

Filled text field with random text: kpdXbnW on input[type="text"] >> nth=67
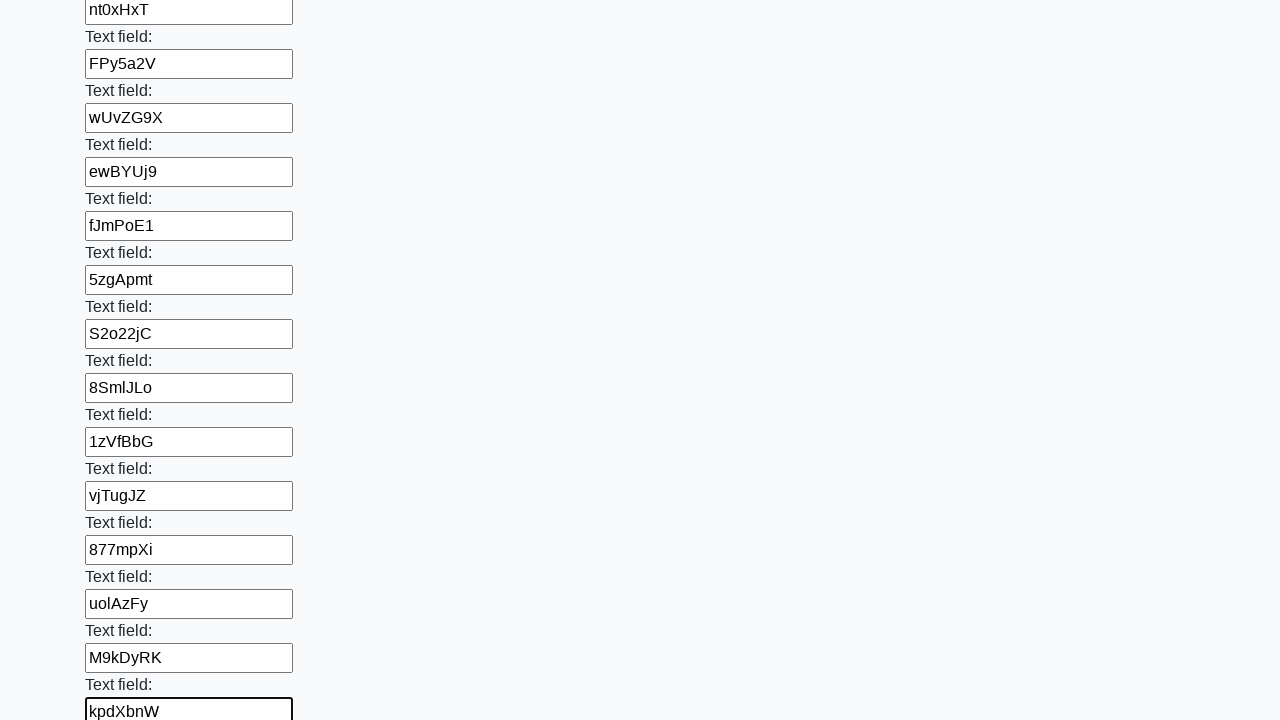

Filled text field with random text: U8wpfs7 on input[type="text"] >> nth=68
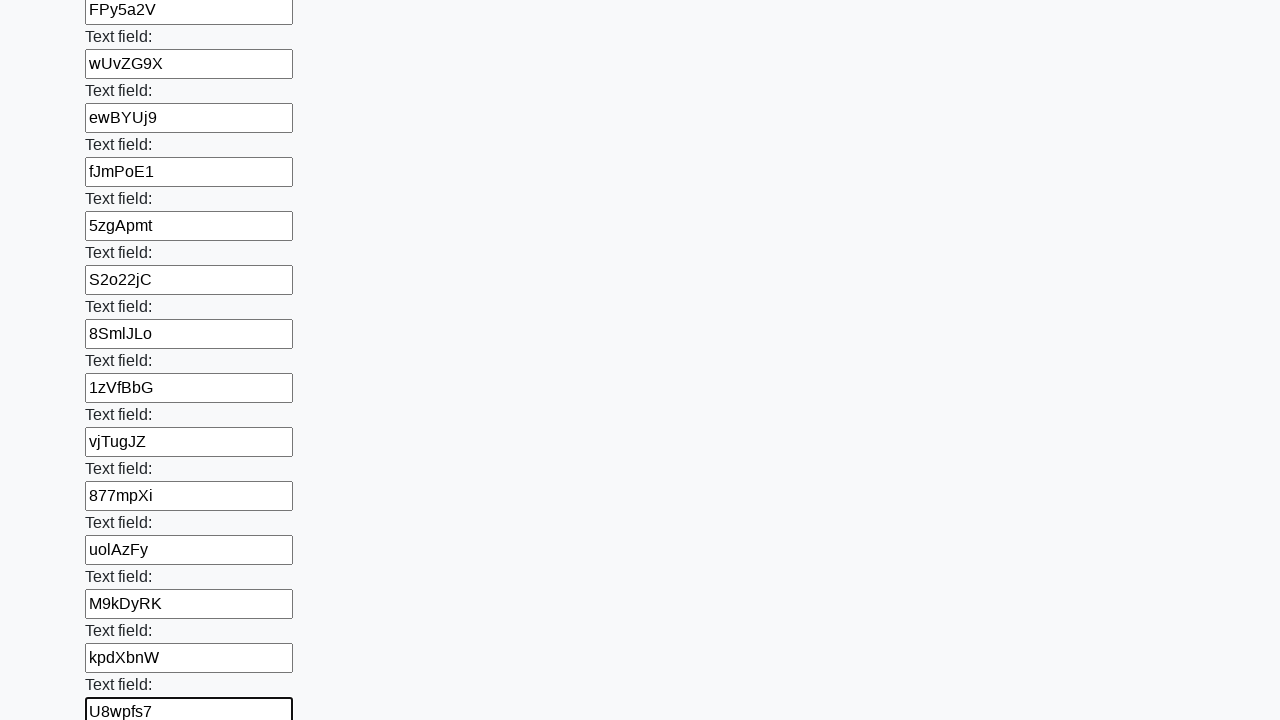

Filled text field with random text: xfZBrc0 on input[type="text"] >> nth=69
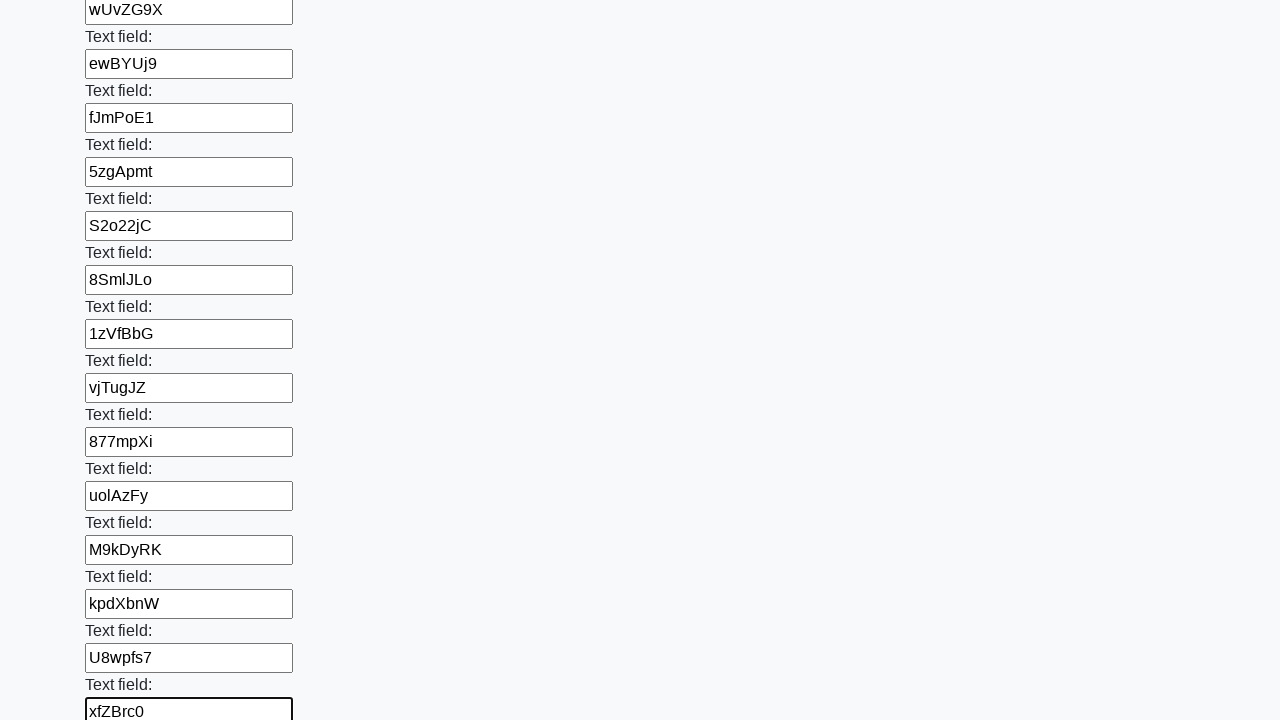

Filled text field with random text: YVq3Qbc on input[type="text"] >> nth=70
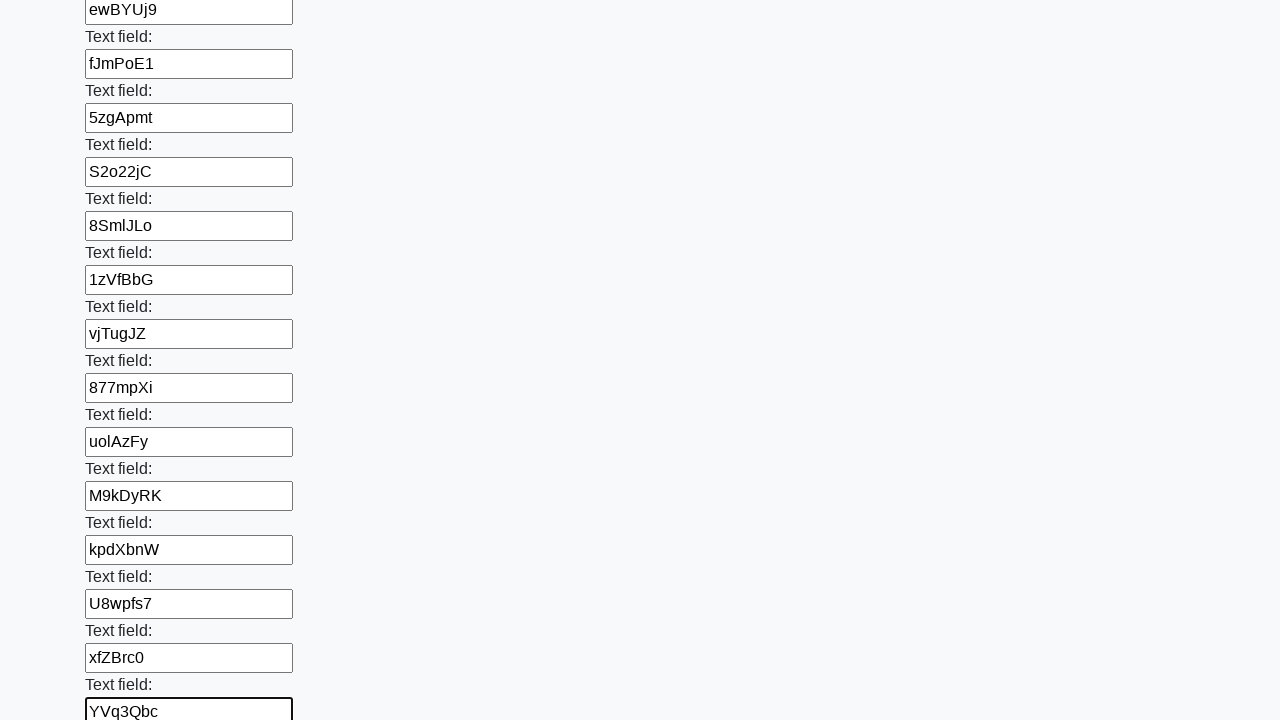

Filled text field with random text: l97tJ2l on input[type="text"] >> nth=71
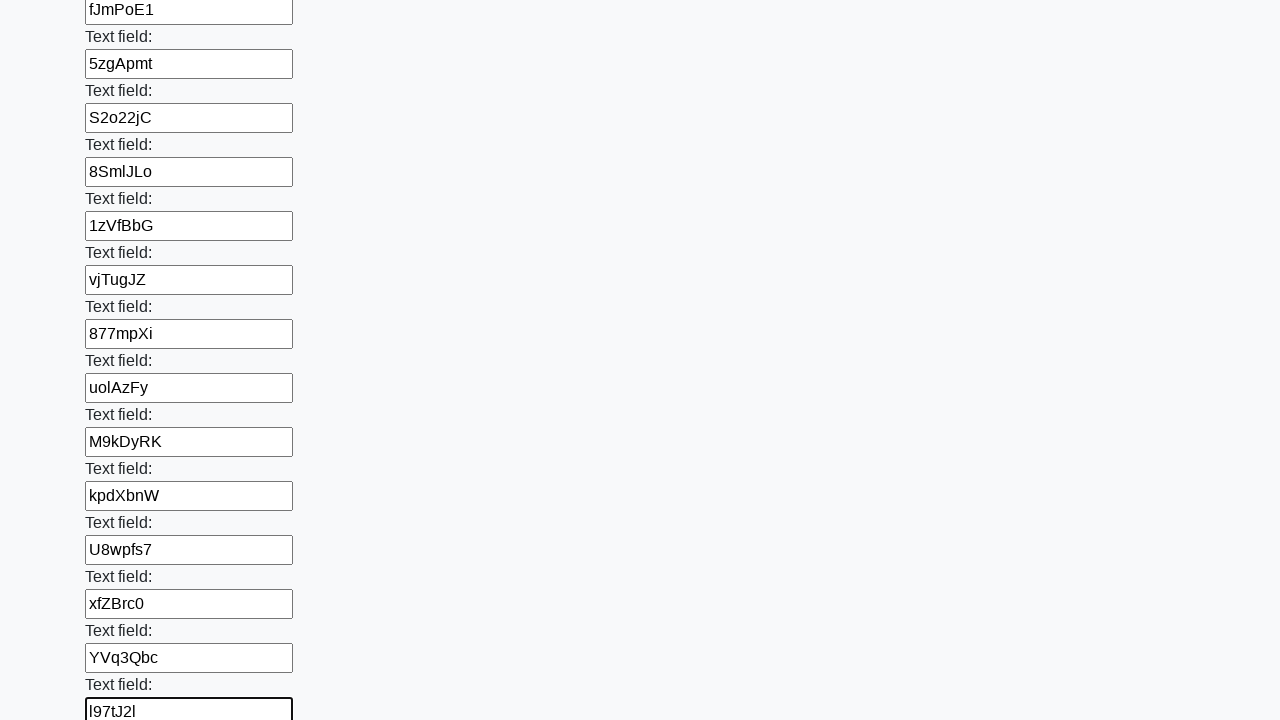

Filled text field with random text: 0dew2dK on input[type="text"] >> nth=72
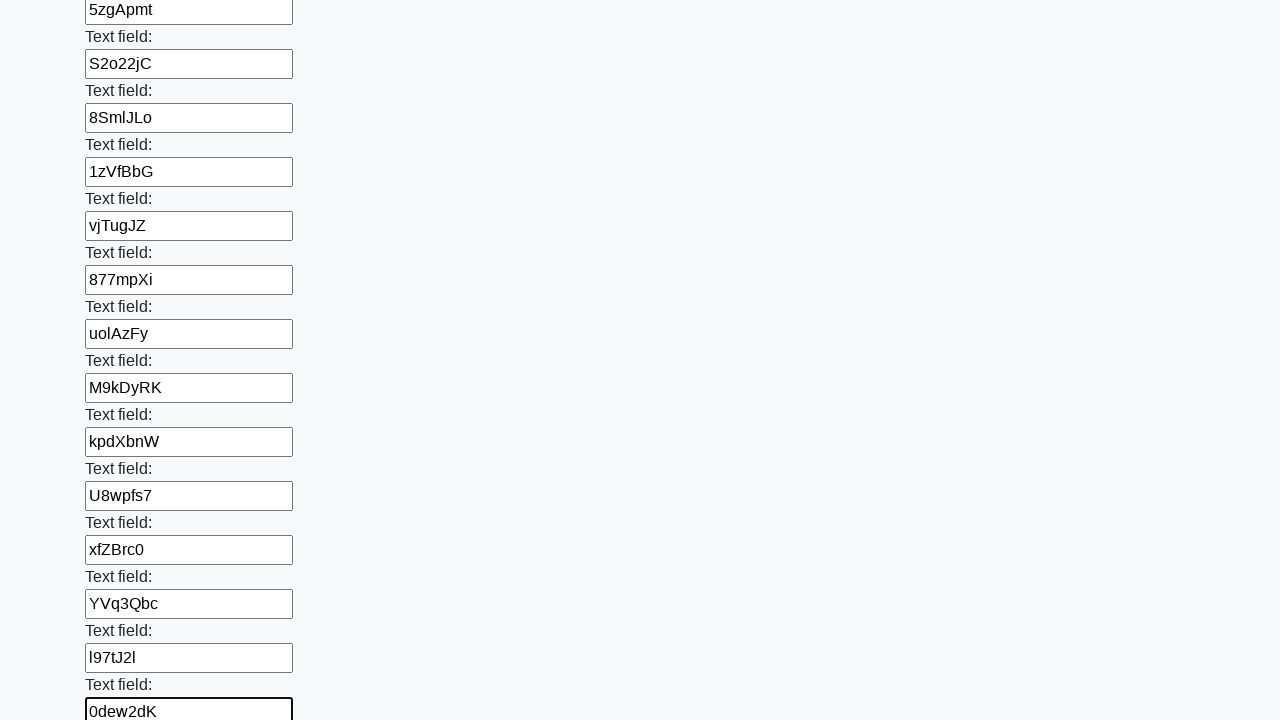

Filled text field with random text: FhC4Rla on input[type="text"] >> nth=73
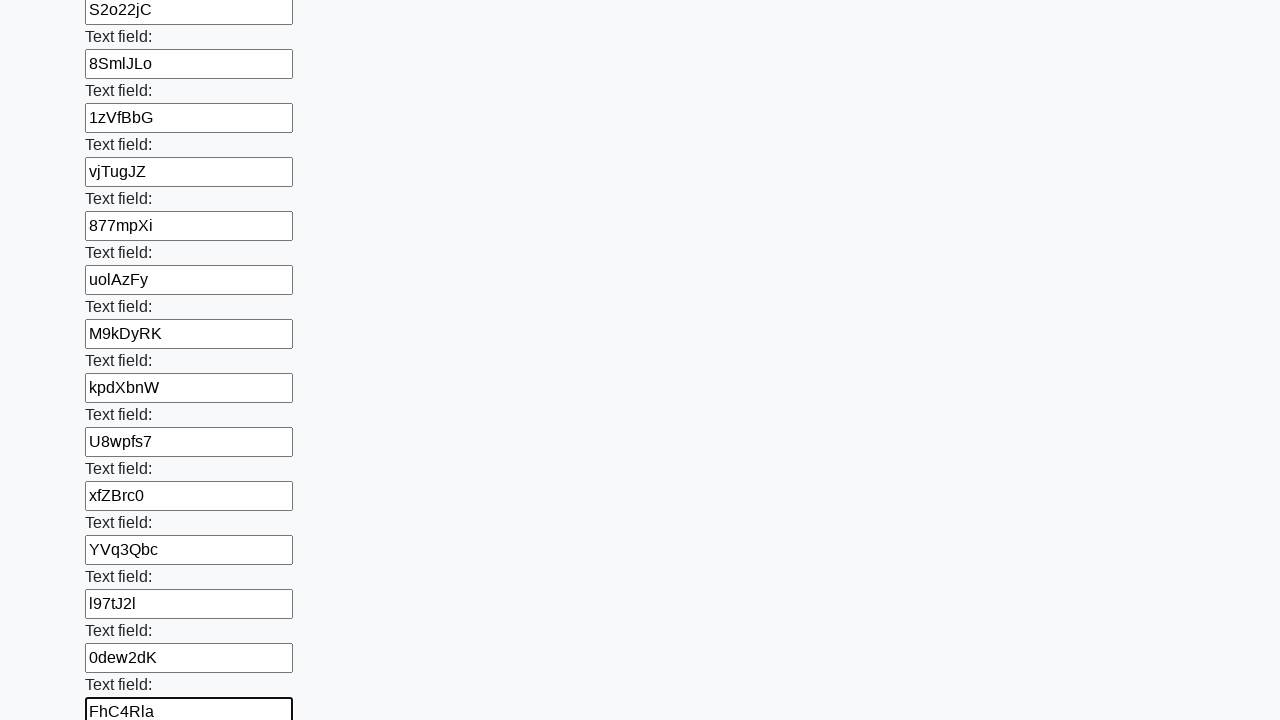

Filled text field with random text: Sx4izXr on input[type="text"] >> nth=74
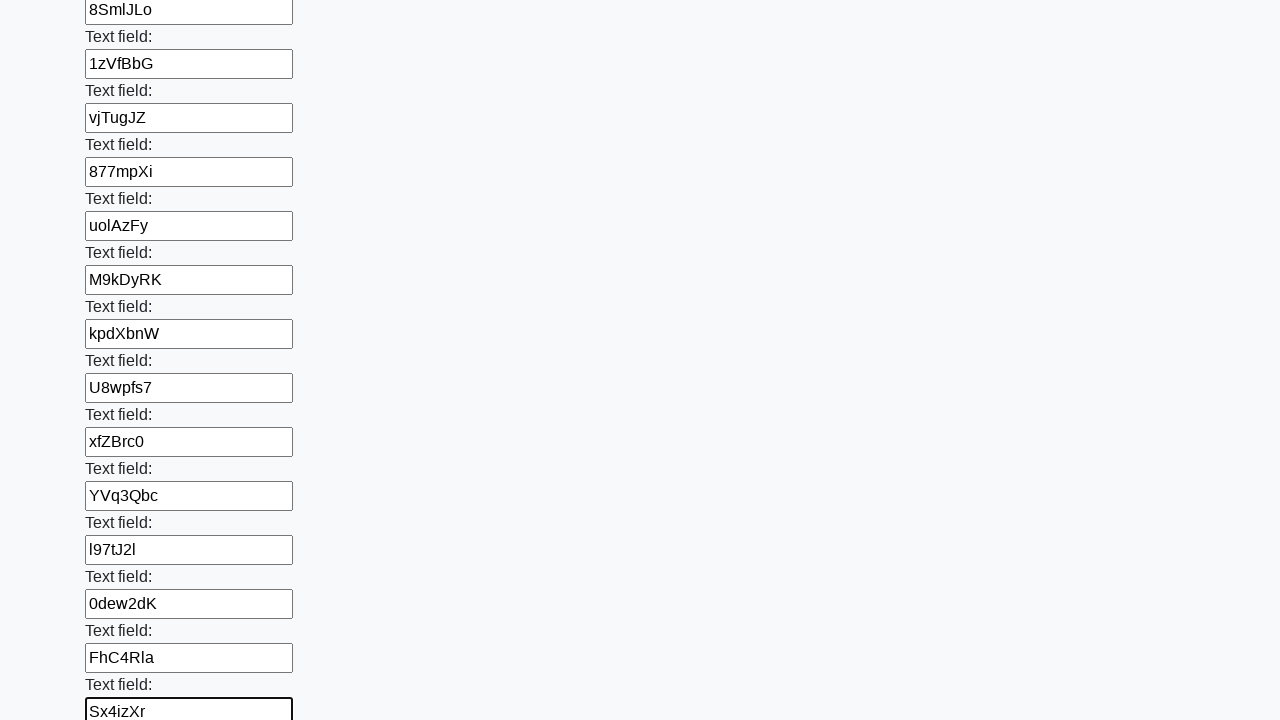

Filled text field with random text: vyaYzNV on input[type="text"] >> nth=75
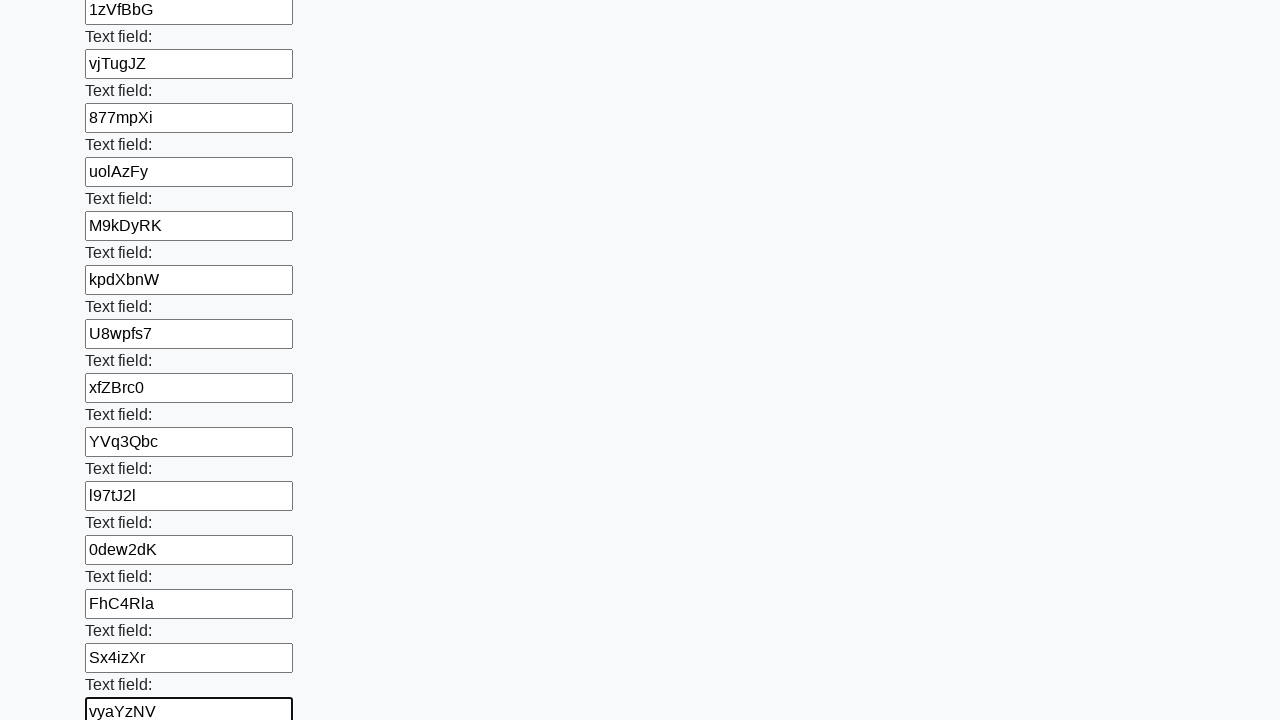

Filled text field with random text: rlaNdfA on input[type="text"] >> nth=76
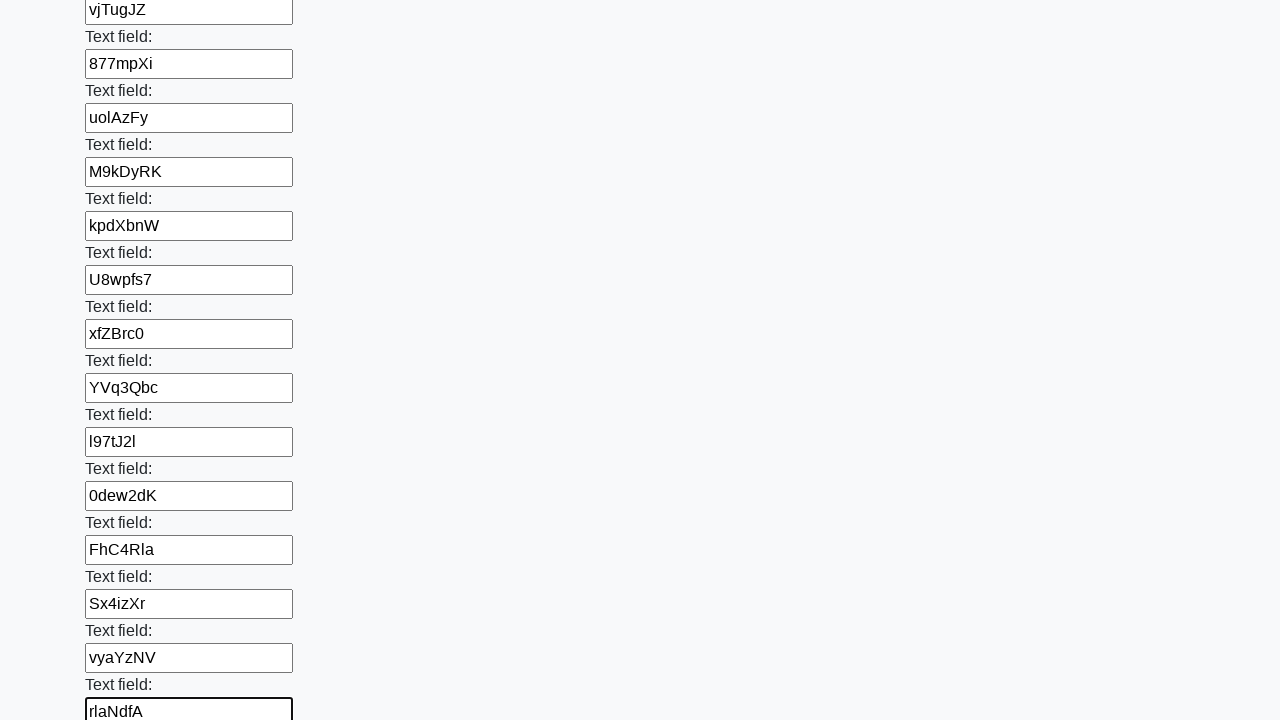

Filled text field with random text: kiW94A3 on input[type="text"] >> nth=77
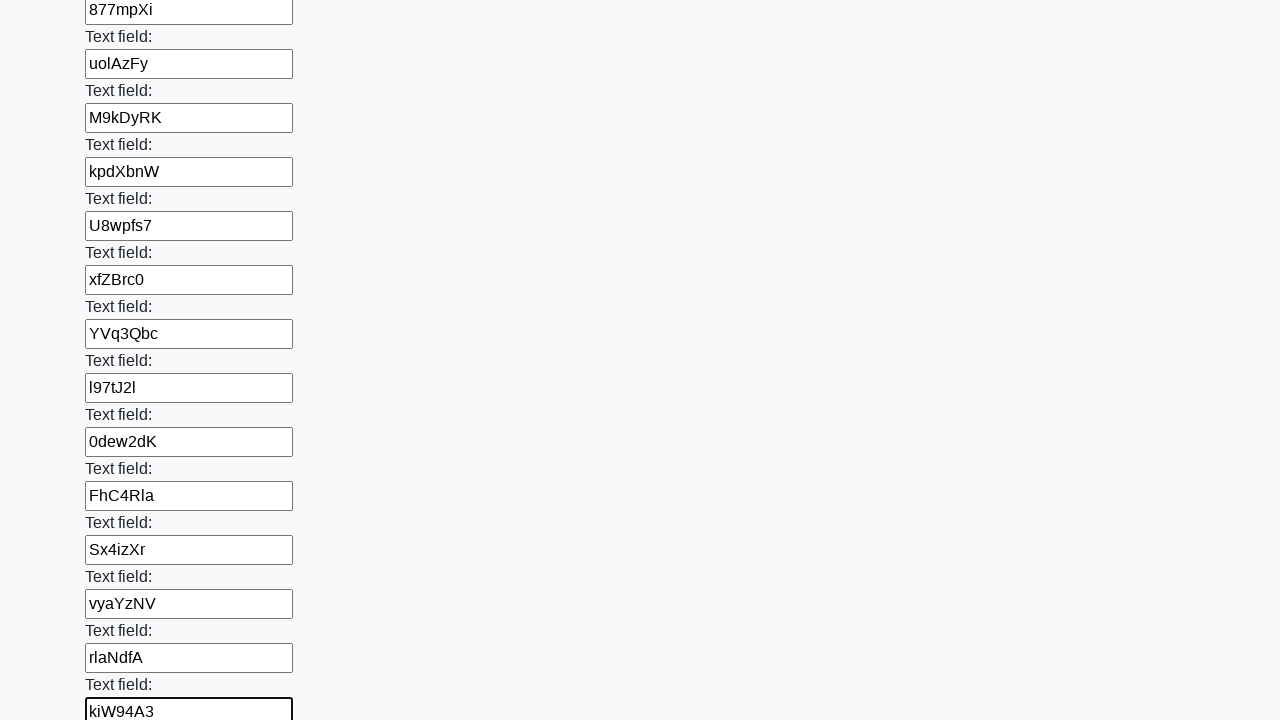

Filled text field with random text: KrfOfBe on input[type="text"] >> nth=78
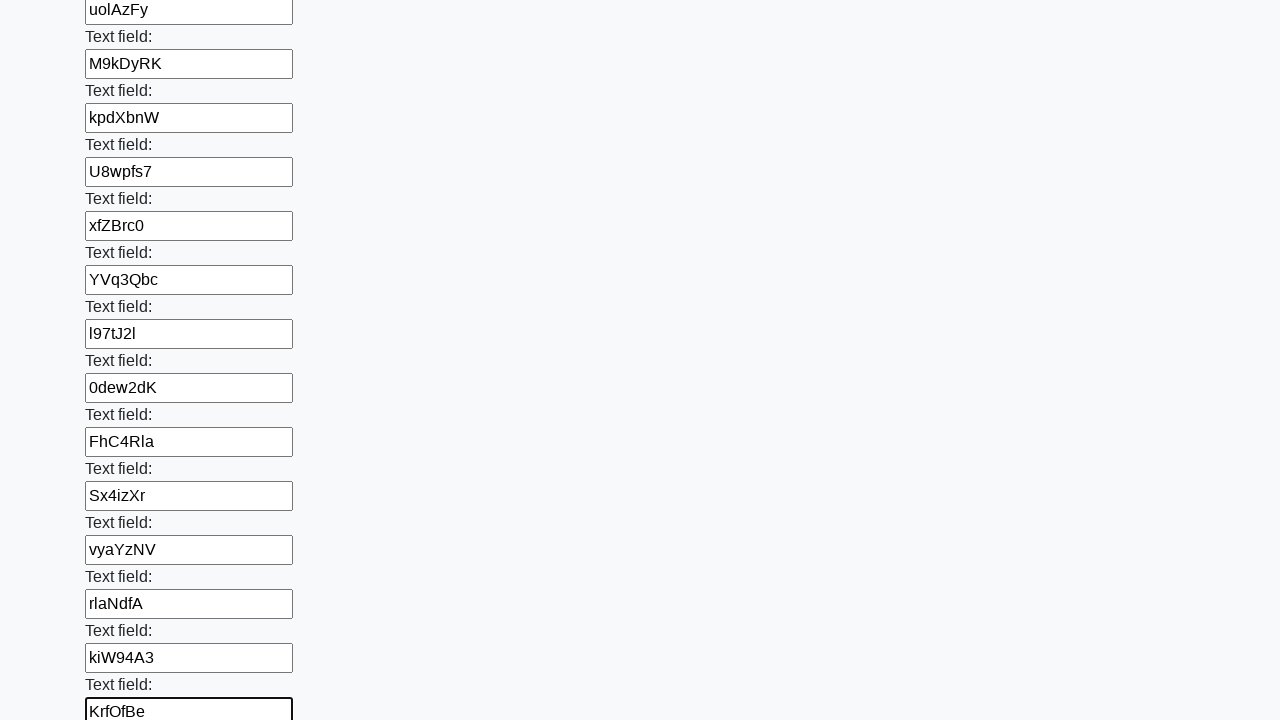

Filled text field with random text: zMpGtVv on input[type="text"] >> nth=79
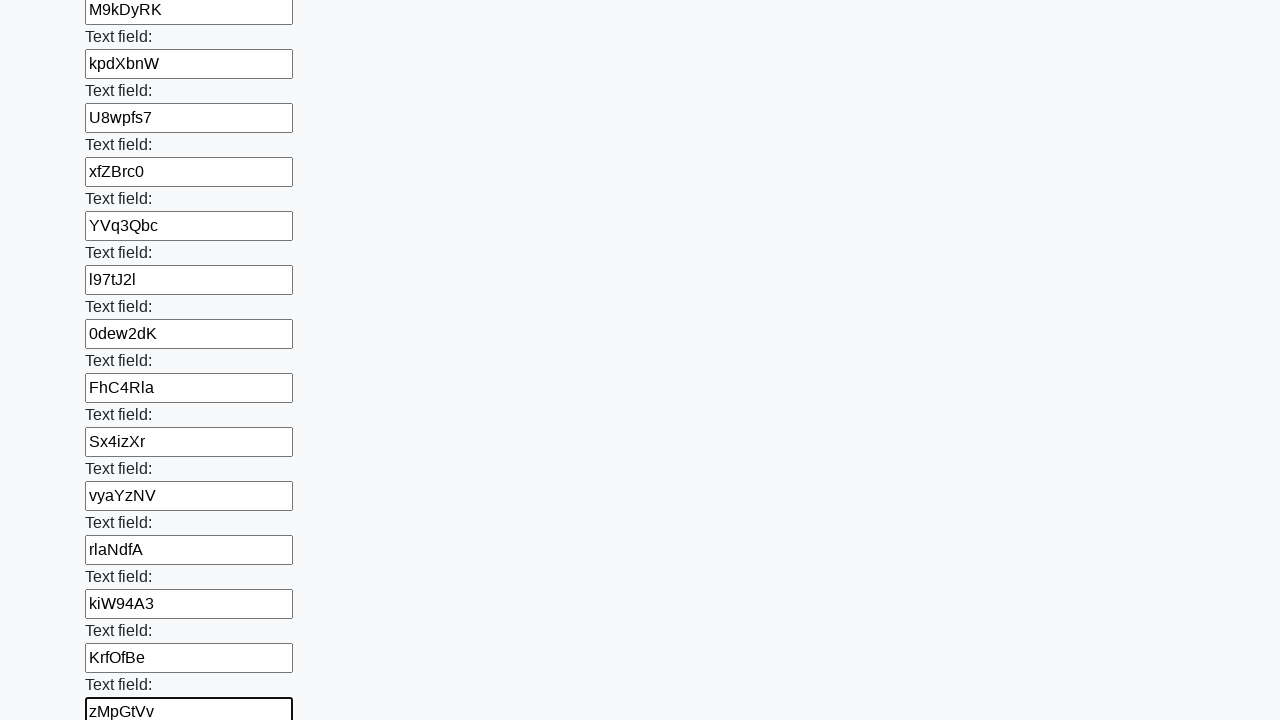

Filled text field with random text: 0VIFHUL on input[type="text"] >> nth=80
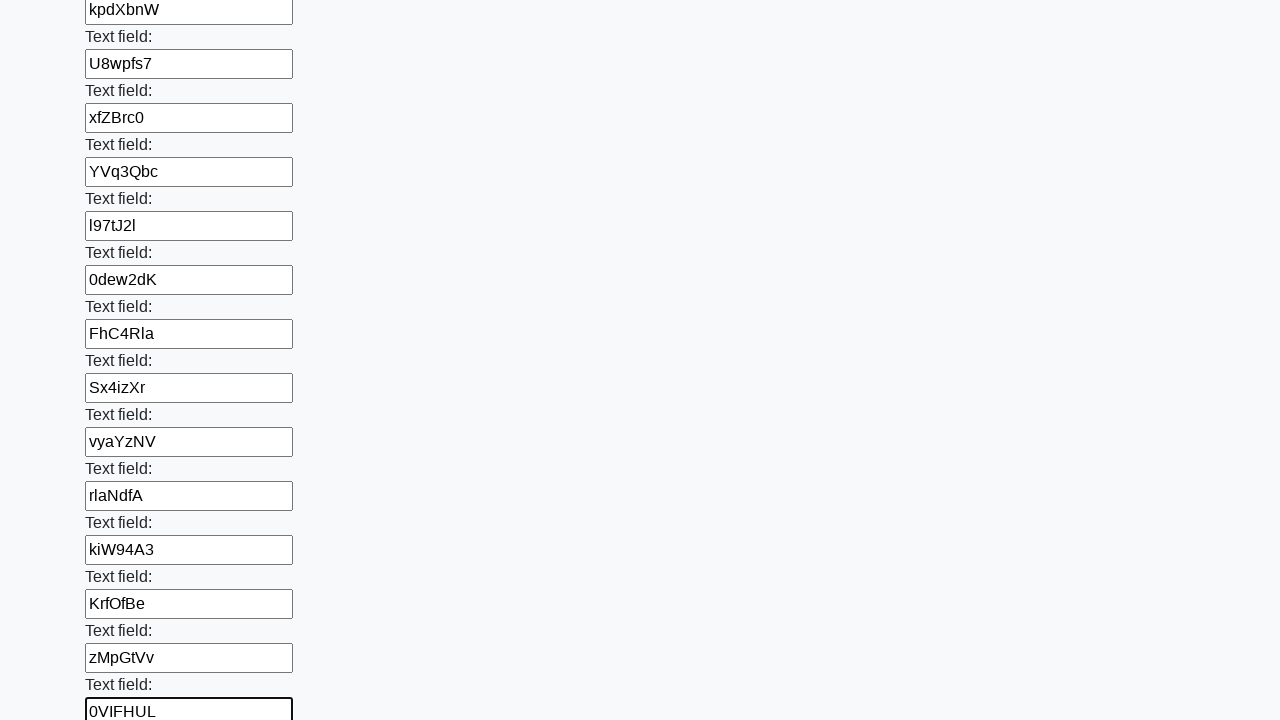

Filled text field with random text: fgb5XPg on input[type="text"] >> nth=81
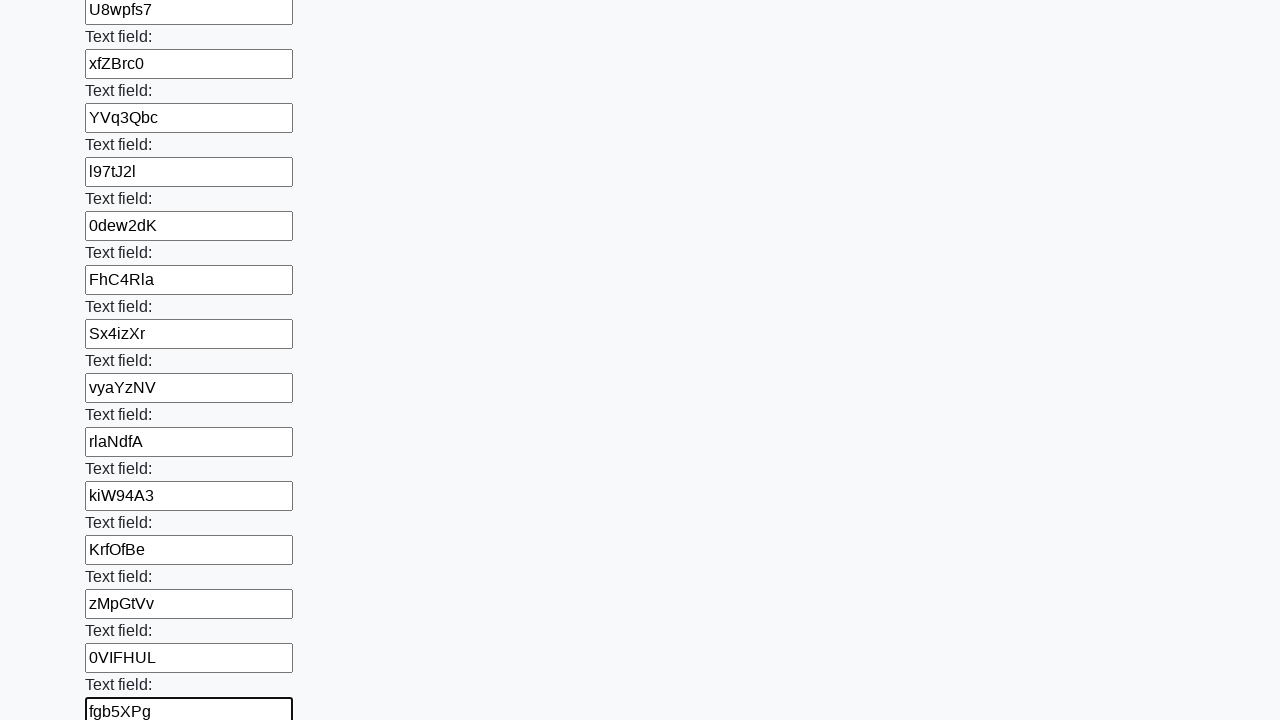

Filled text field with random text: eP0dCuQ on input[type="text"] >> nth=82
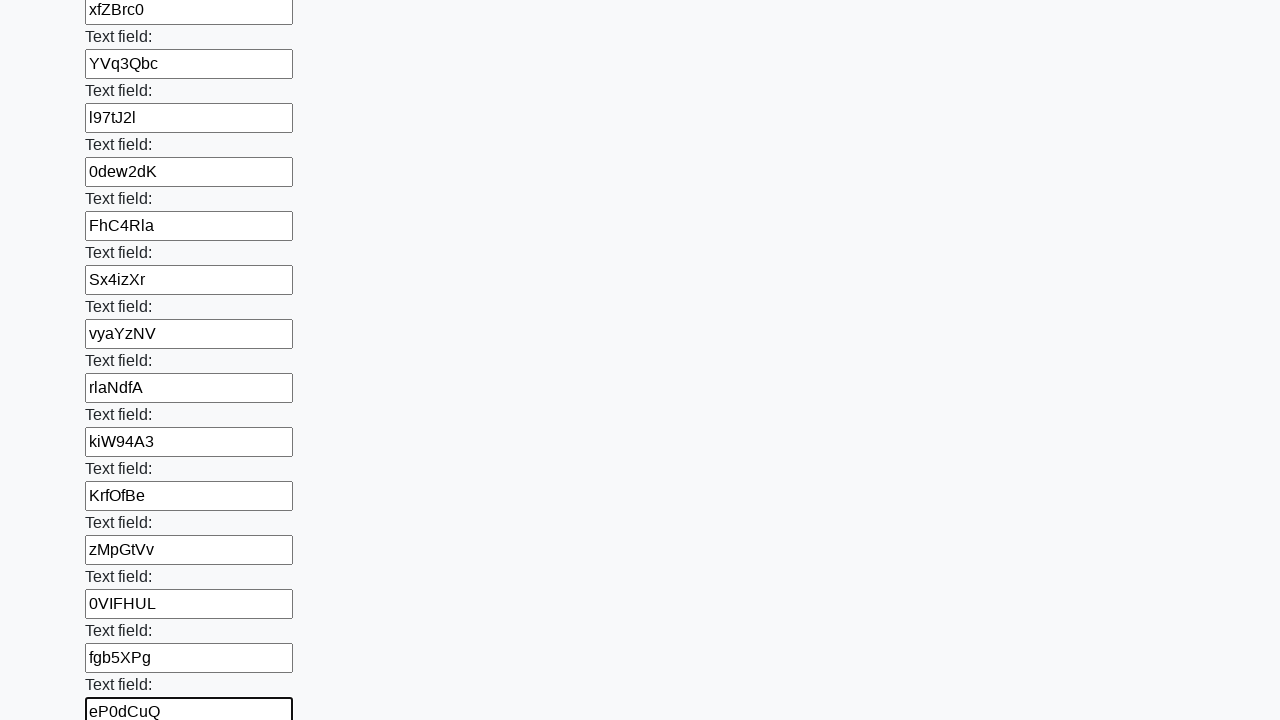

Filled text field with random text: PR7aF1A on input[type="text"] >> nth=83
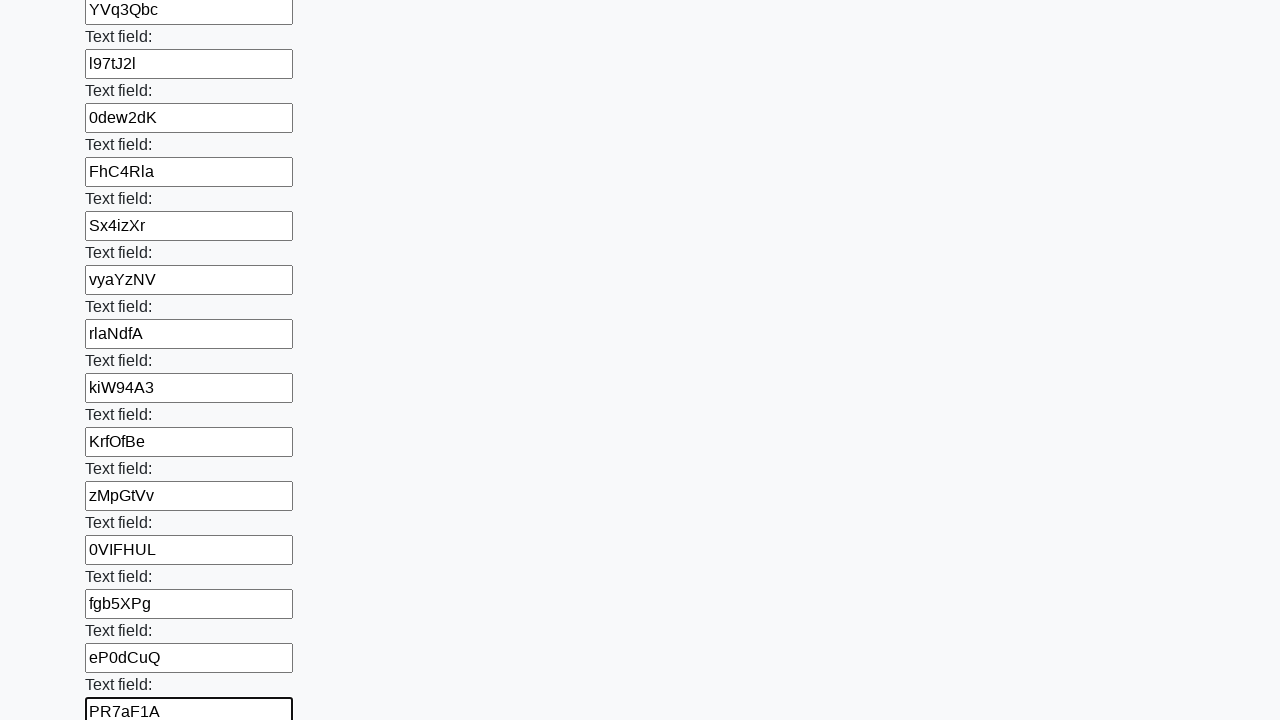

Filled text field with random text: NOcXaJG on input[type="text"] >> nth=84
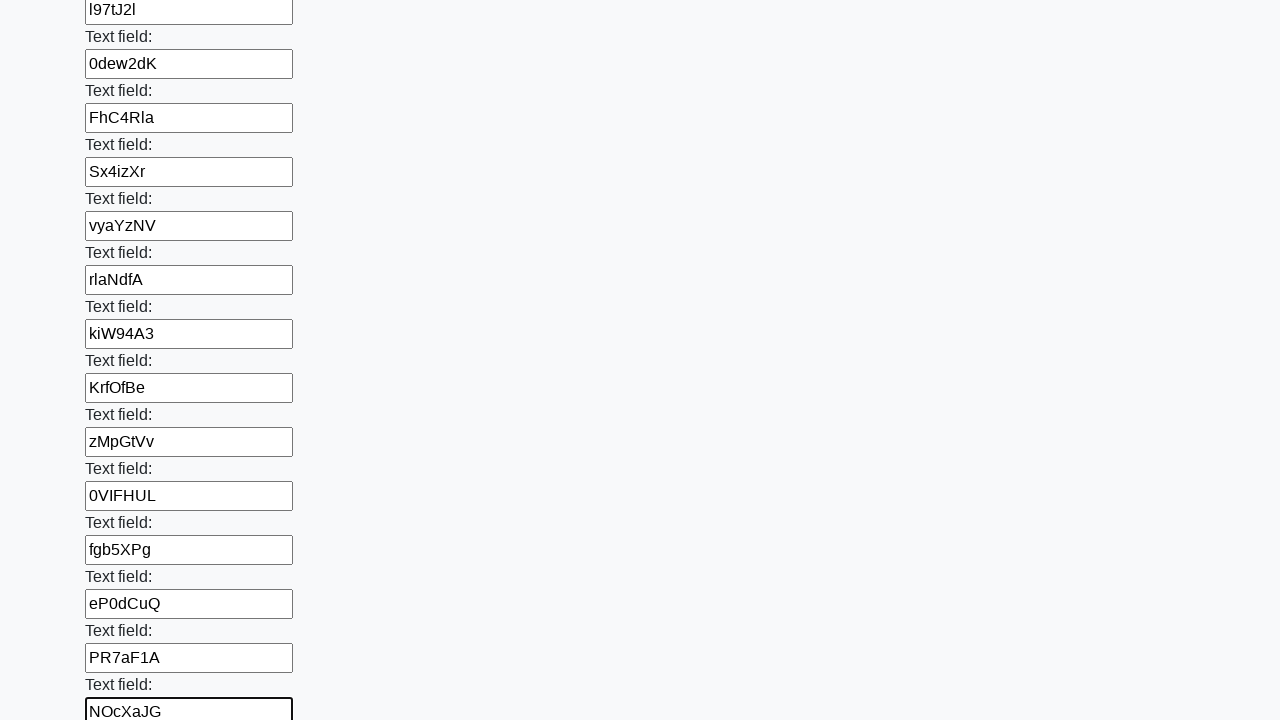

Filled text field with random text: ZCKnHJQ on input[type="text"] >> nth=85
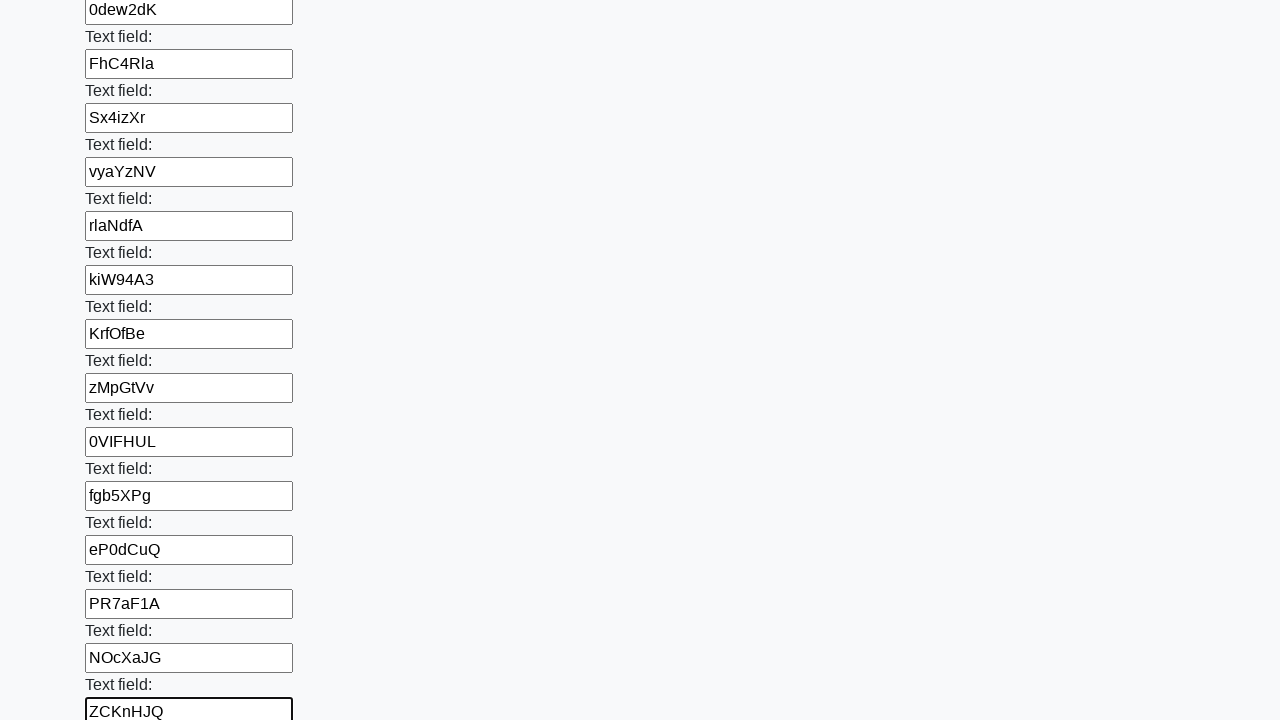

Filled text field with random text: SqsVgXK on input[type="text"] >> nth=86
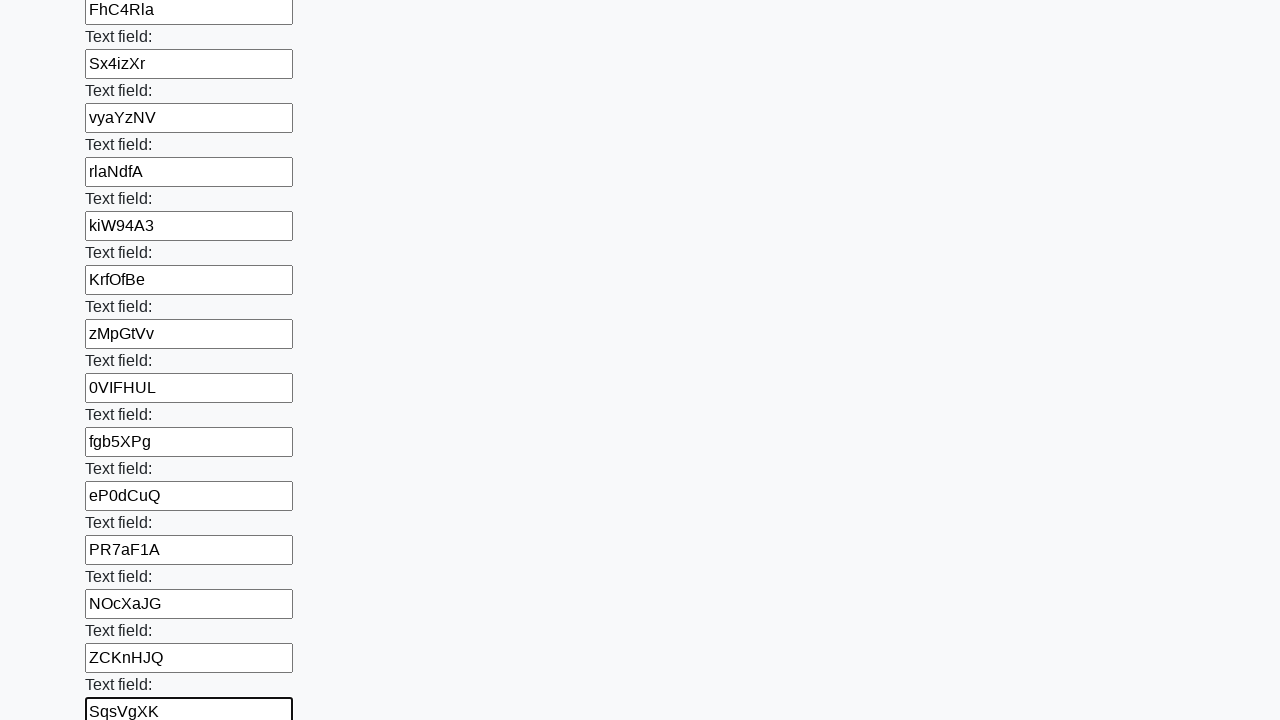

Filled text field with random text: oy5cQaM on input[type="text"] >> nth=87
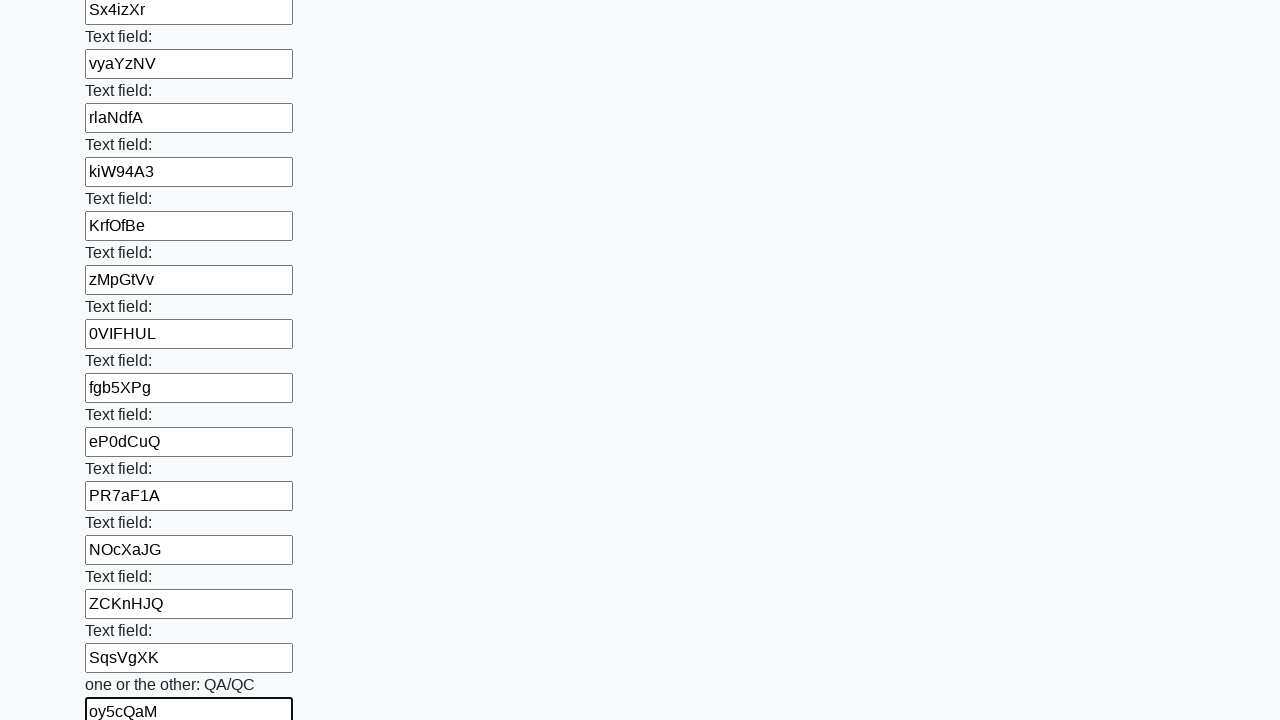

Filled text field with random text: 8PZf9uV on input[type="text"] >> nth=88
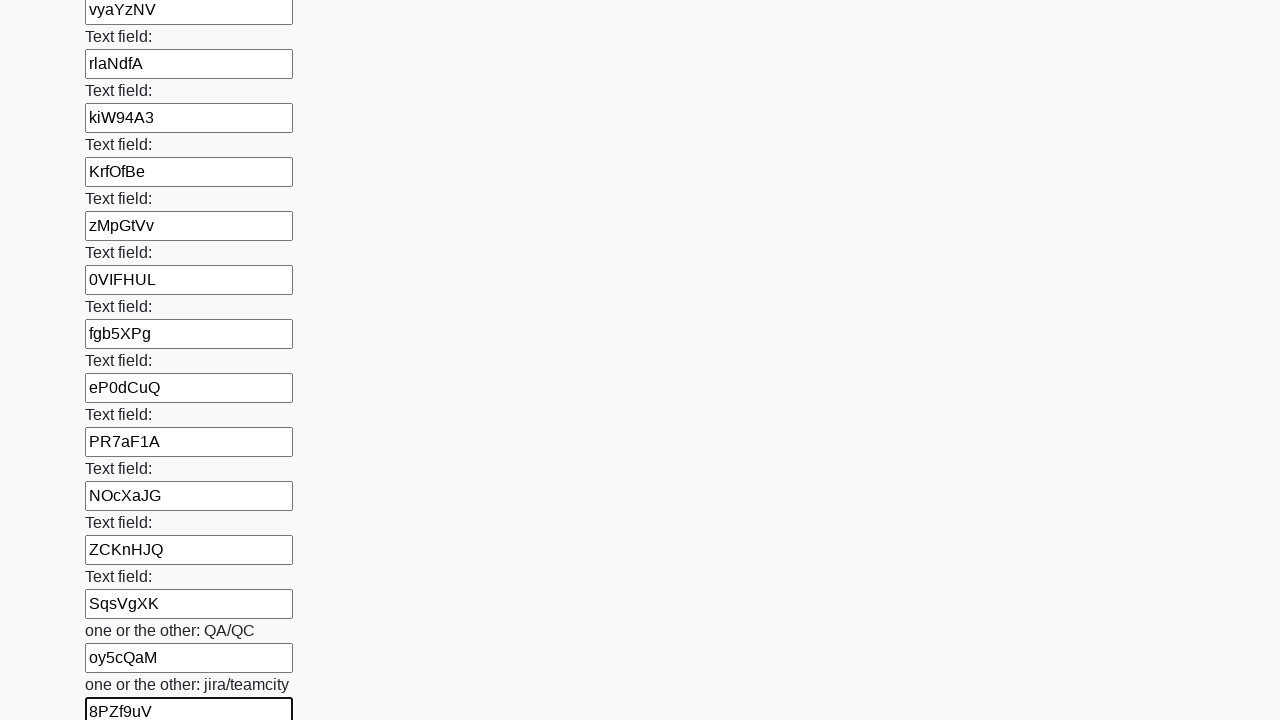

Filled text field with random text: 5o5dwLs on input[type="text"] >> nth=89
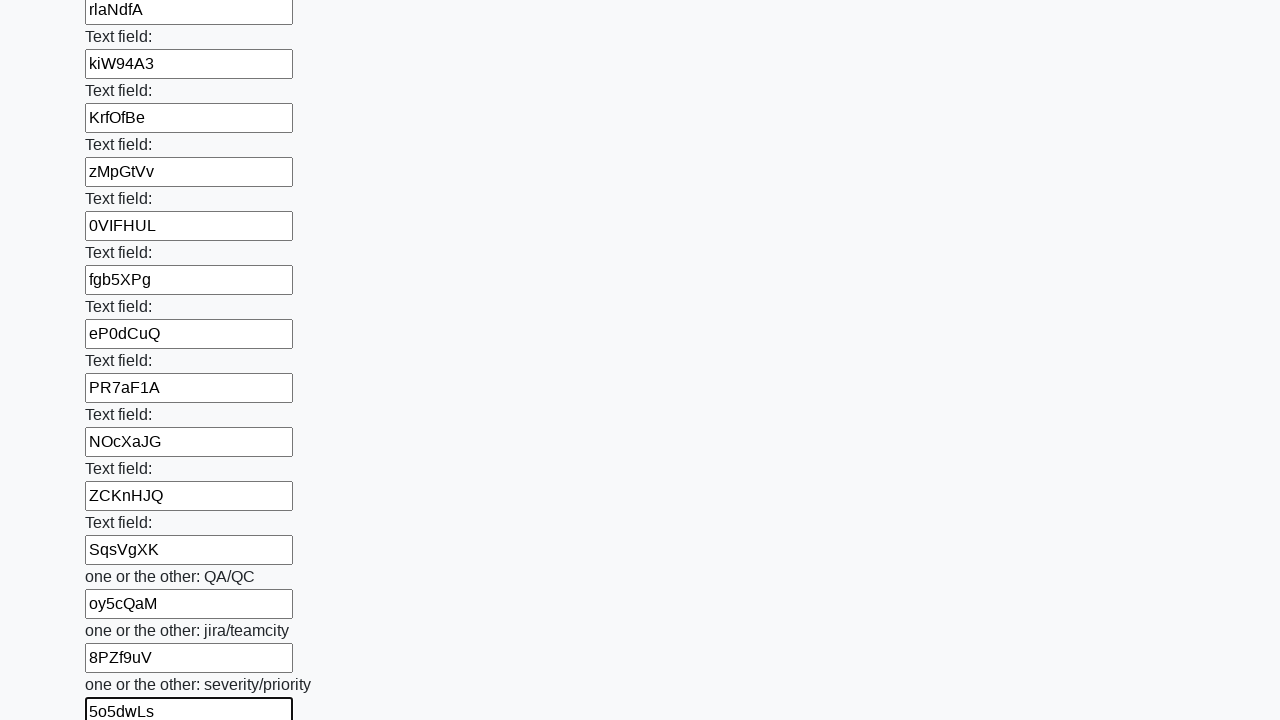

Filled text field with random text: Vnzt5i4 on input[type="text"] >> nth=90
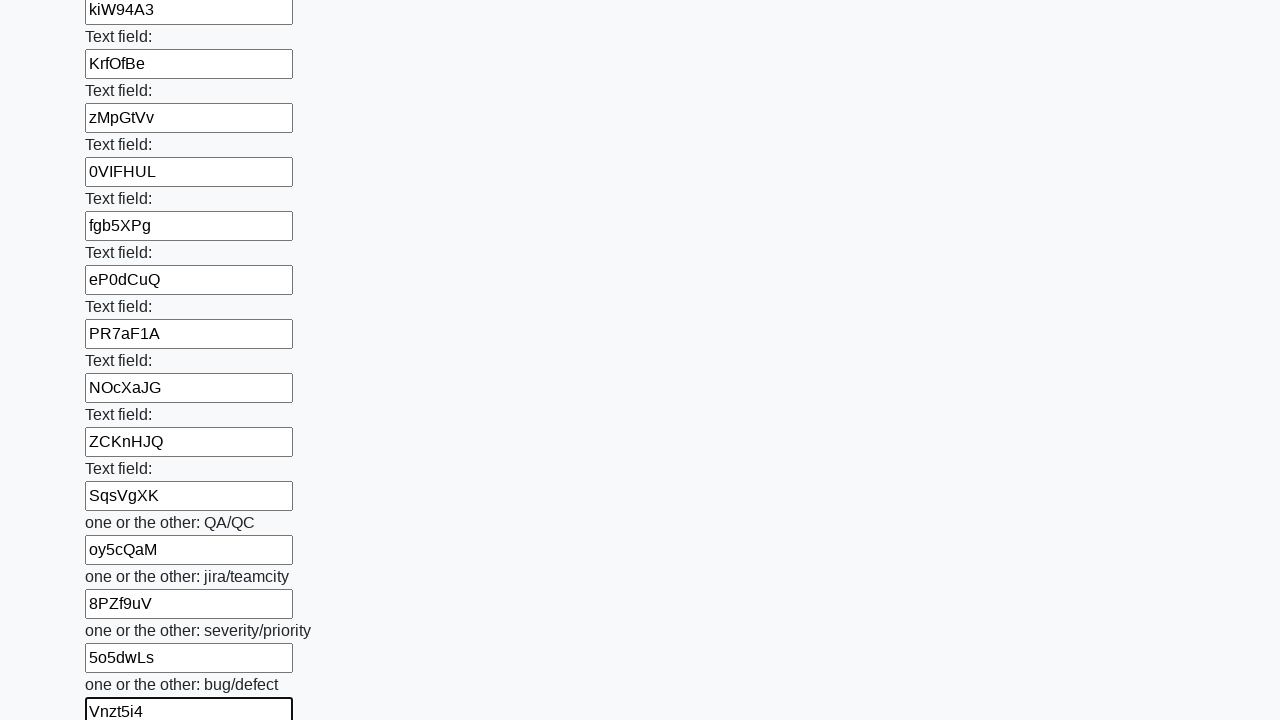

Filled text field with random text: QvdkwOo on input[type="text"] >> nth=91
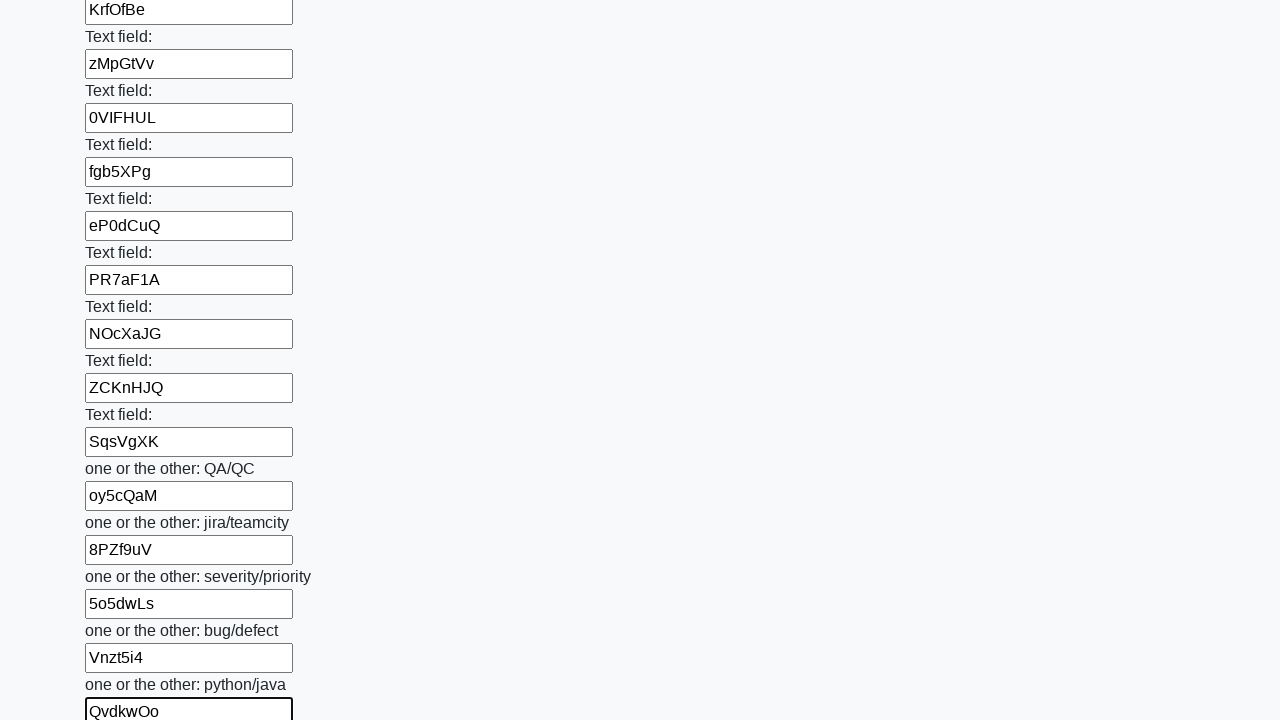

Filled text field with random text: g86CLle on input[type="text"] >> nth=92
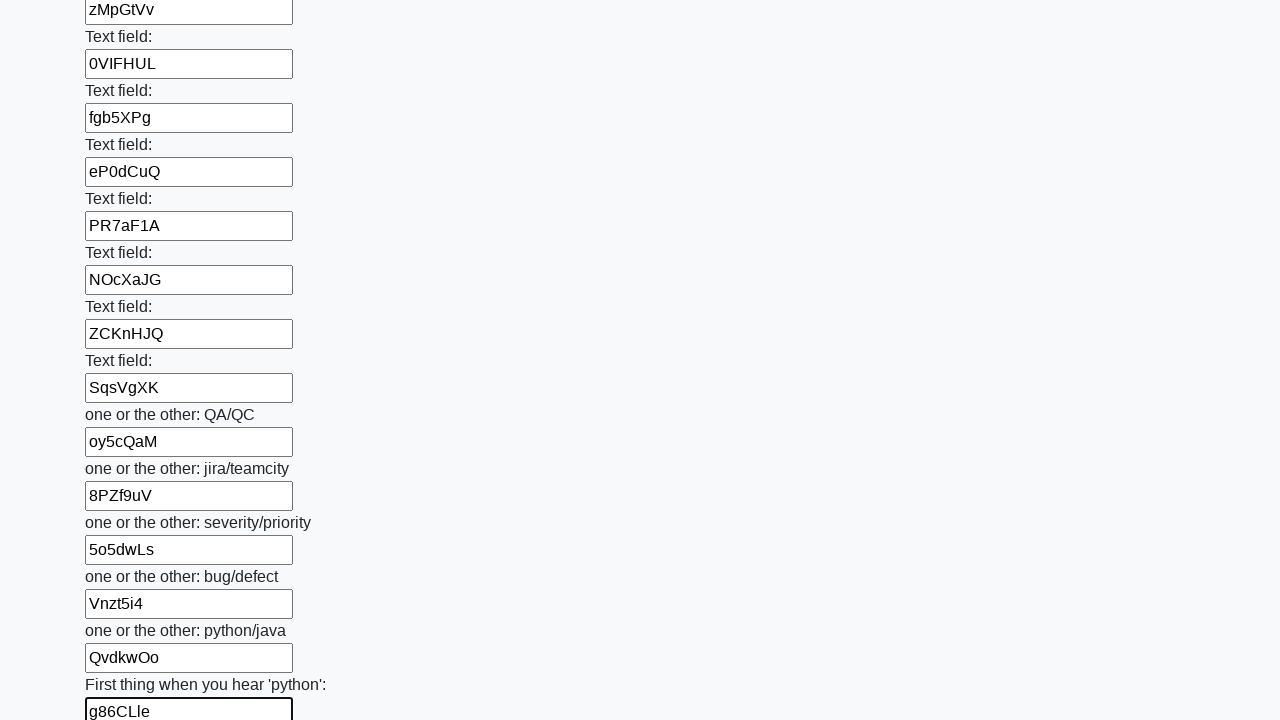

Filled text field with random text: Y7GkH4g on input[type="text"] >> nth=93
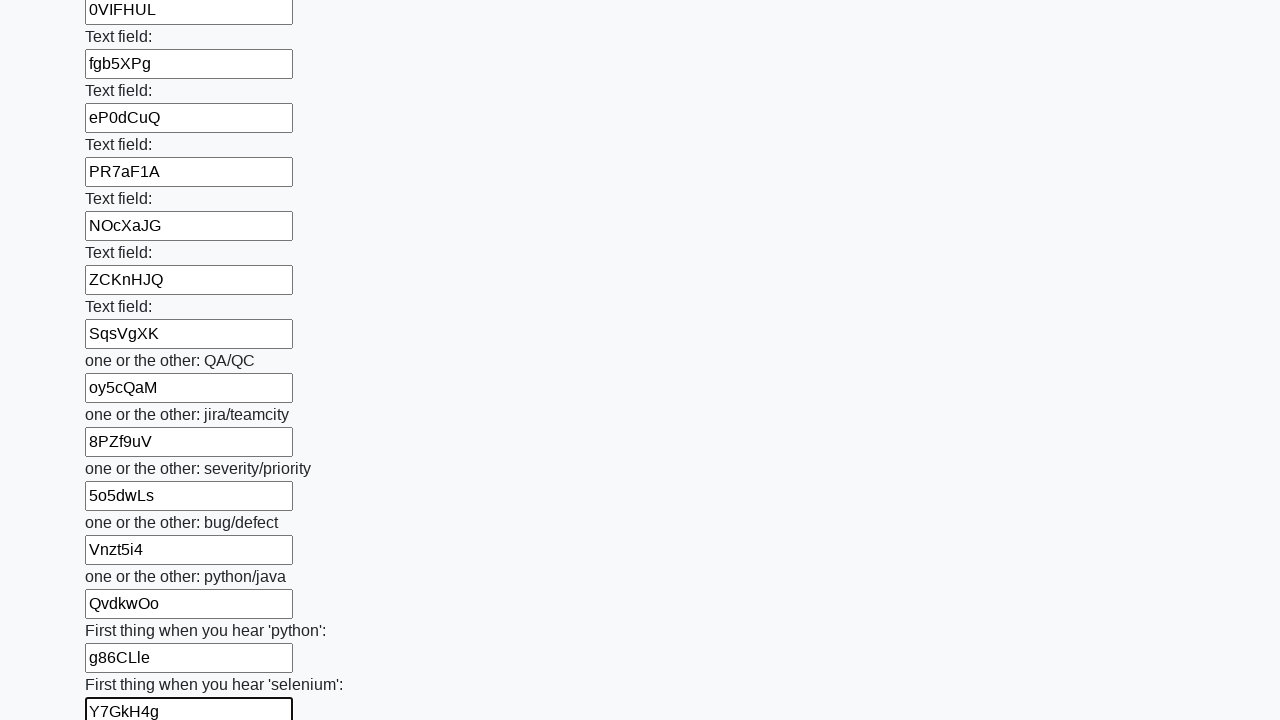

Filled text field with random text: 7LnsGf8 on input[type="text"] >> nth=94
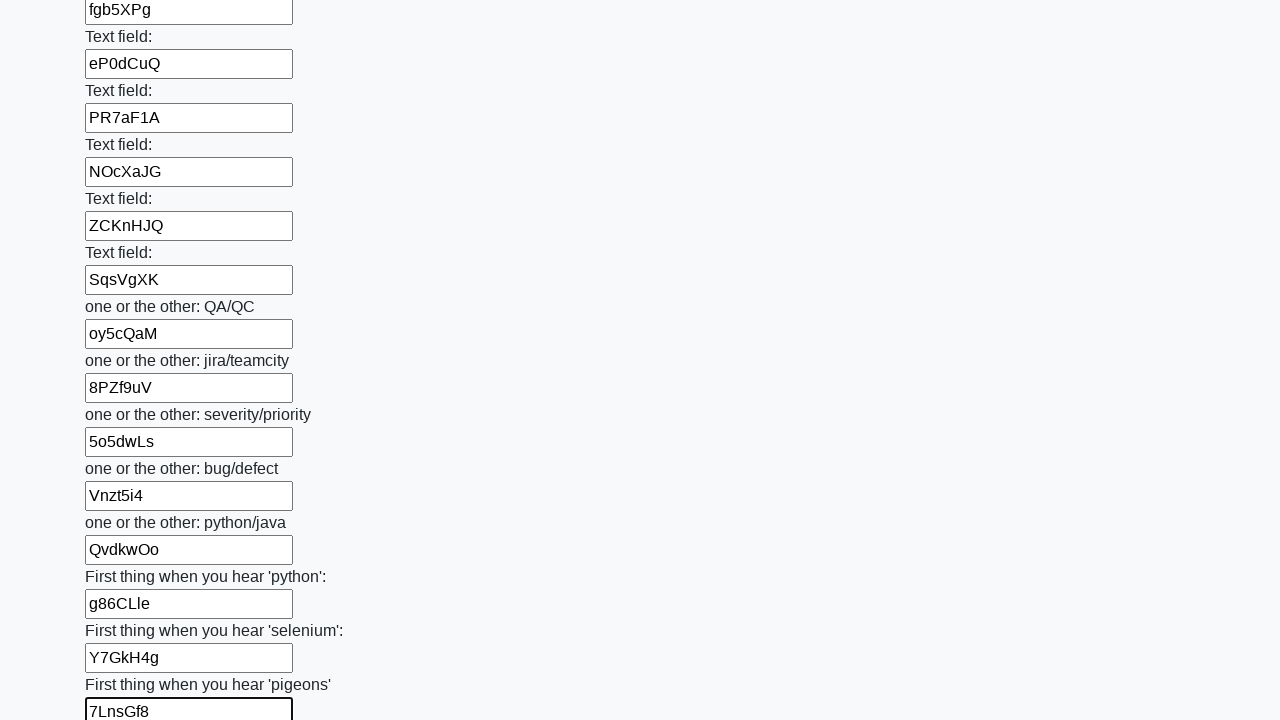

Filled text field with random text: SsIjdDN on input[type="text"] >> nth=95
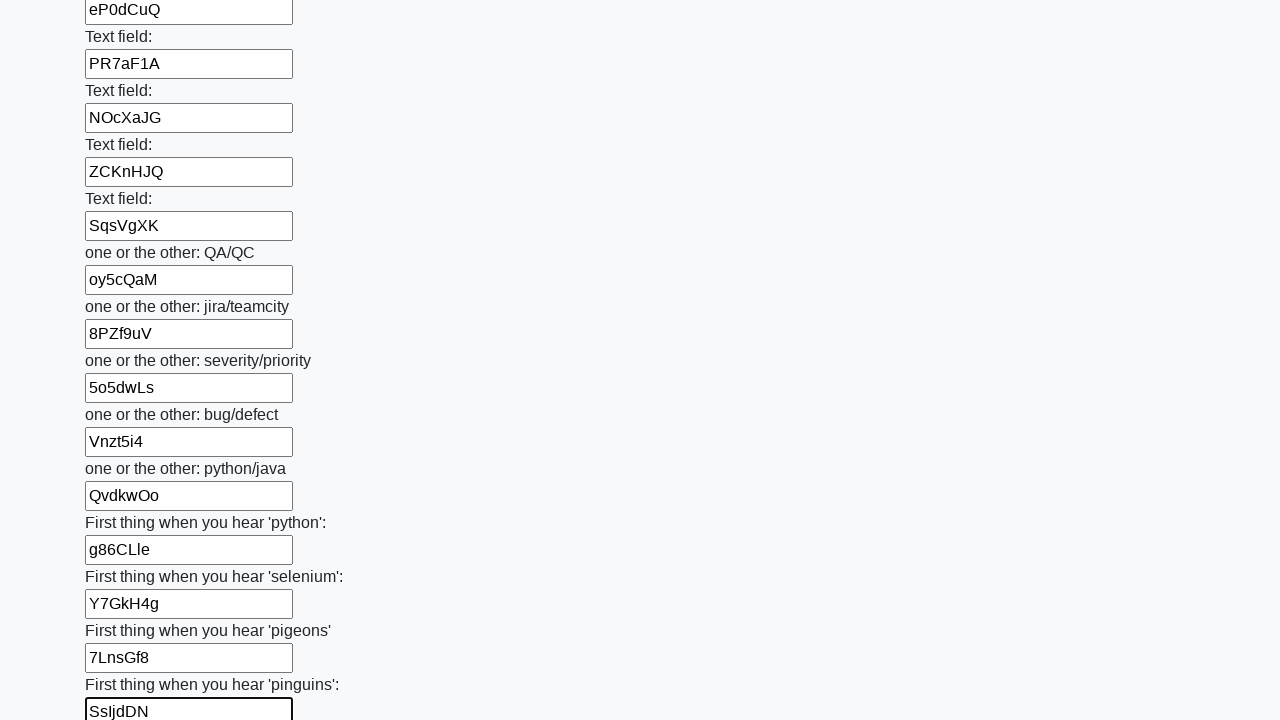

Filled text field with random text: 5HsByQG on input[type="text"] >> nth=96
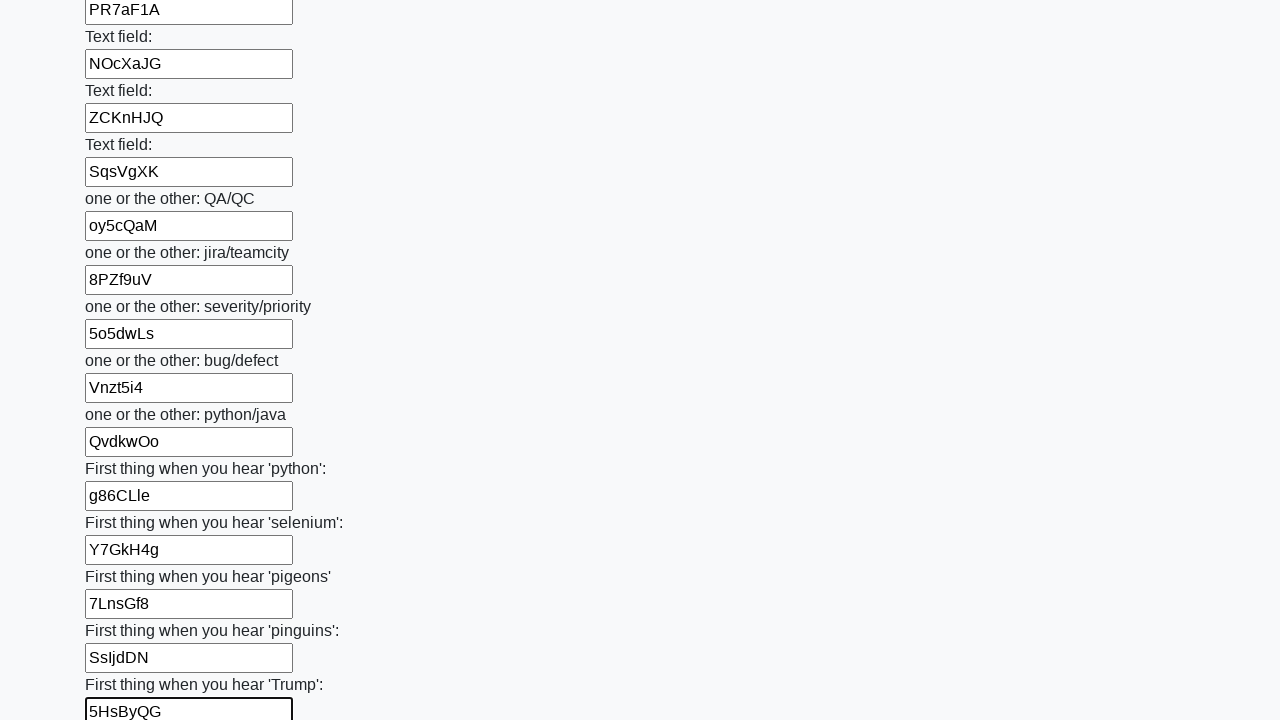

Filled text field with random text: i8RnD8P on input[type="text"] >> nth=97
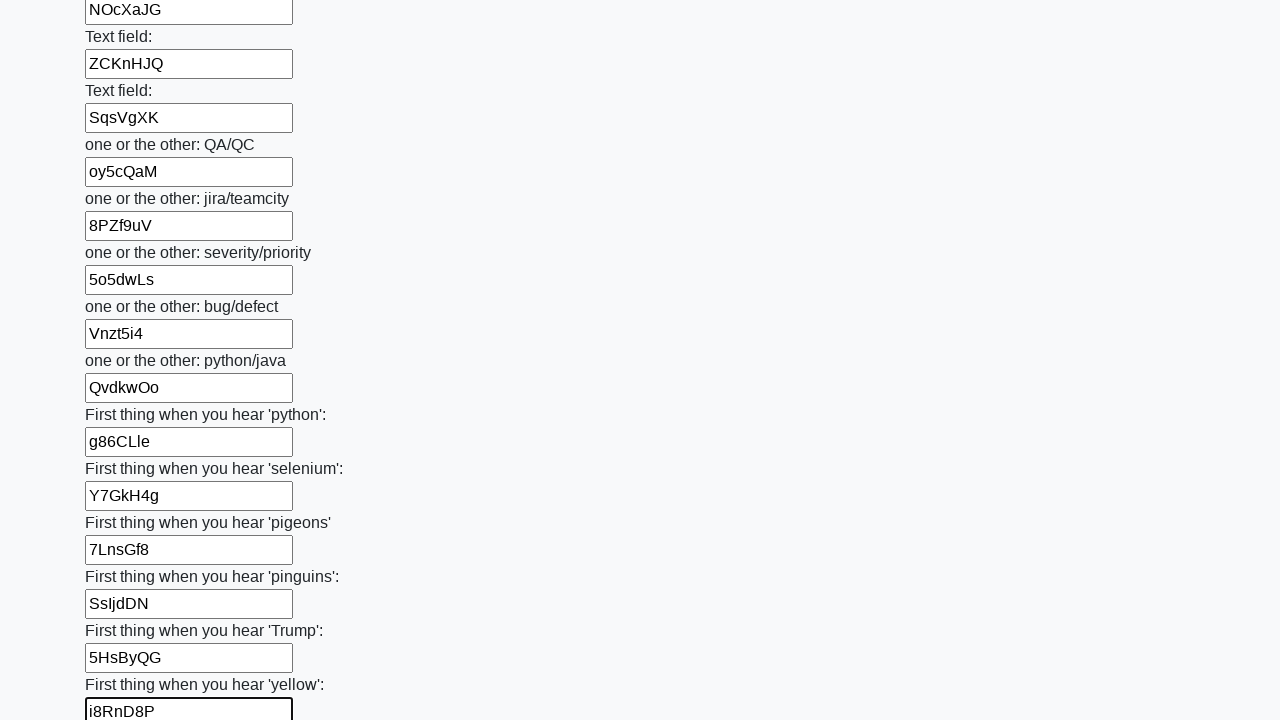

Filled text field with random text: ik9LXj3 on input[type="text"] >> nth=98
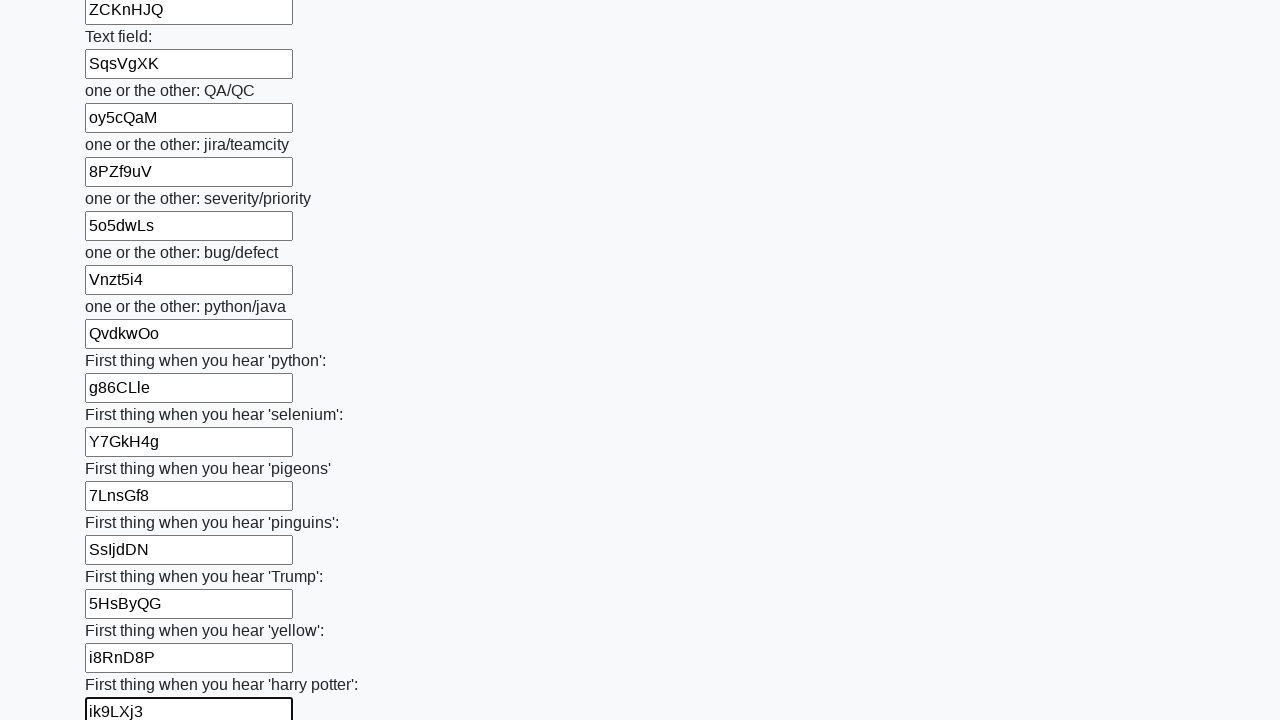

Filled text field with random text: IUv6bU2 on input[type="text"] >> nth=99
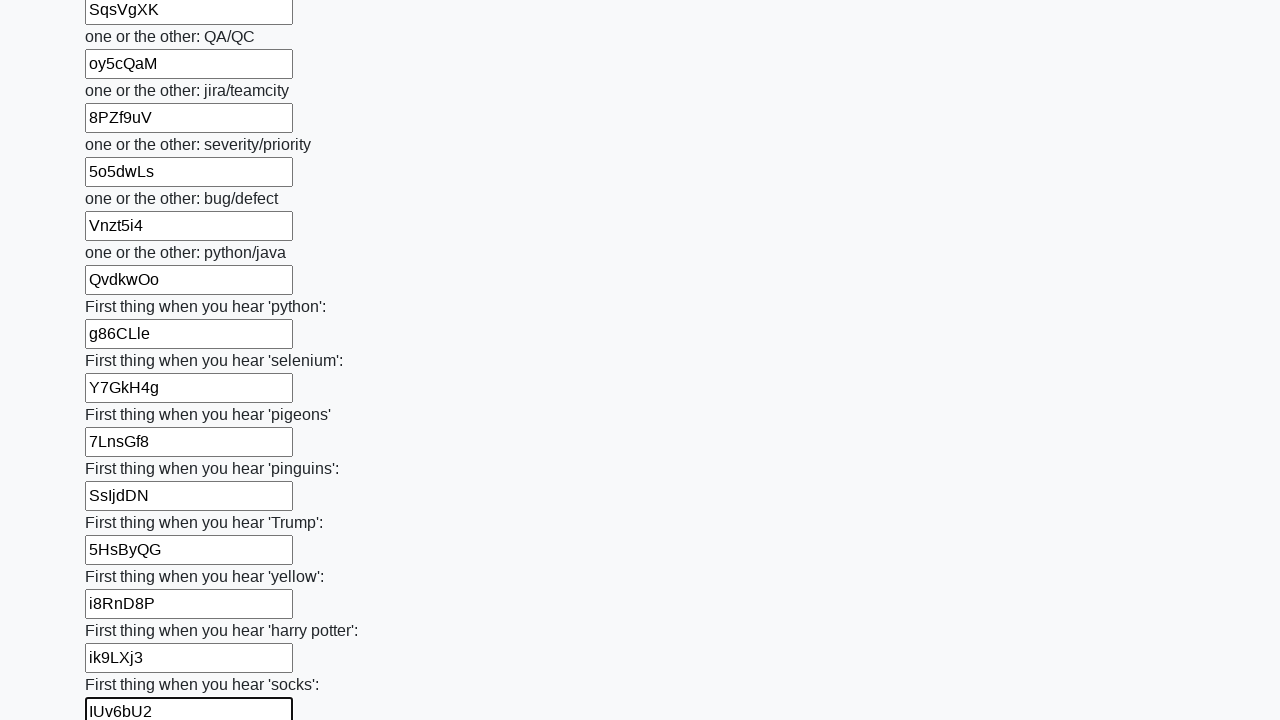

Clicked the submit button at (123, 611) on .btn
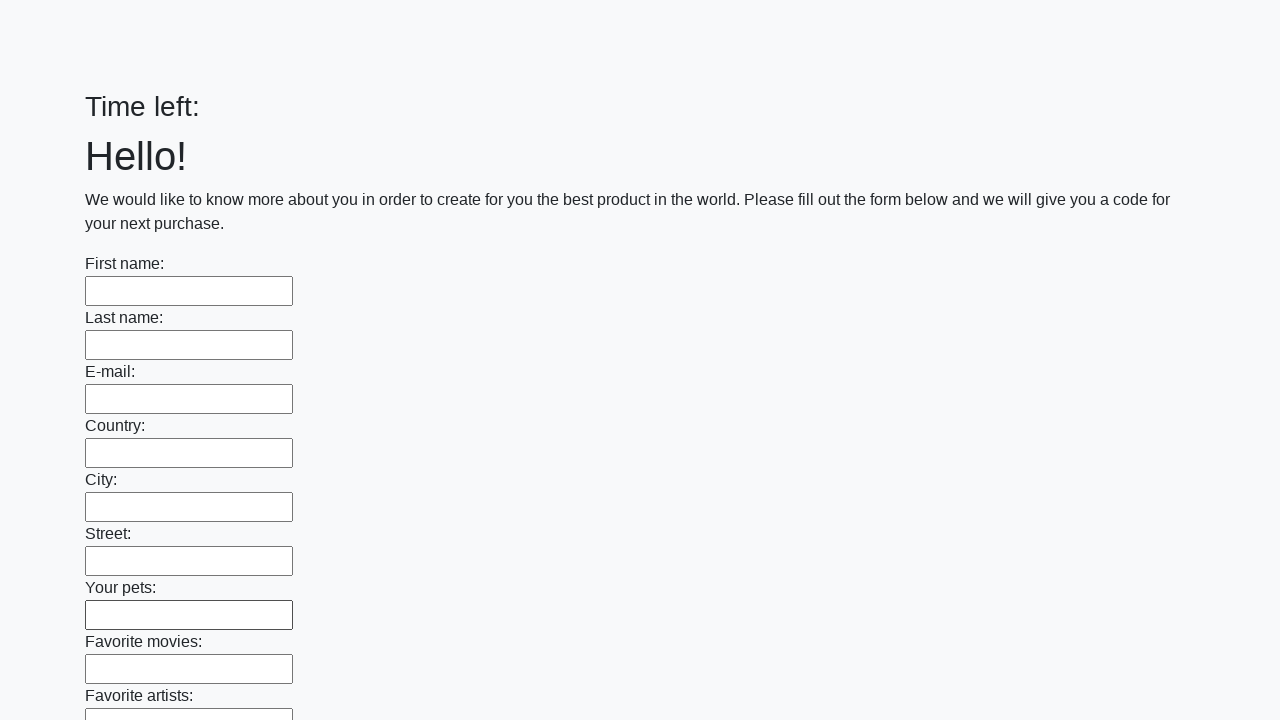

Waited 1000ms for form submission to complete
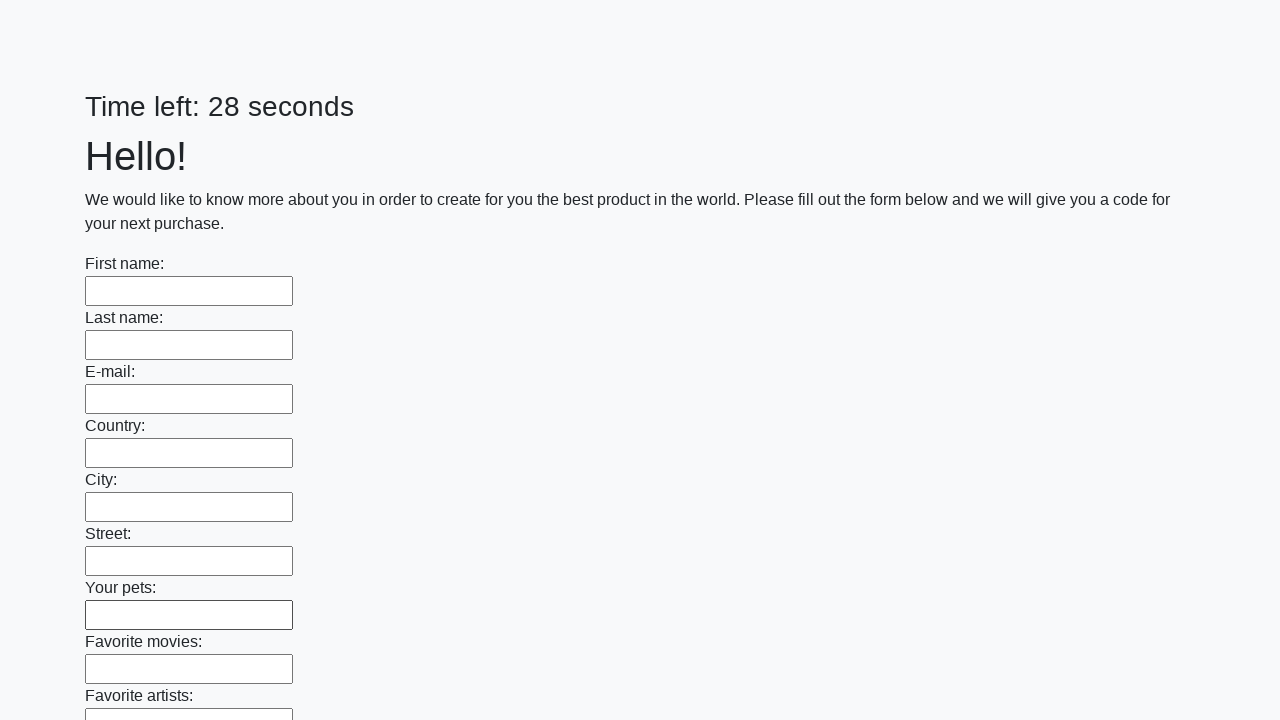

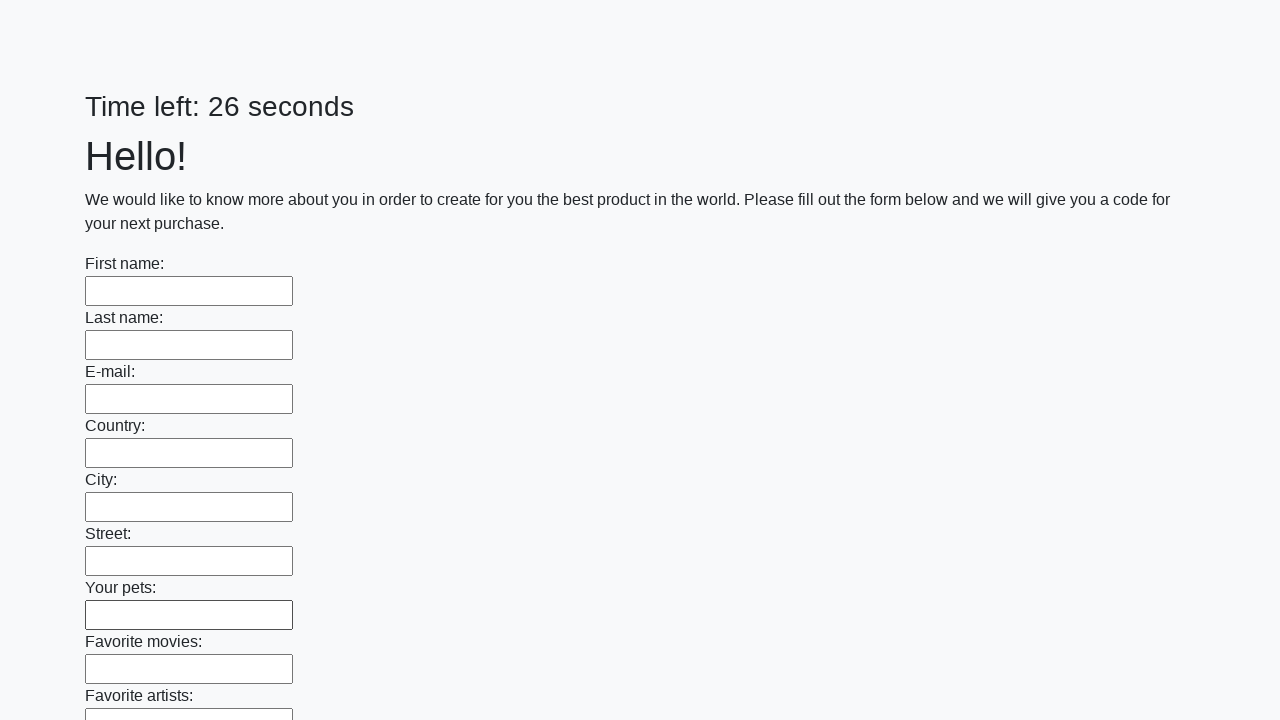